Tests the add/remove elements functionality by clicking the Add Element button 100 times, then deleting 40 of the created elements and verifying the correct number remain

Starting URL: http://the-internet.herokuapp.com/add_remove_elements/

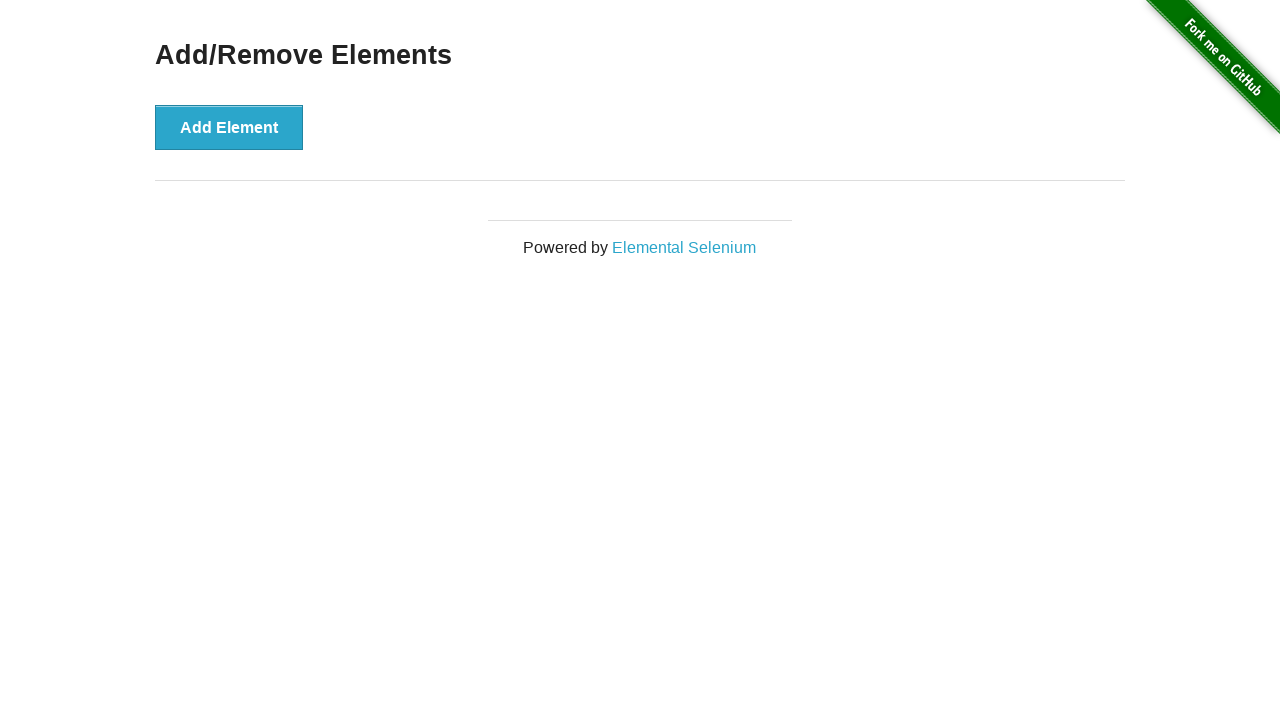

Navigated to add/remove elements page
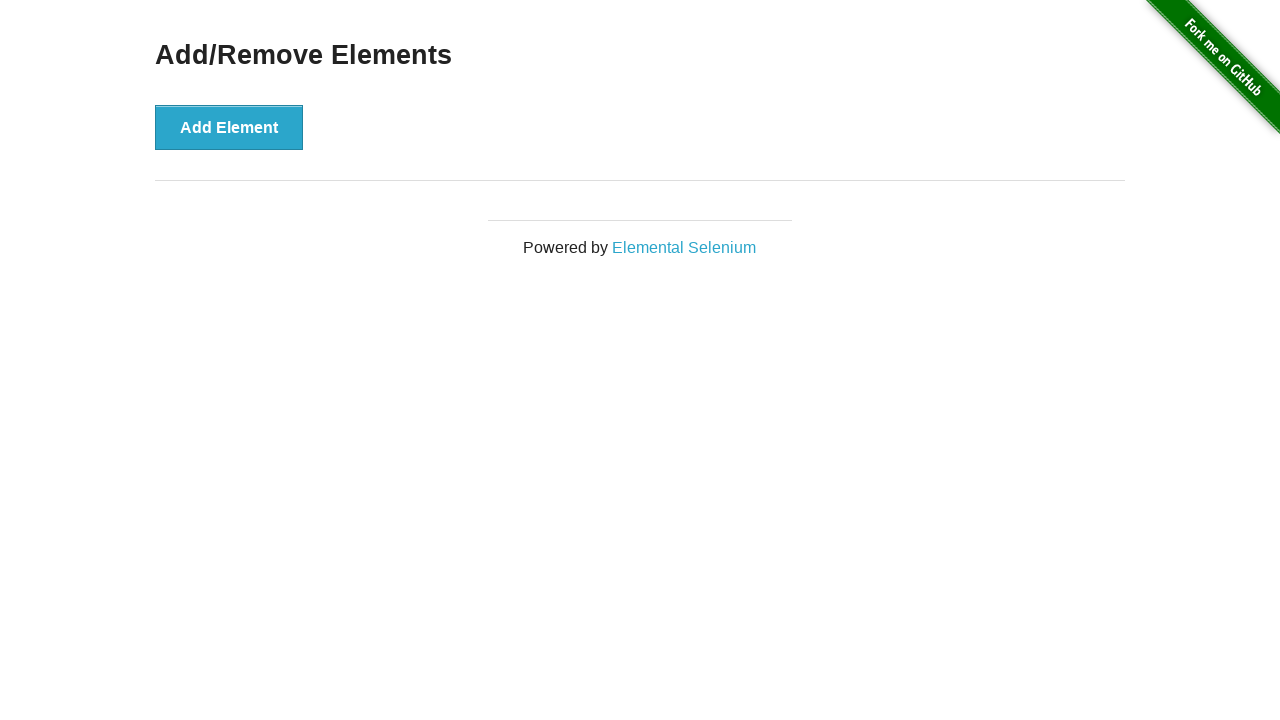

Clicked Add Element button (iteration 1/100) at (229, 127) on xpath=//*[@id='content']/div/button
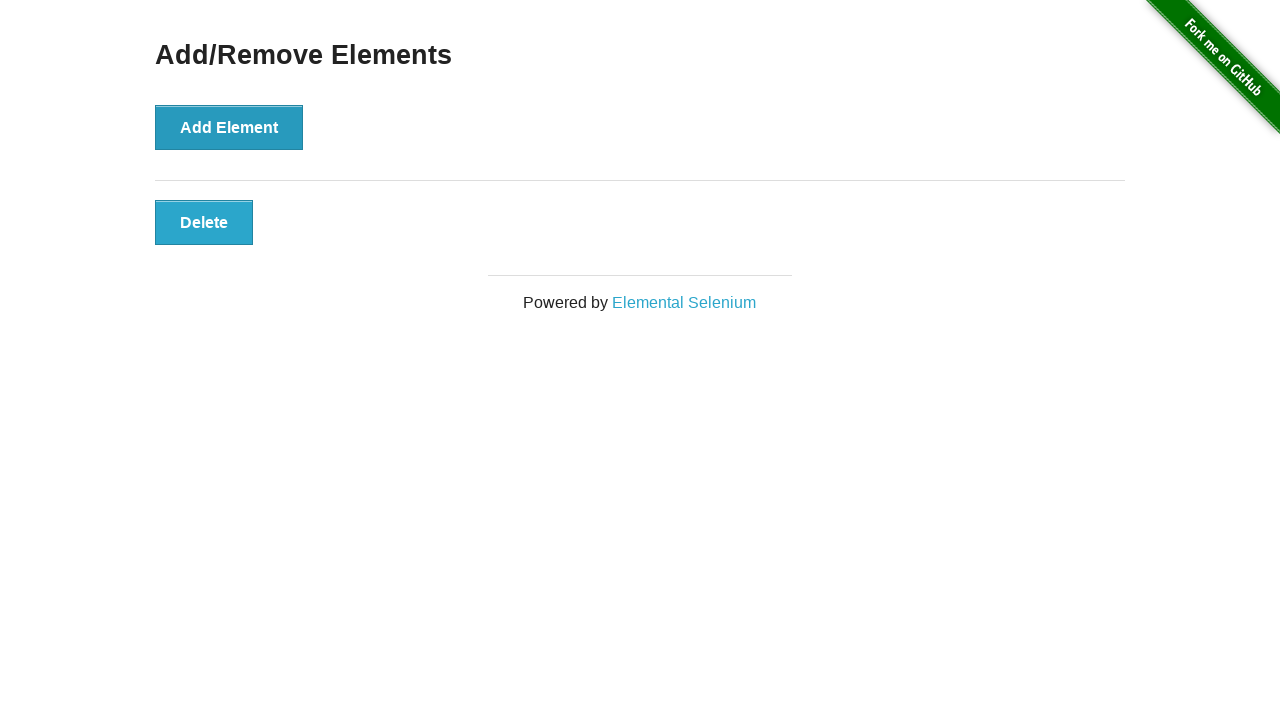

Clicked Add Element button (iteration 2/100) at (229, 127) on xpath=//*[@id='content']/div/button
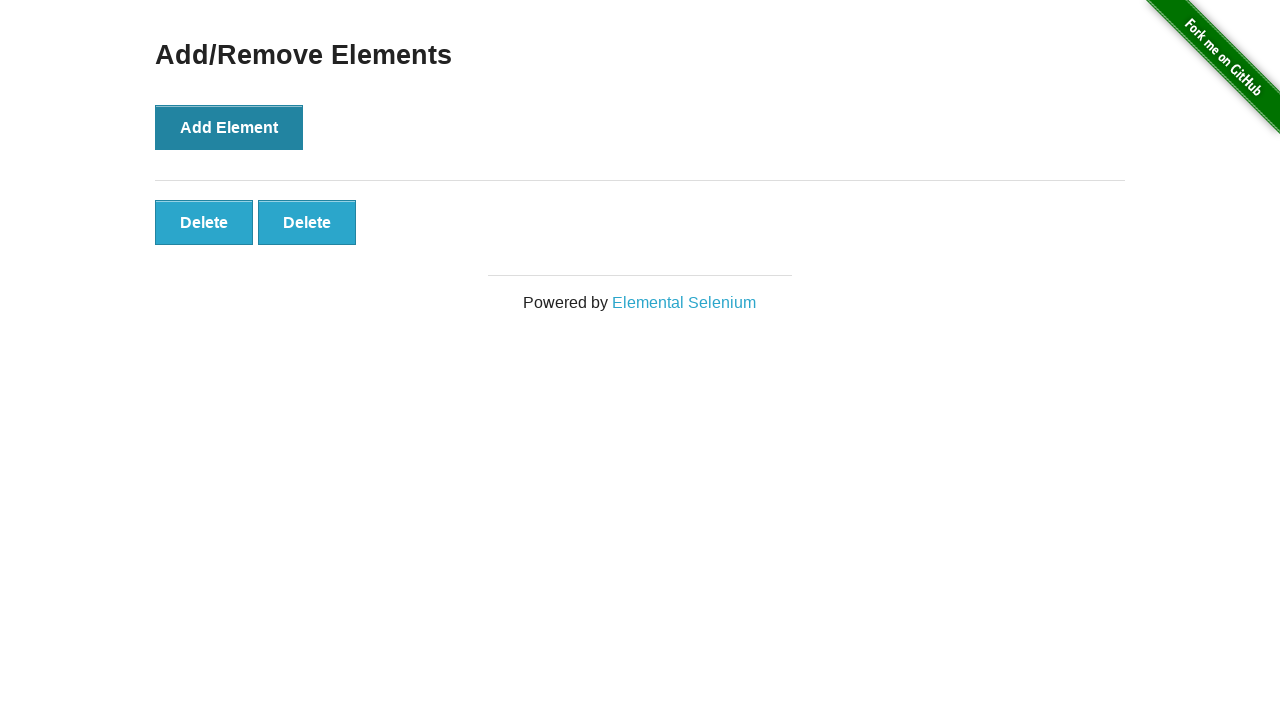

Clicked Add Element button (iteration 3/100) at (229, 127) on xpath=//*[@id='content']/div/button
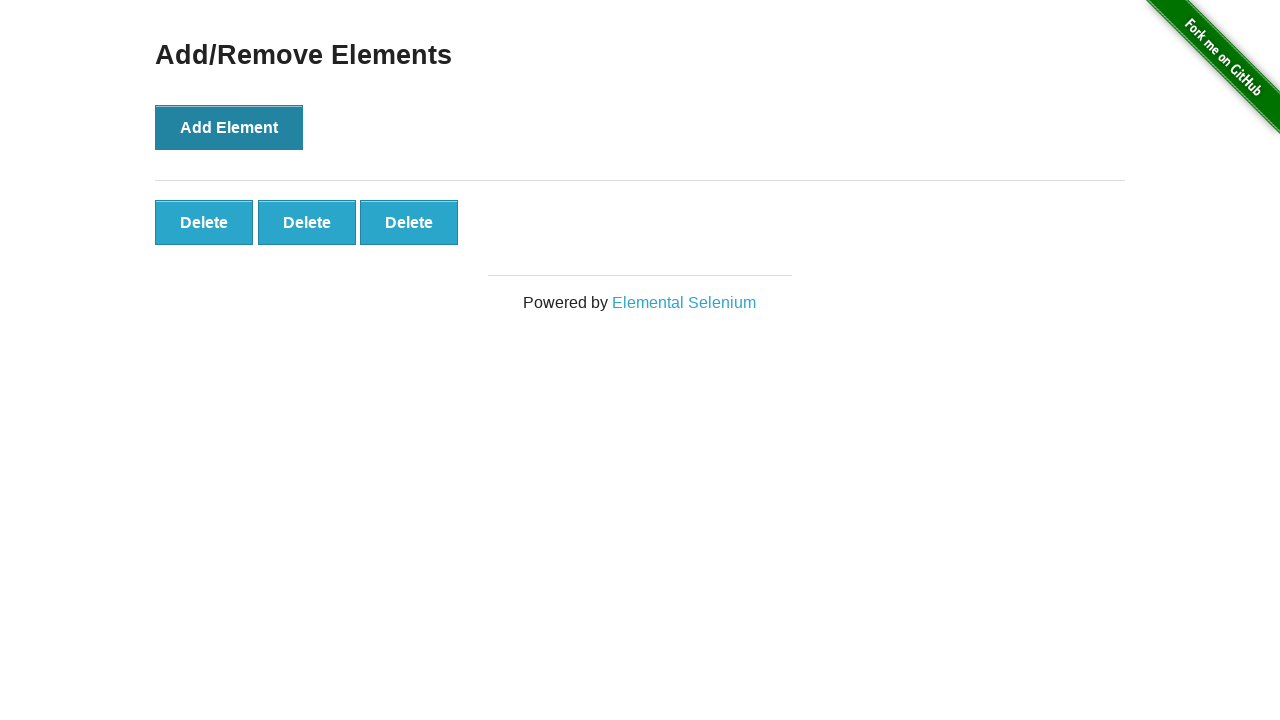

Clicked Add Element button (iteration 4/100) at (229, 127) on xpath=//*[@id='content']/div/button
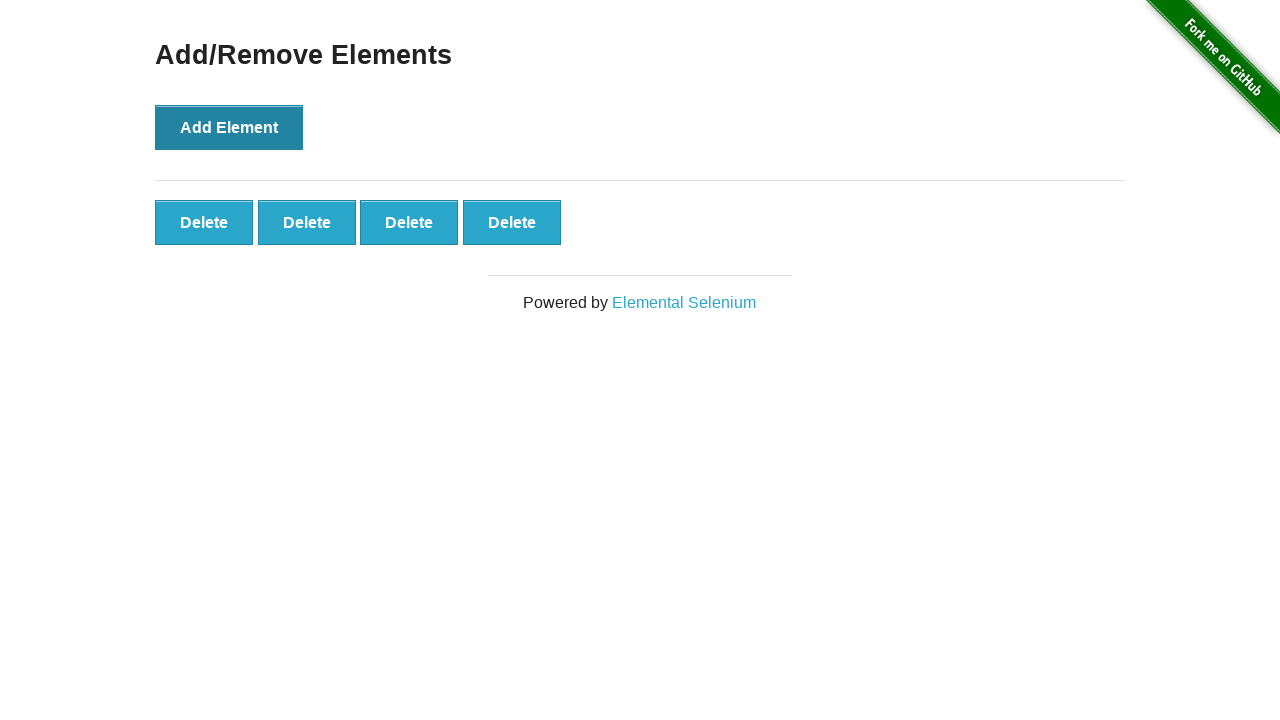

Clicked Add Element button (iteration 5/100) at (229, 127) on xpath=//*[@id='content']/div/button
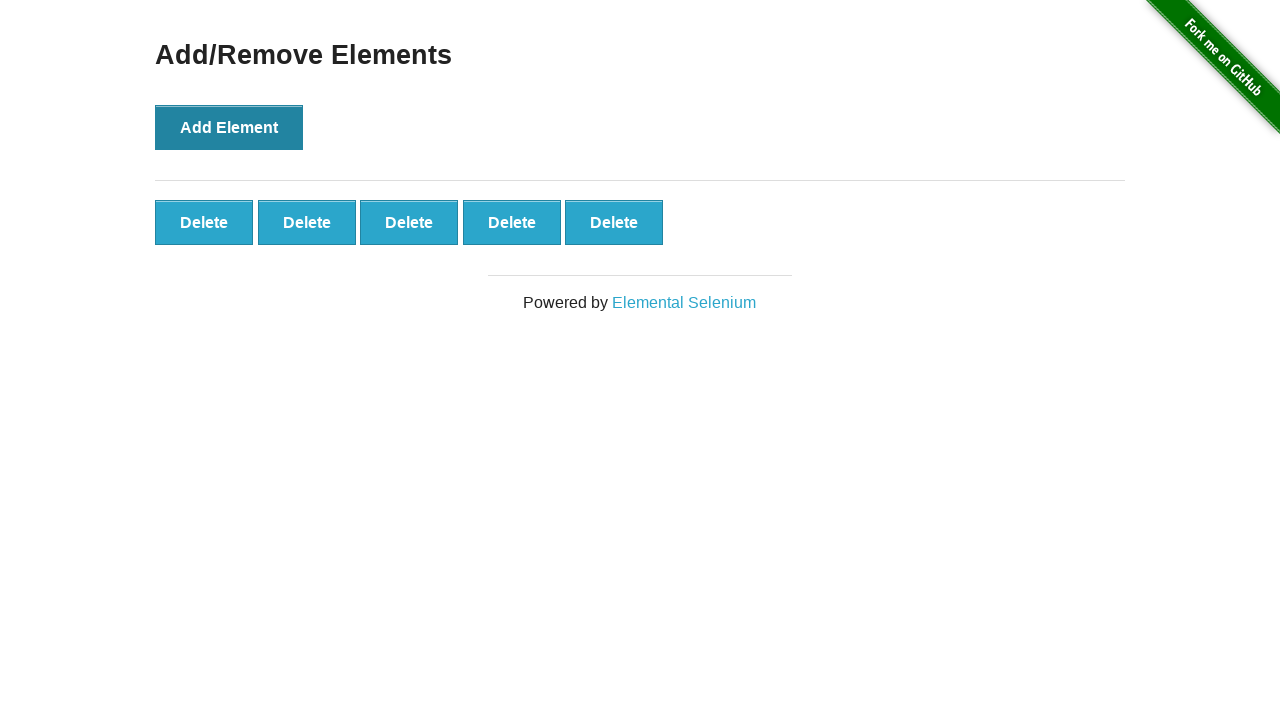

Clicked Add Element button (iteration 6/100) at (229, 127) on xpath=//*[@id='content']/div/button
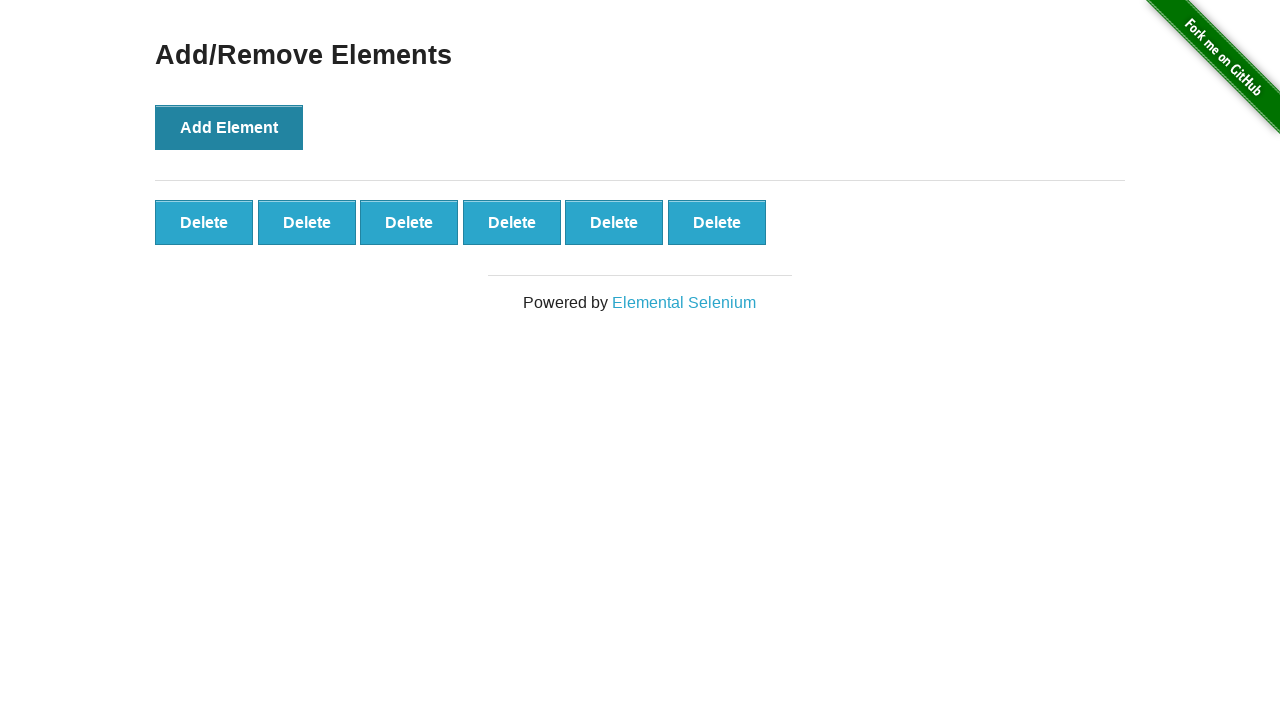

Clicked Add Element button (iteration 7/100) at (229, 127) on xpath=//*[@id='content']/div/button
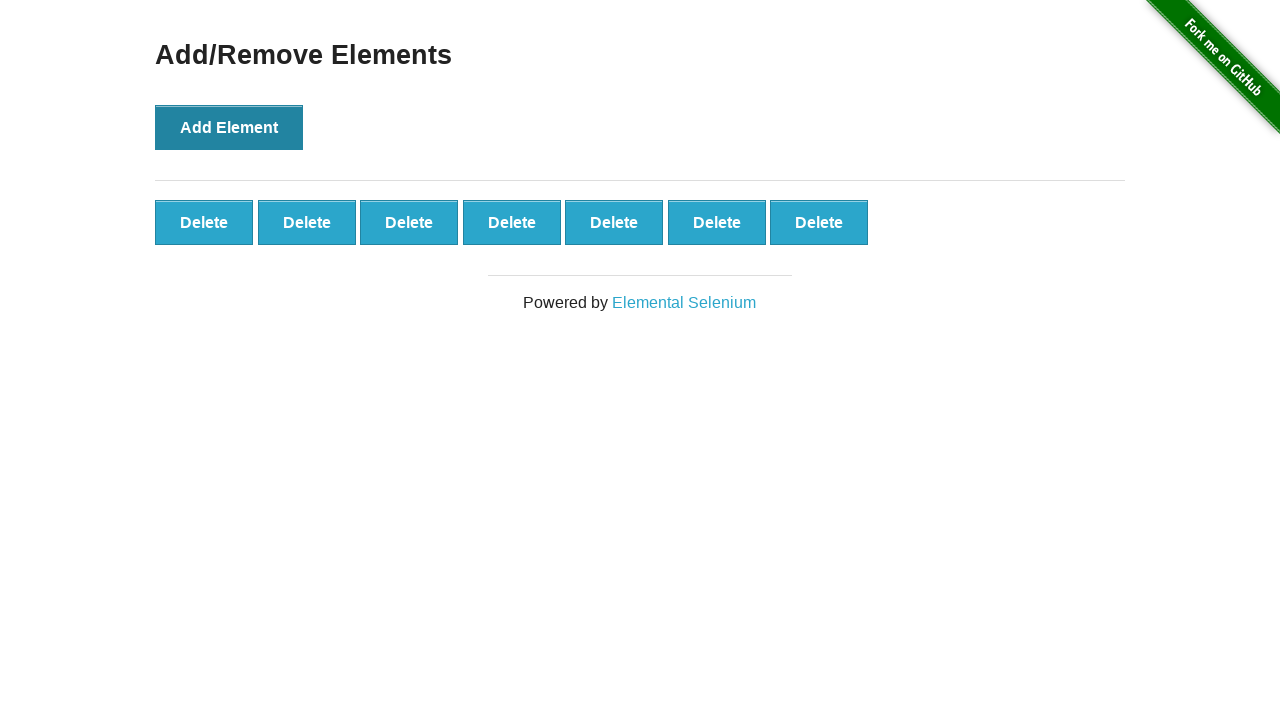

Clicked Add Element button (iteration 8/100) at (229, 127) on xpath=//*[@id='content']/div/button
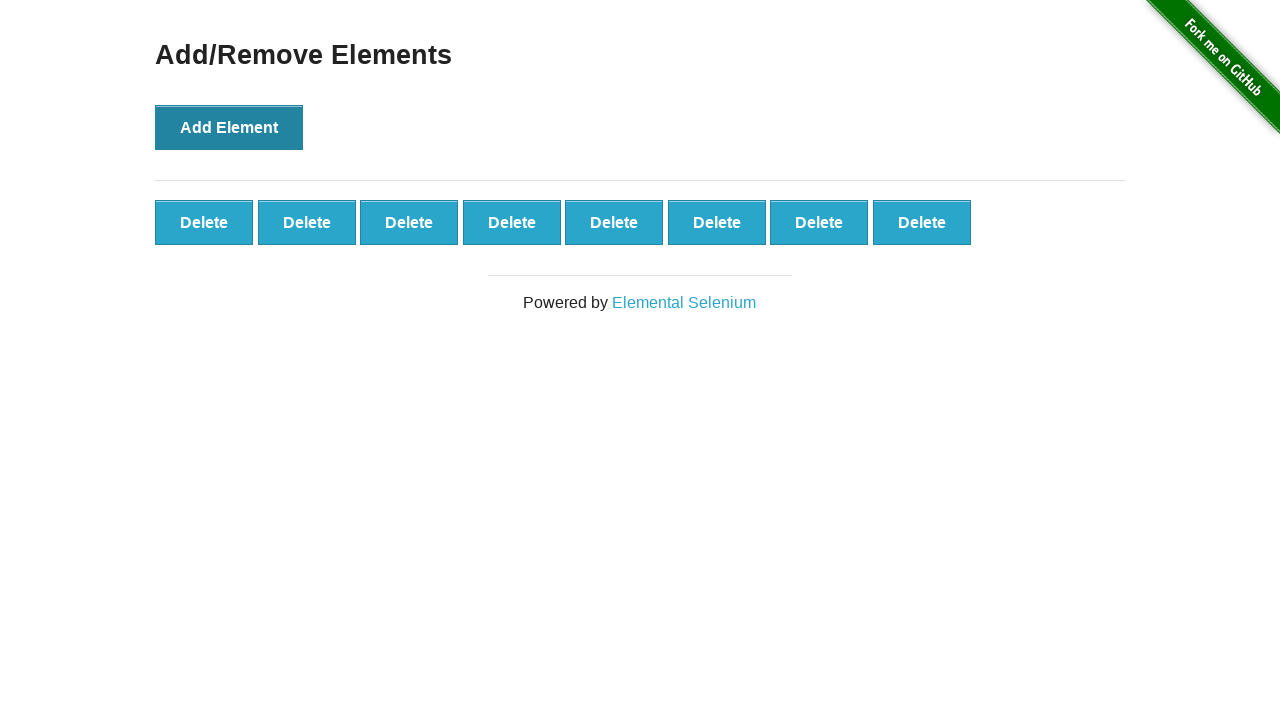

Clicked Add Element button (iteration 9/100) at (229, 127) on xpath=//*[@id='content']/div/button
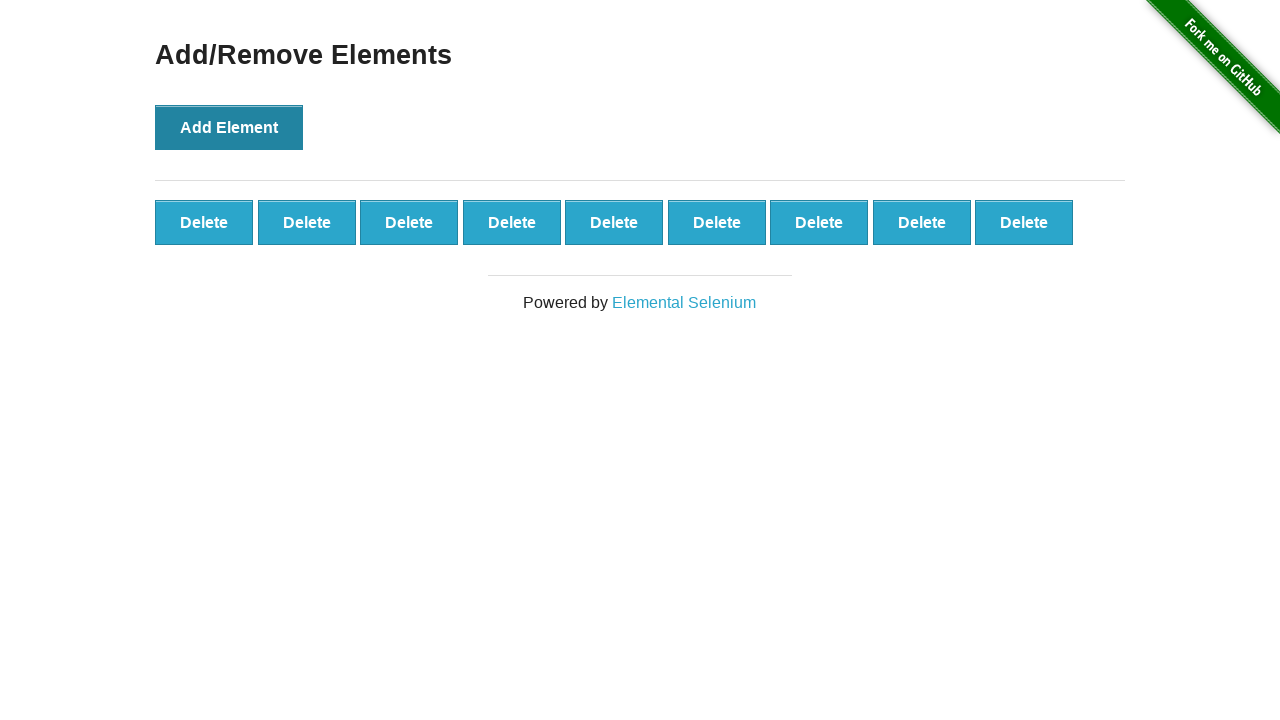

Clicked Add Element button (iteration 10/100) at (229, 127) on xpath=//*[@id='content']/div/button
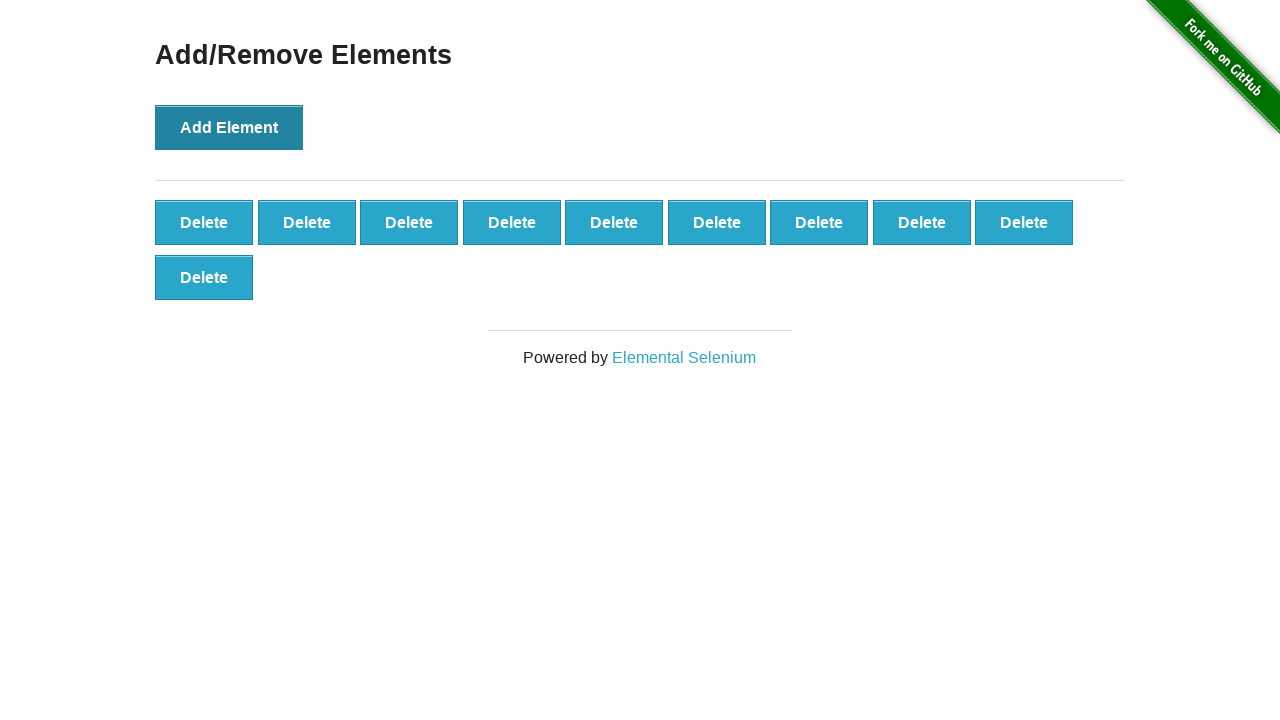

Clicked Add Element button (iteration 11/100) at (229, 127) on xpath=//*[@id='content']/div/button
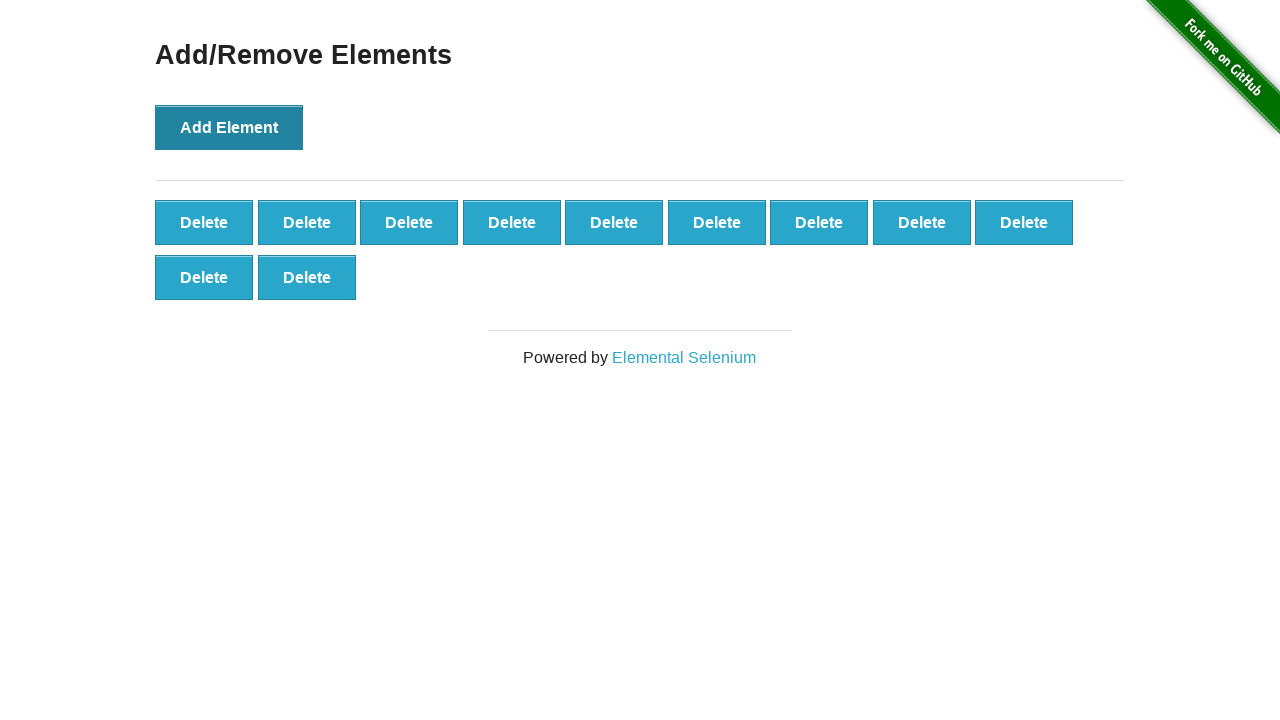

Clicked Add Element button (iteration 12/100) at (229, 127) on xpath=//*[@id='content']/div/button
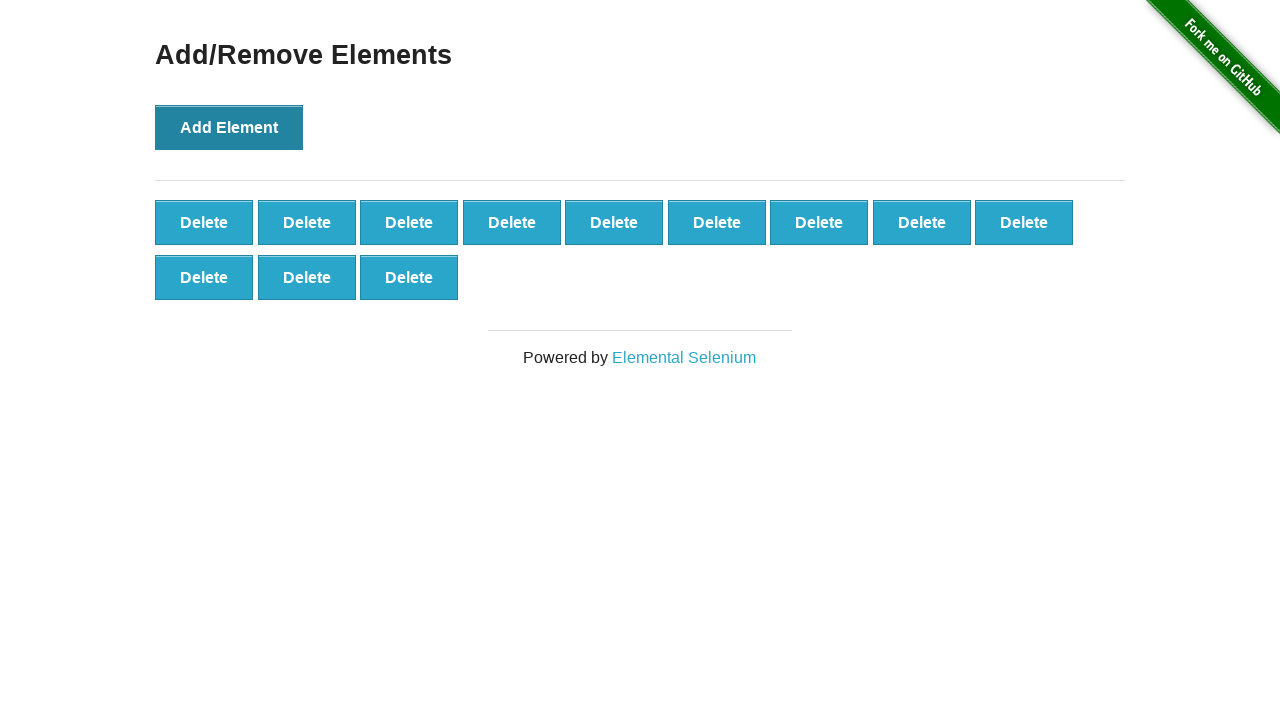

Clicked Add Element button (iteration 13/100) at (229, 127) on xpath=//*[@id='content']/div/button
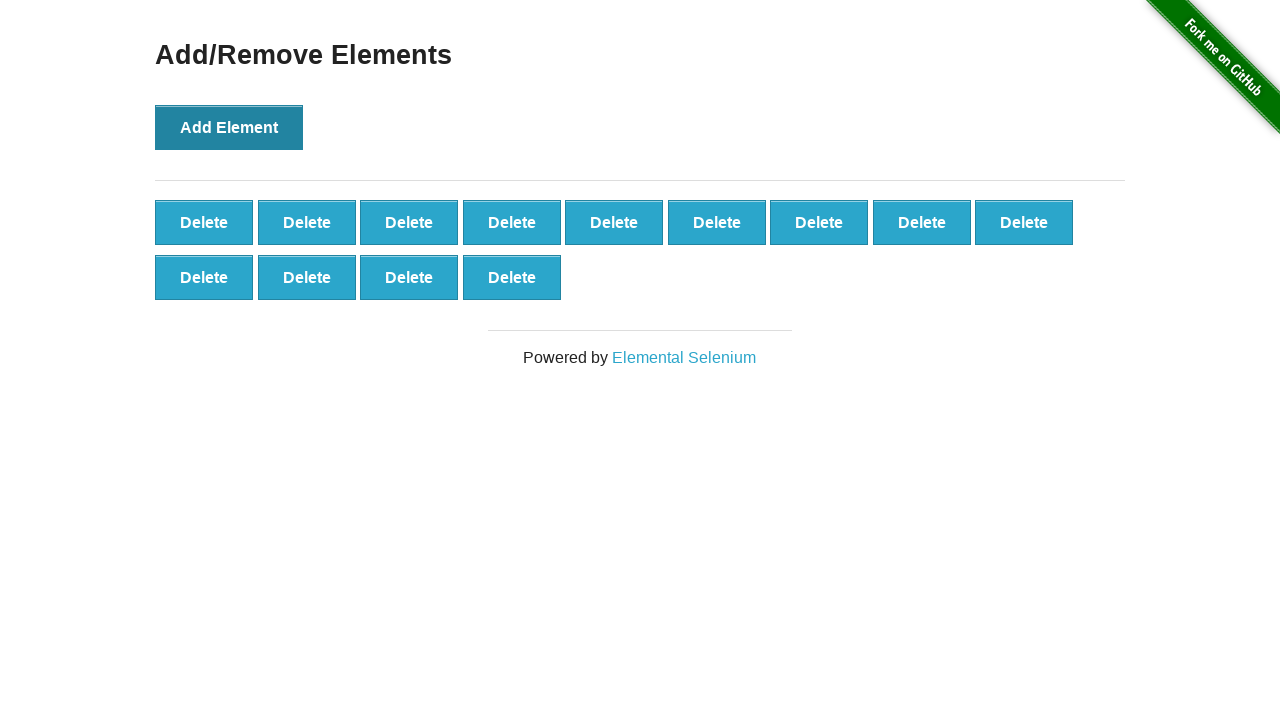

Clicked Add Element button (iteration 14/100) at (229, 127) on xpath=//*[@id='content']/div/button
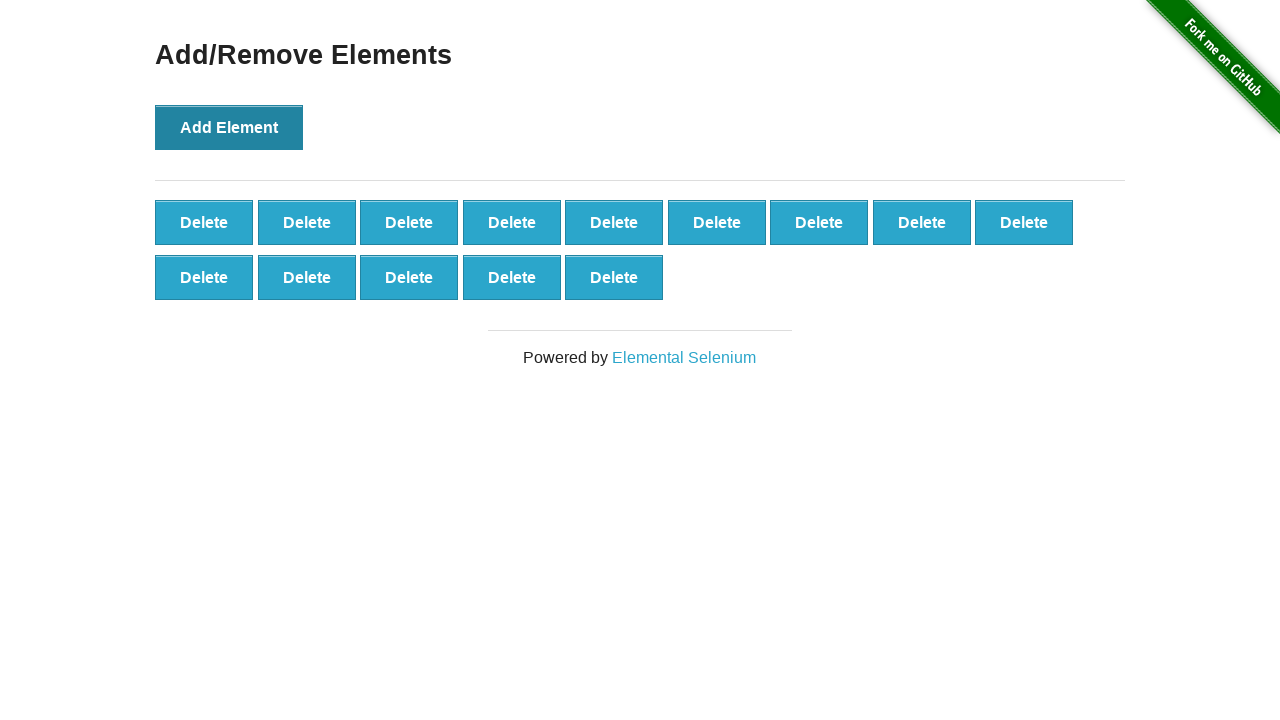

Clicked Add Element button (iteration 15/100) at (229, 127) on xpath=//*[@id='content']/div/button
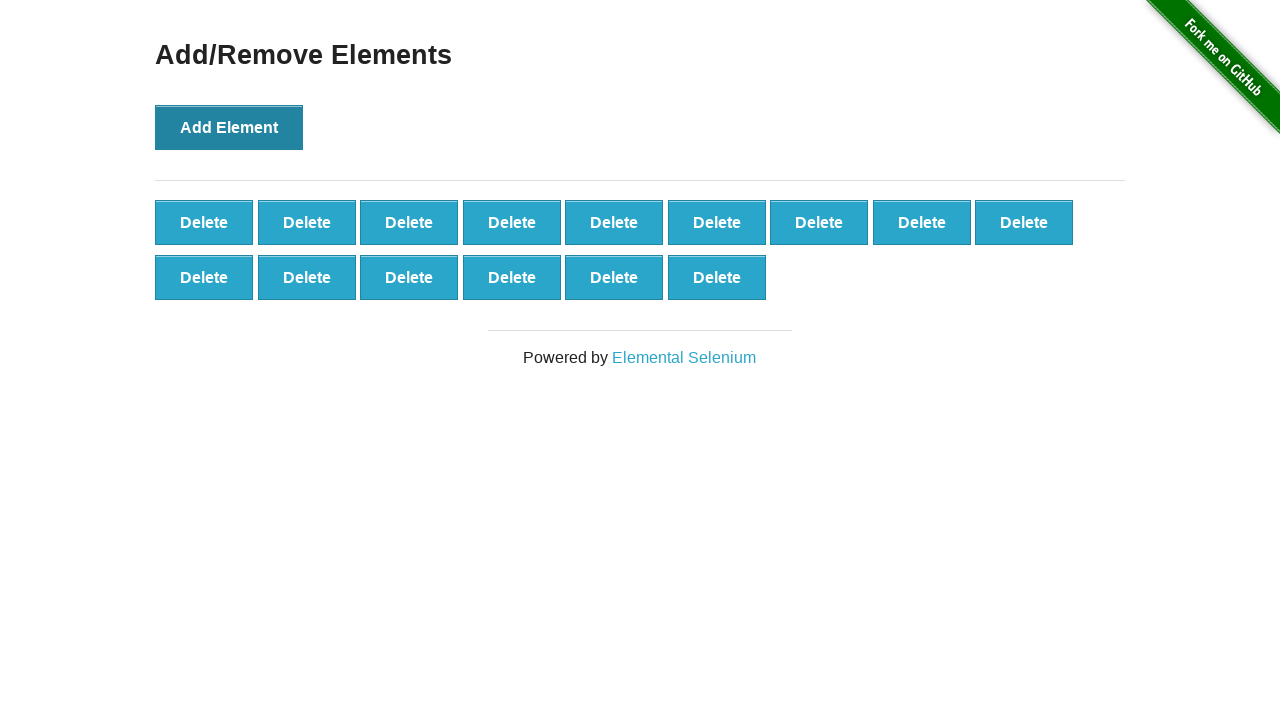

Clicked Add Element button (iteration 16/100) at (229, 127) on xpath=//*[@id='content']/div/button
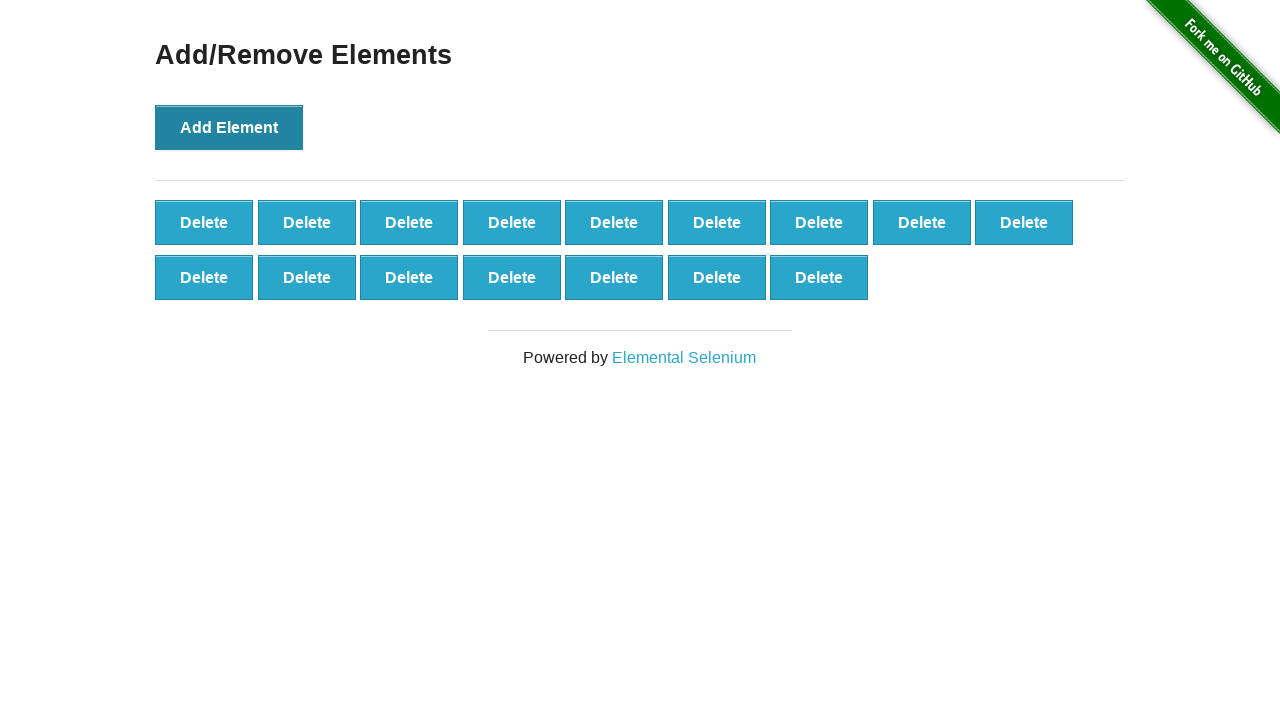

Clicked Add Element button (iteration 17/100) at (229, 127) on xpath=//*[@id='content']/div/button
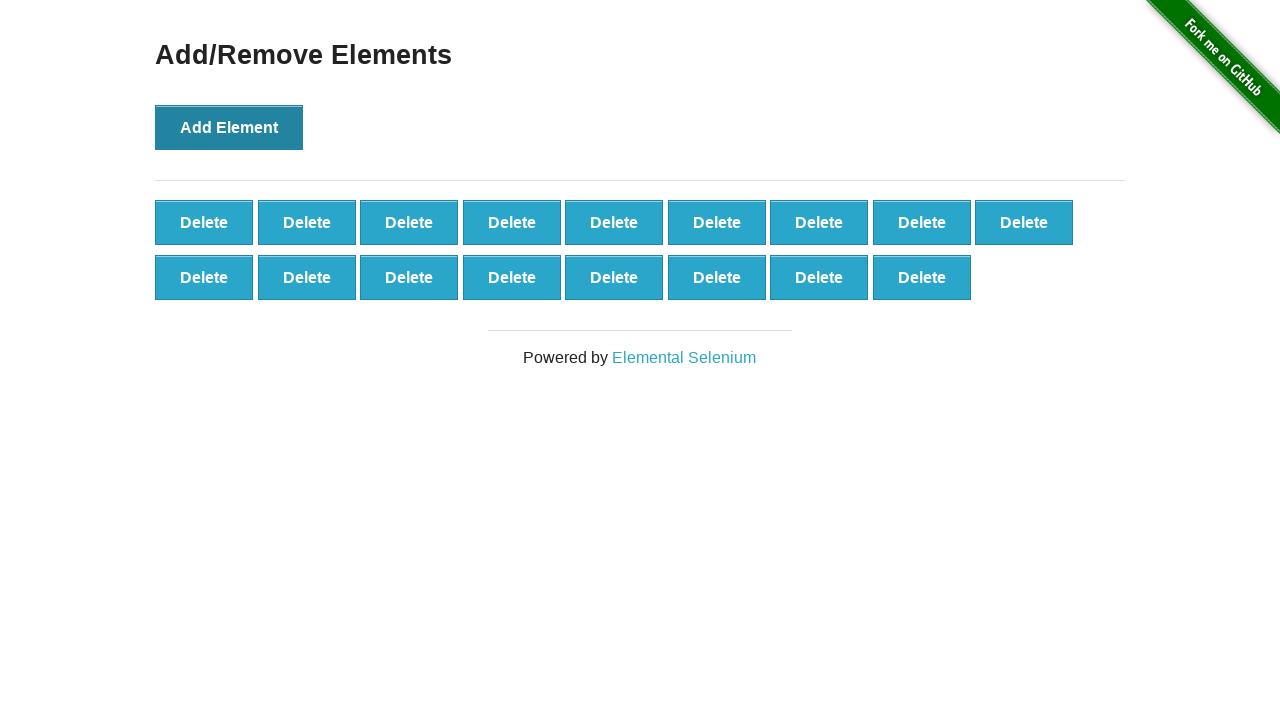

Clicked Add Element button (iteration 18/100) at (229, 127) on xpath=//*[@id='content']/div/button
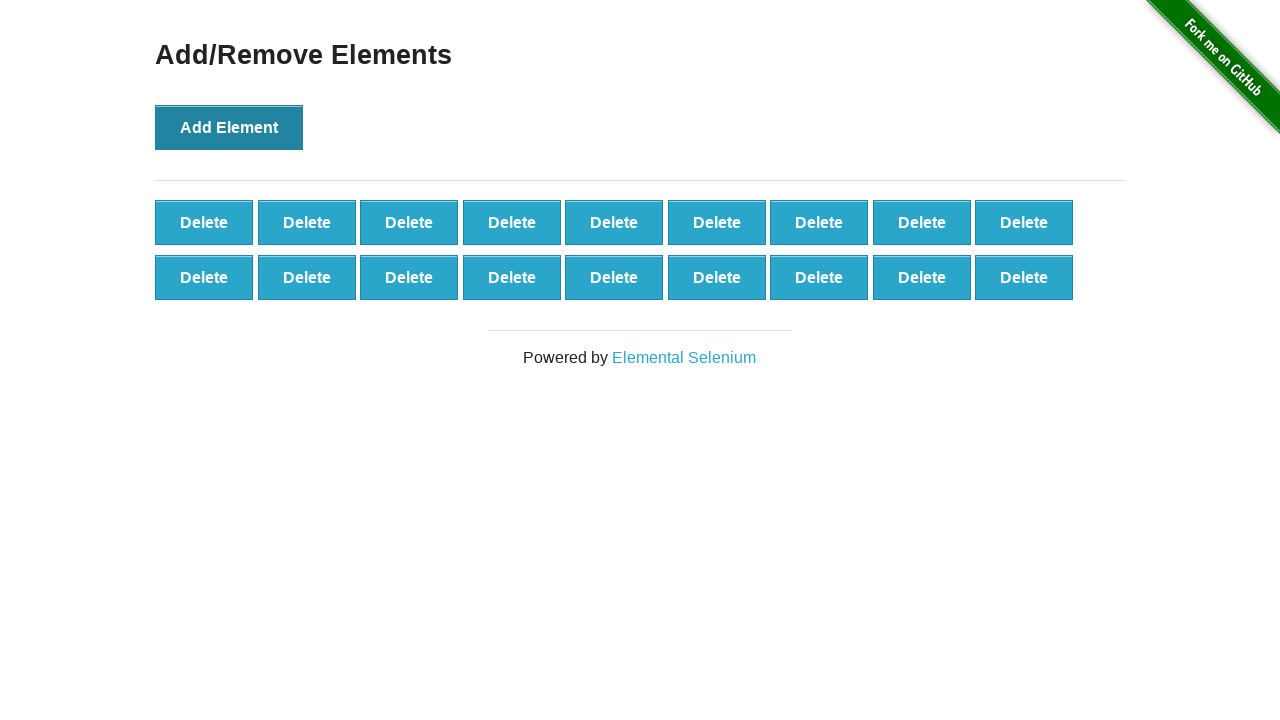

Clicked Add Element button (iteration 19/100) at (229, 127) on xpath=//*[@id='content']/div/button
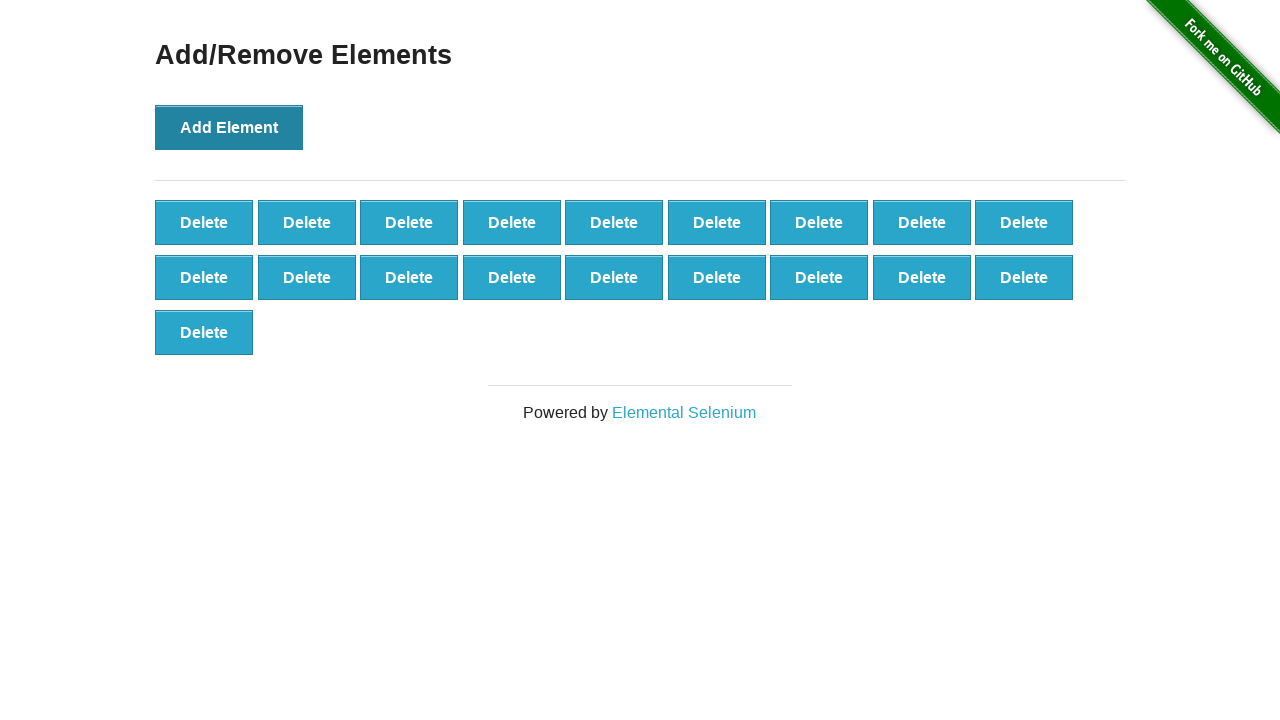

Clicked Add Element button (iteration 20/100) at (229, 127) on xpath=//*[@id='content']/div/button
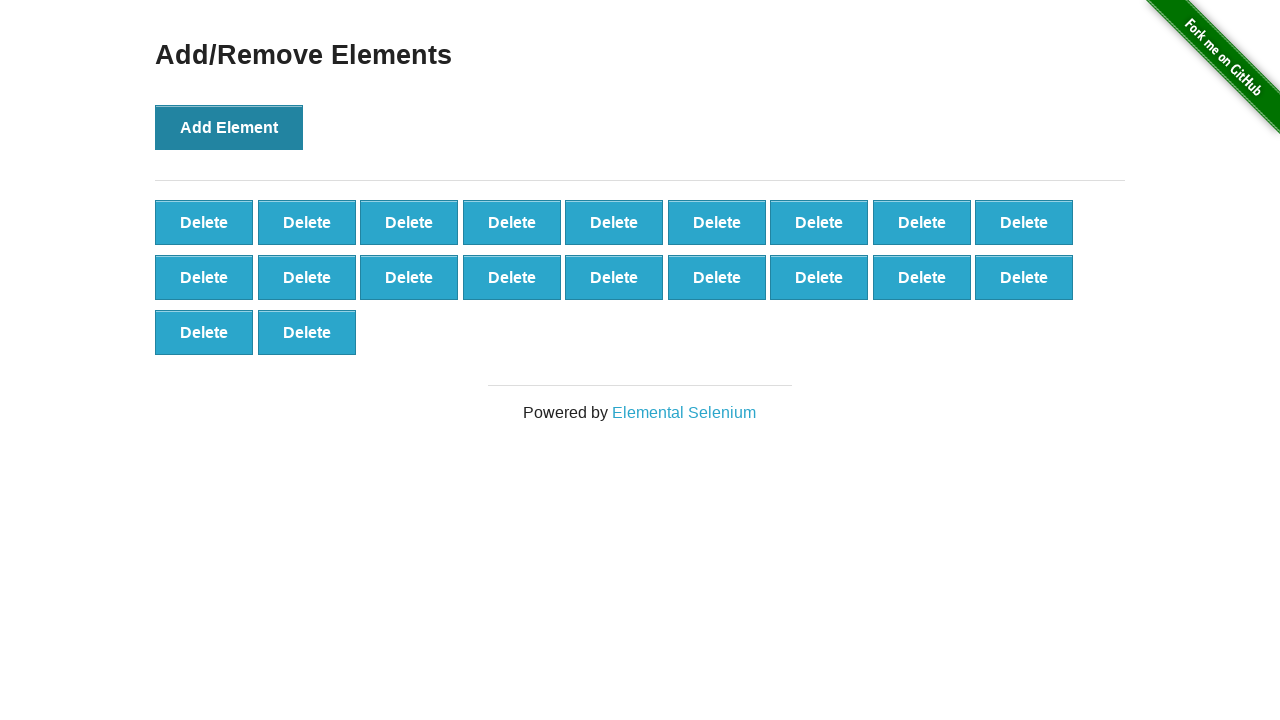

Clicked Add Element button (iteration 21/100) at (229, 127) on xpath=//*[@id='content']/div/button
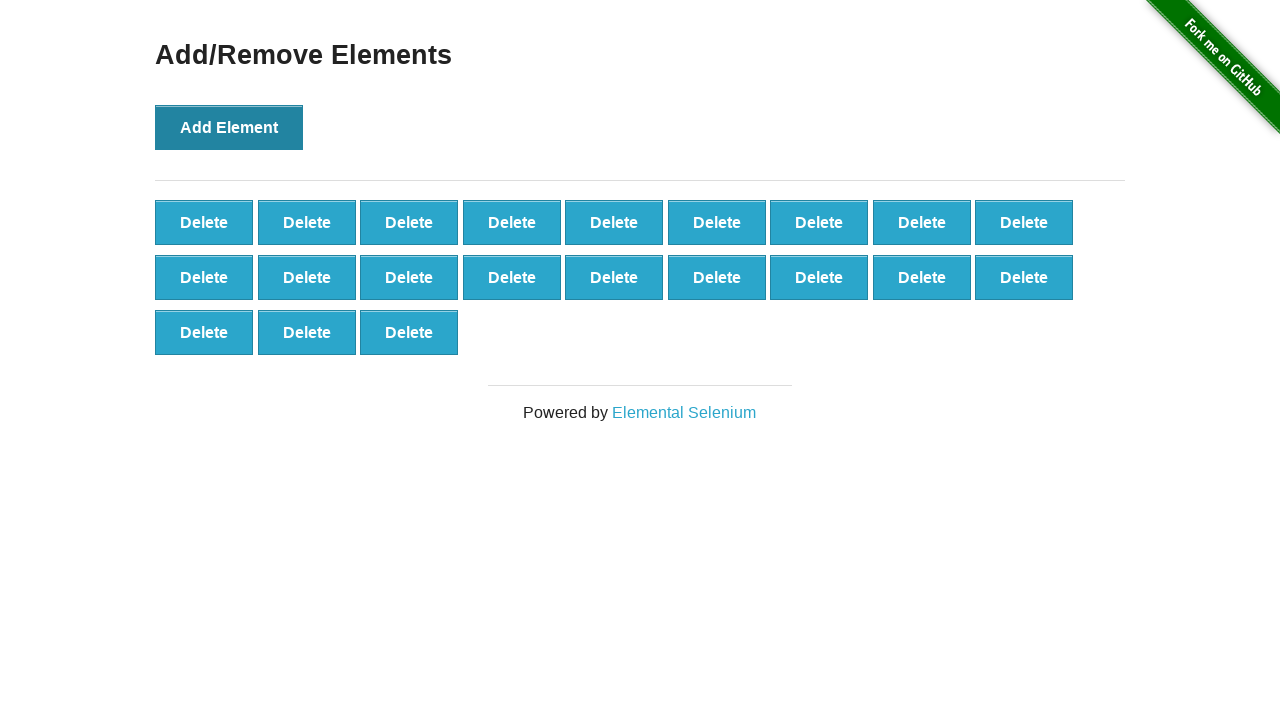

Clicked Add Element button (iteration 22/100) at (229, 127) on xpath=//*[@id='content']/div/button
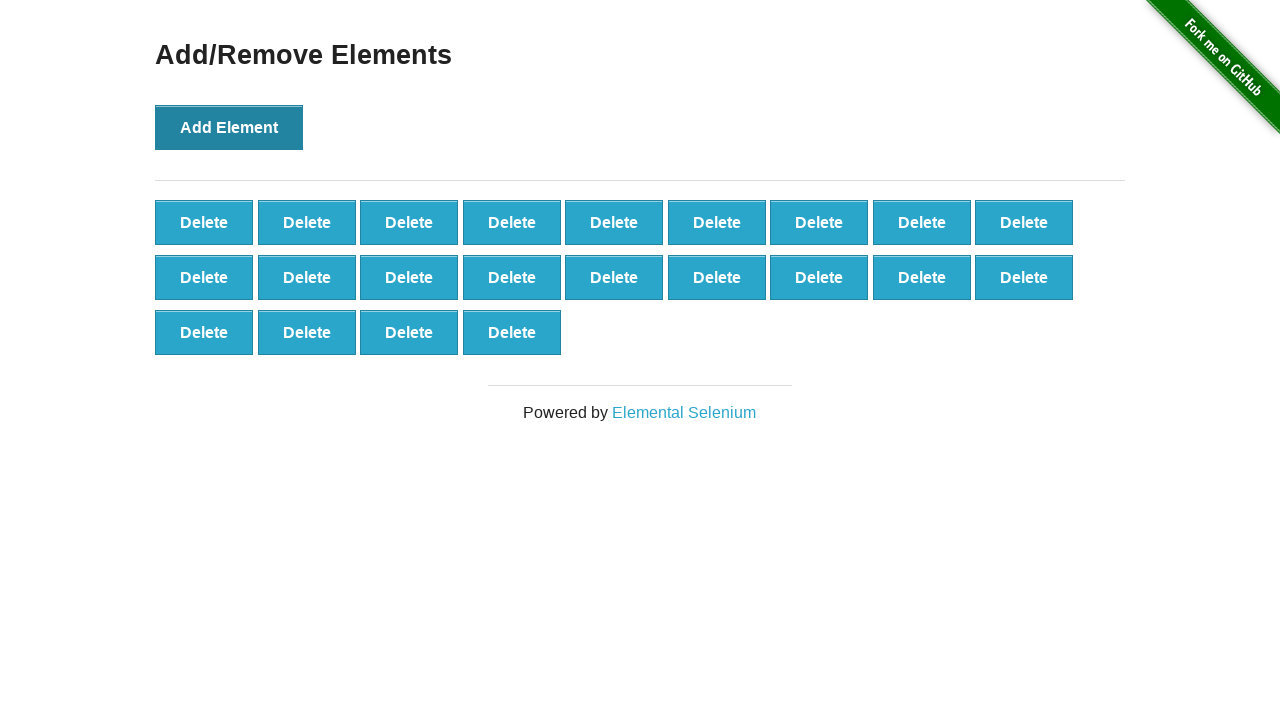

Clicked Add Element button (iteration 23/100) at (229, 127) on xpath=//*[@id='content']/div/button
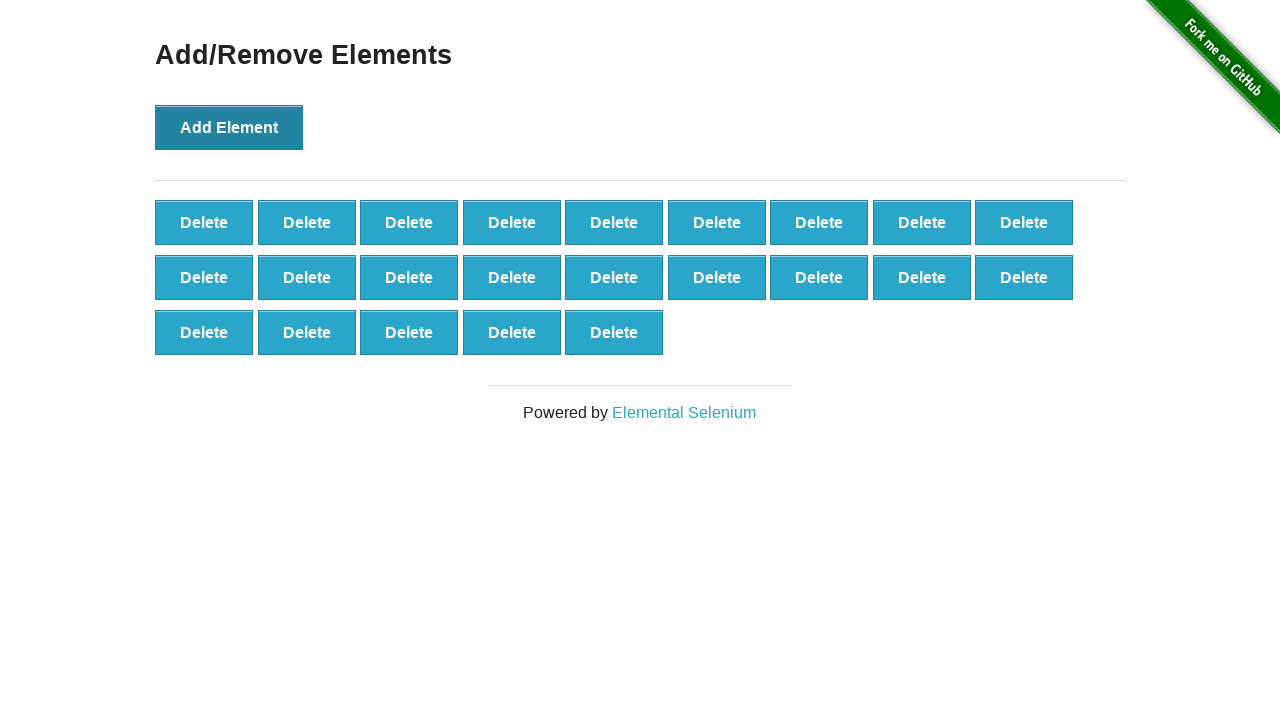

Clicked Add Element button (iteration 24/100) at (229, 127) on xpath=//*[@id='content']/div/button
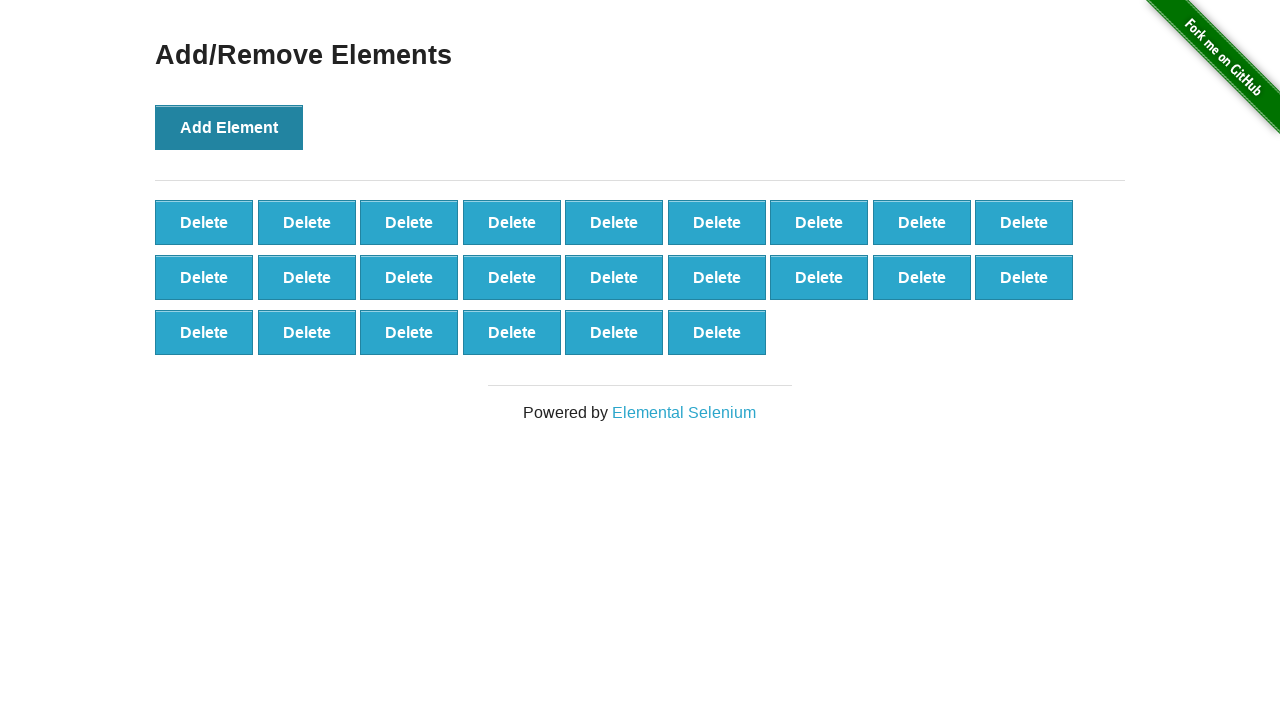

Clicked Add Element button (iteration 25/100) at (229, 127) on xpath=//*[@id='content']/div/button
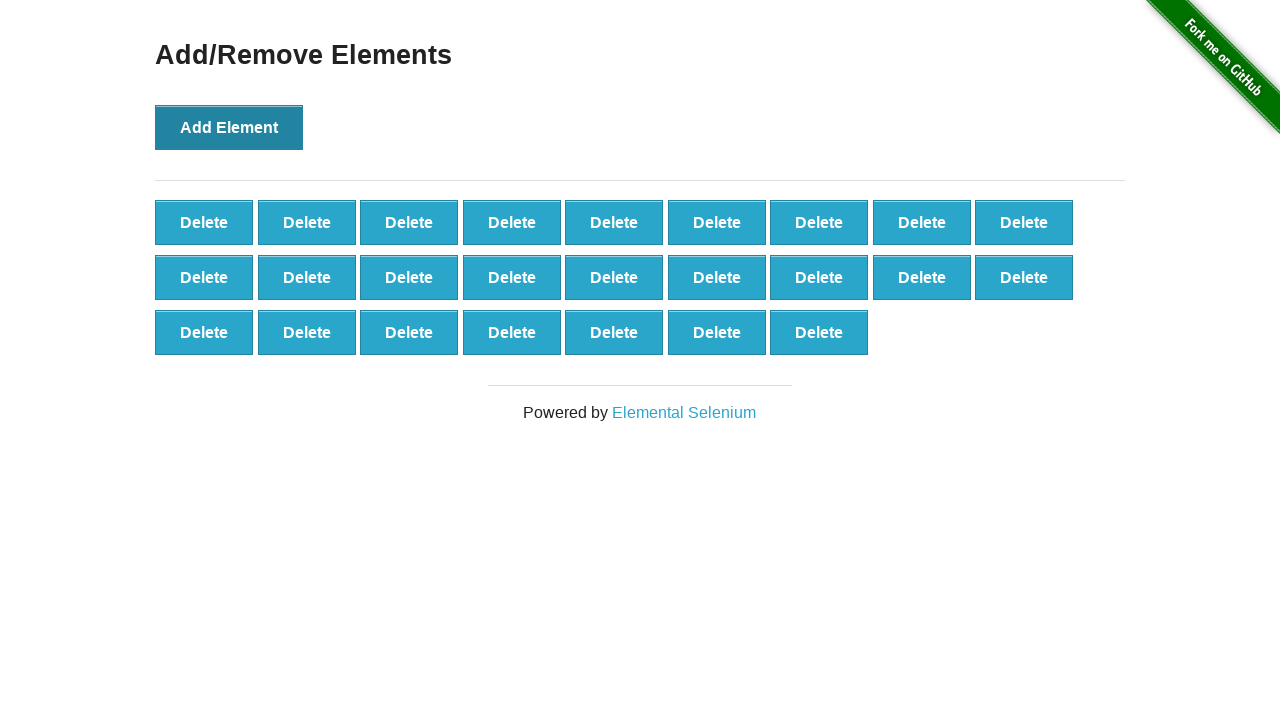

Clicked Add Element button (iteration 26/100) at (229, 127) on xpath=//*[@id='content']/div/button
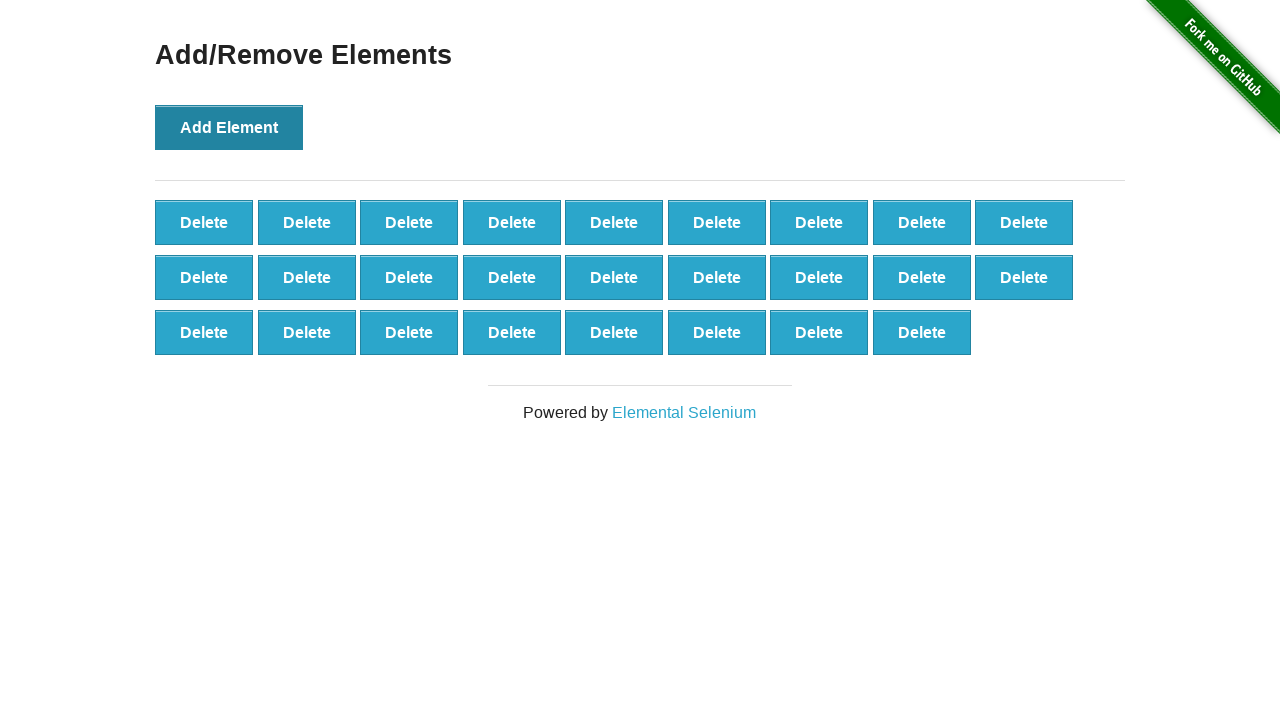

Clicked Add Element button (iteration 27/100) at (229, 127) on xpath=//*[@id='content']/div/button
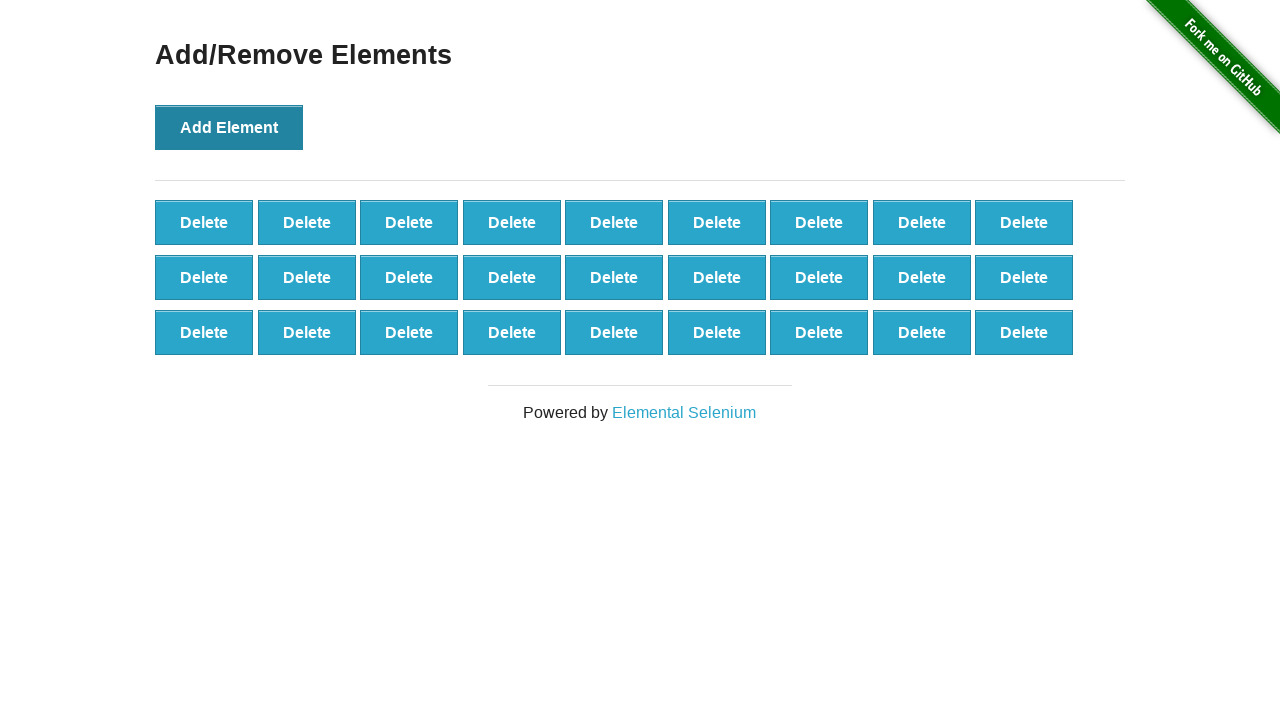

Clicked Add Element button (iteration 28/100) at (229, 127) on xpath=//*[@id='content']/div/button
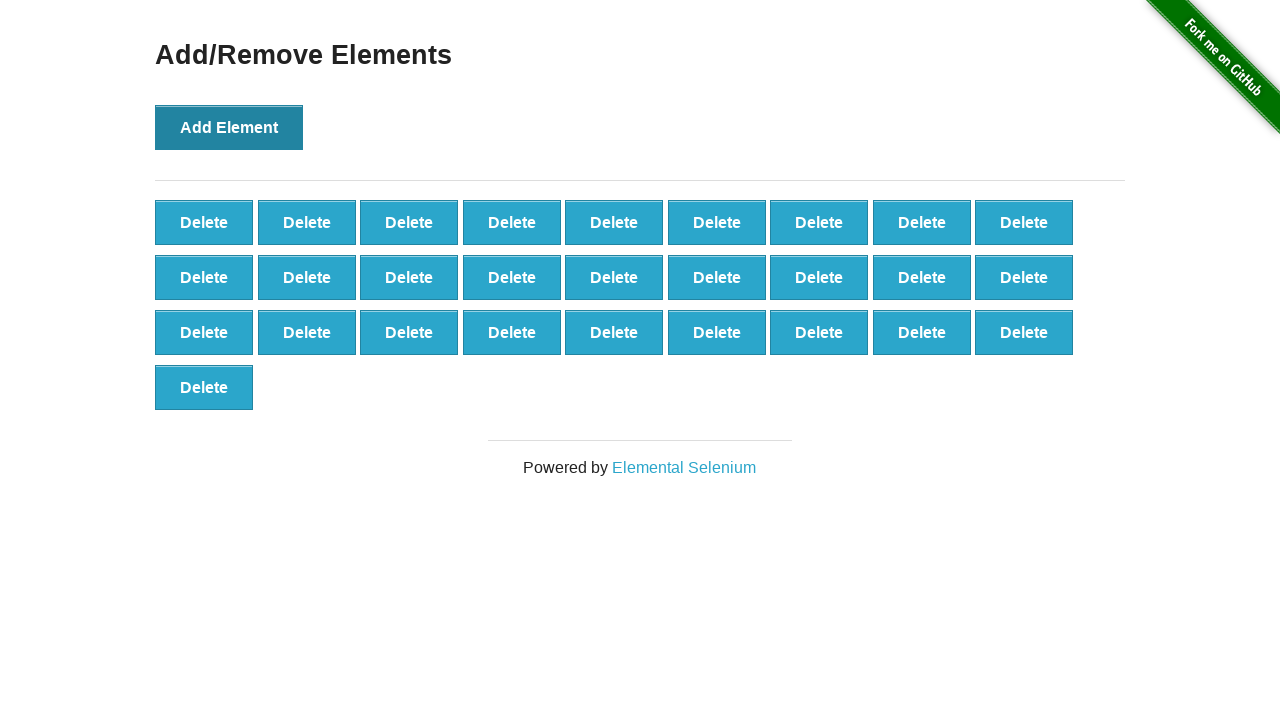

Clicked Add Element button (iteration 29/100) at (229, 127) on xpath=//*[@id='content']/div/button
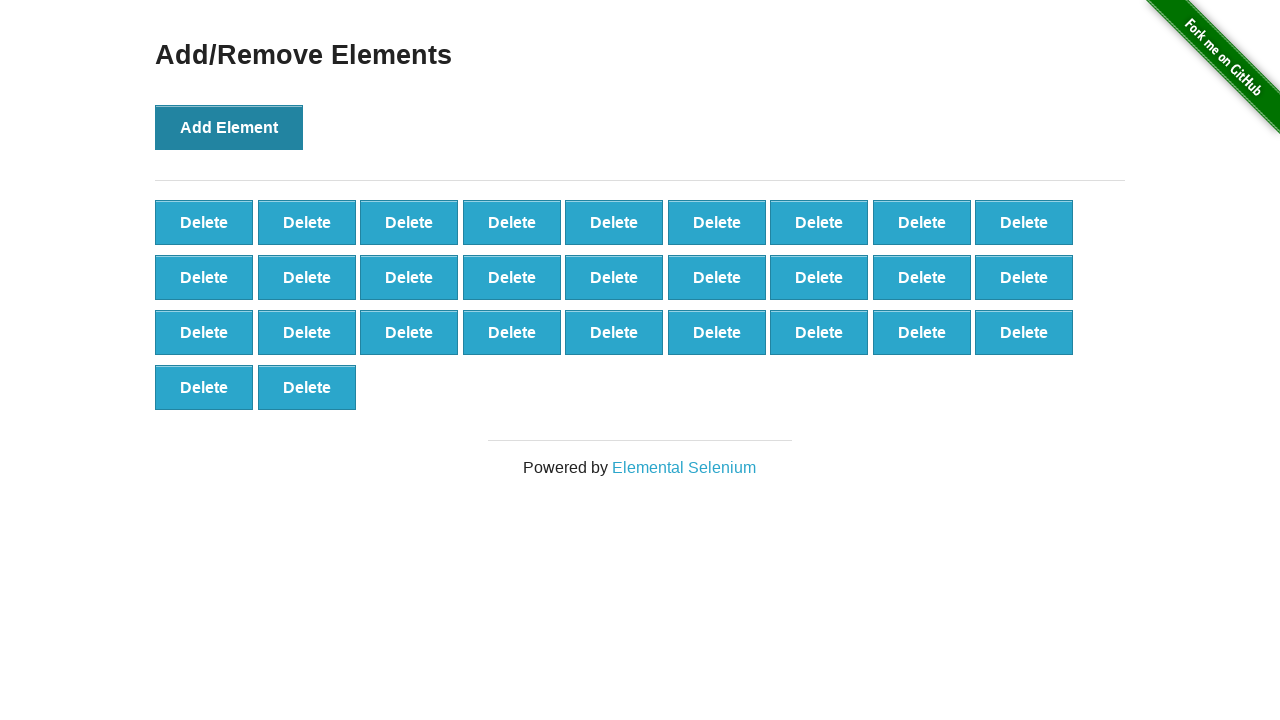

Clicked Add Element button (iteration 30/100) at (229, 127) on xpath=//*[@id='content']/div/button
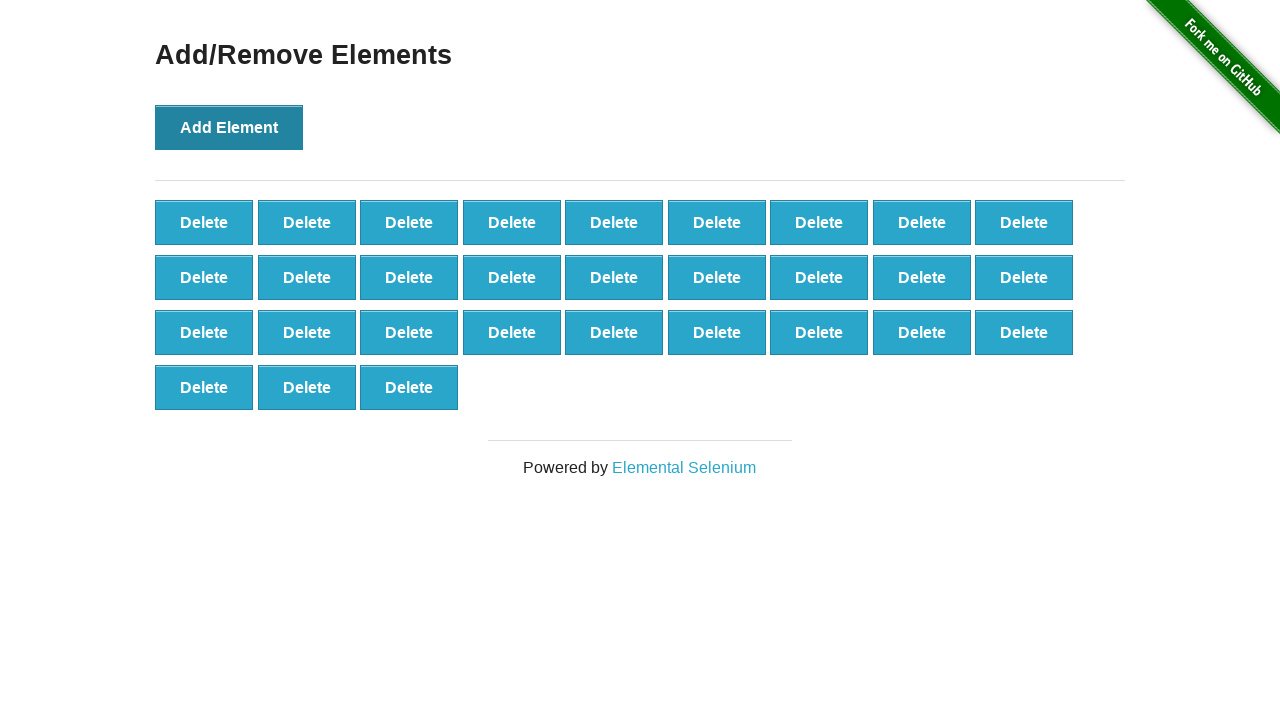

Clicked Add Element button (iteration 31/100) at (229, 127) on xpath=//*[@id='content']/div/button
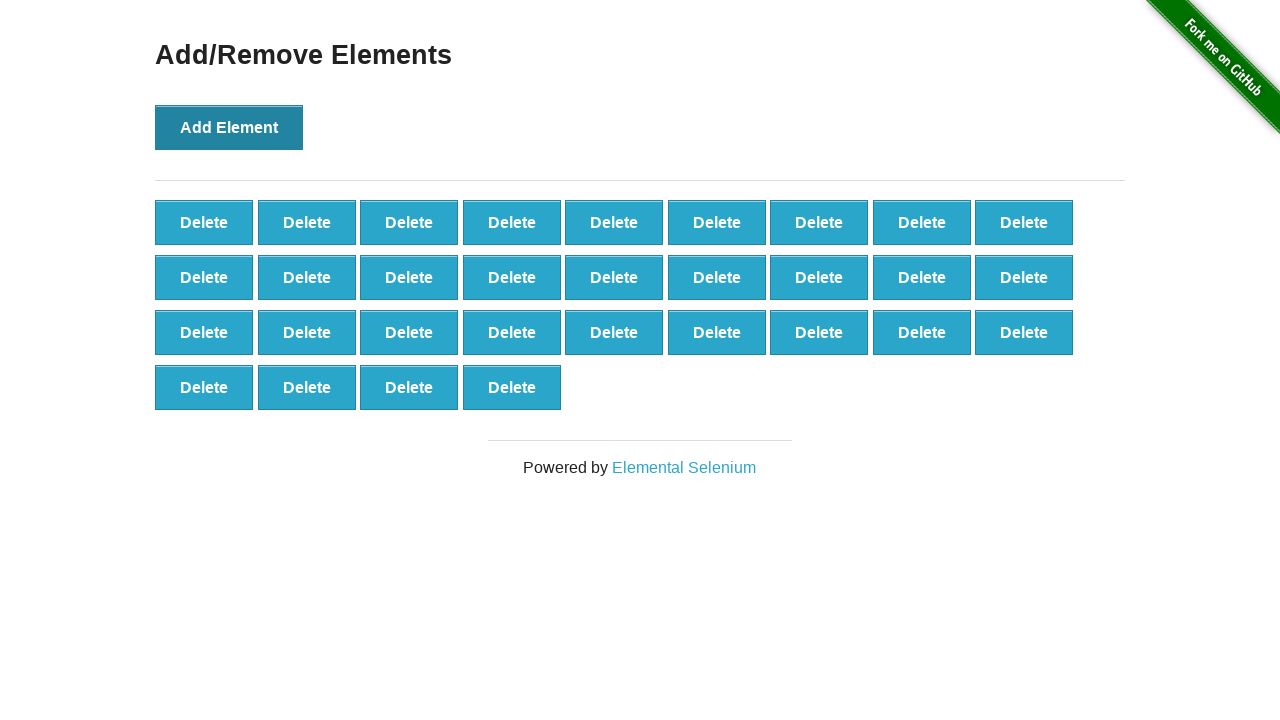

Clicked Add Element button (iteration 32/100) at (229, 127) on xpath=//*[@id='content']/div/button
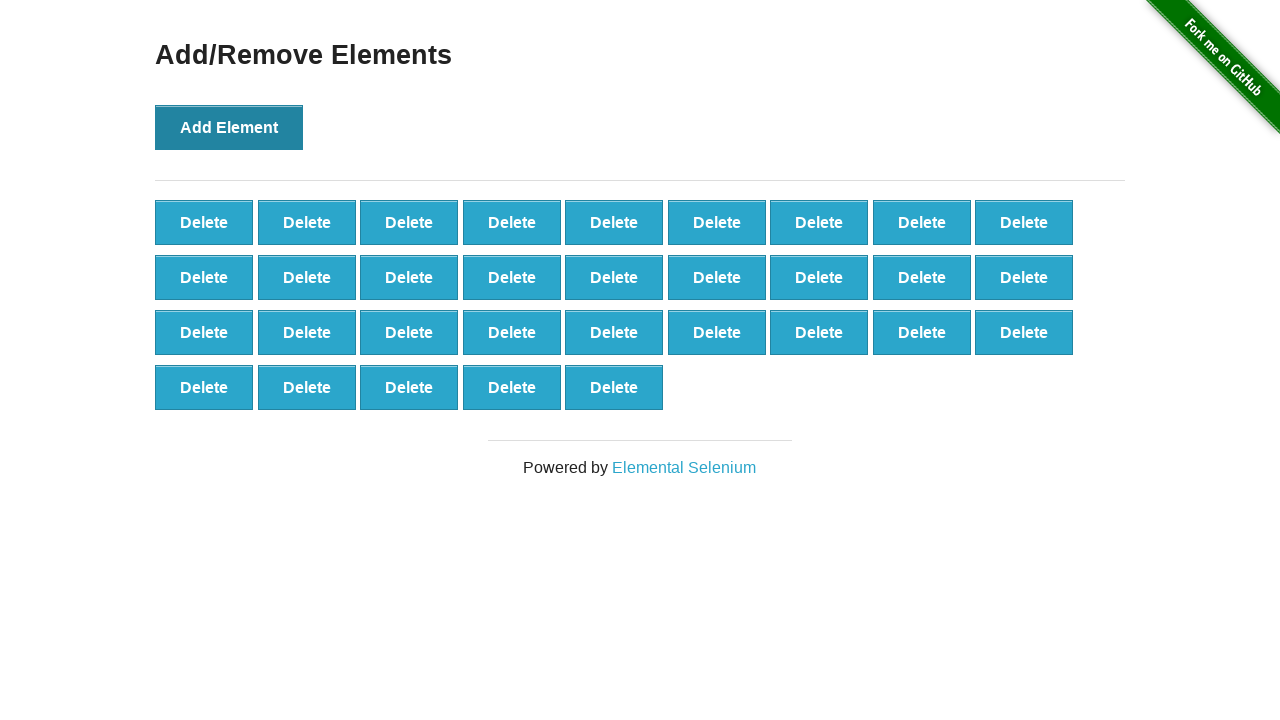

Clicked Add Element button (iteration 33/100) at (229, 127) on xpath=//*[@id='content']/div/button
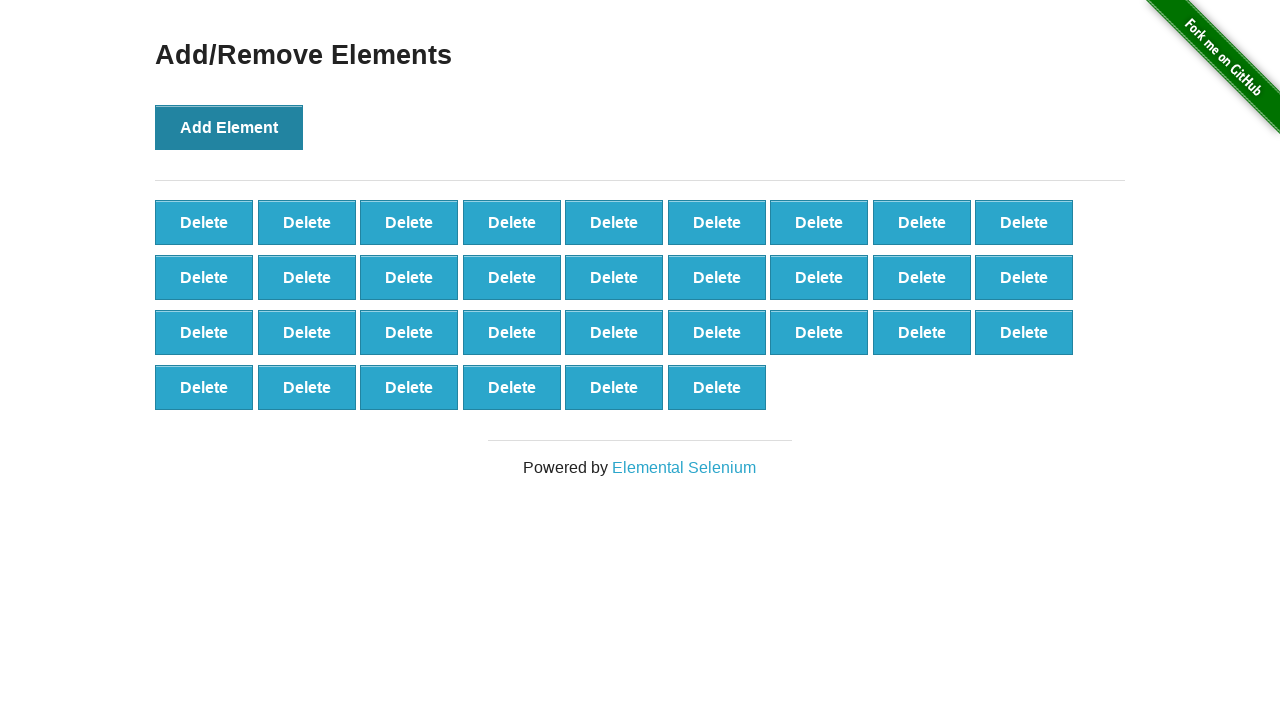

Clicked Add Element button (iteration 34/100) at (229, 127) on xpath=//*[@id='content']/div/button
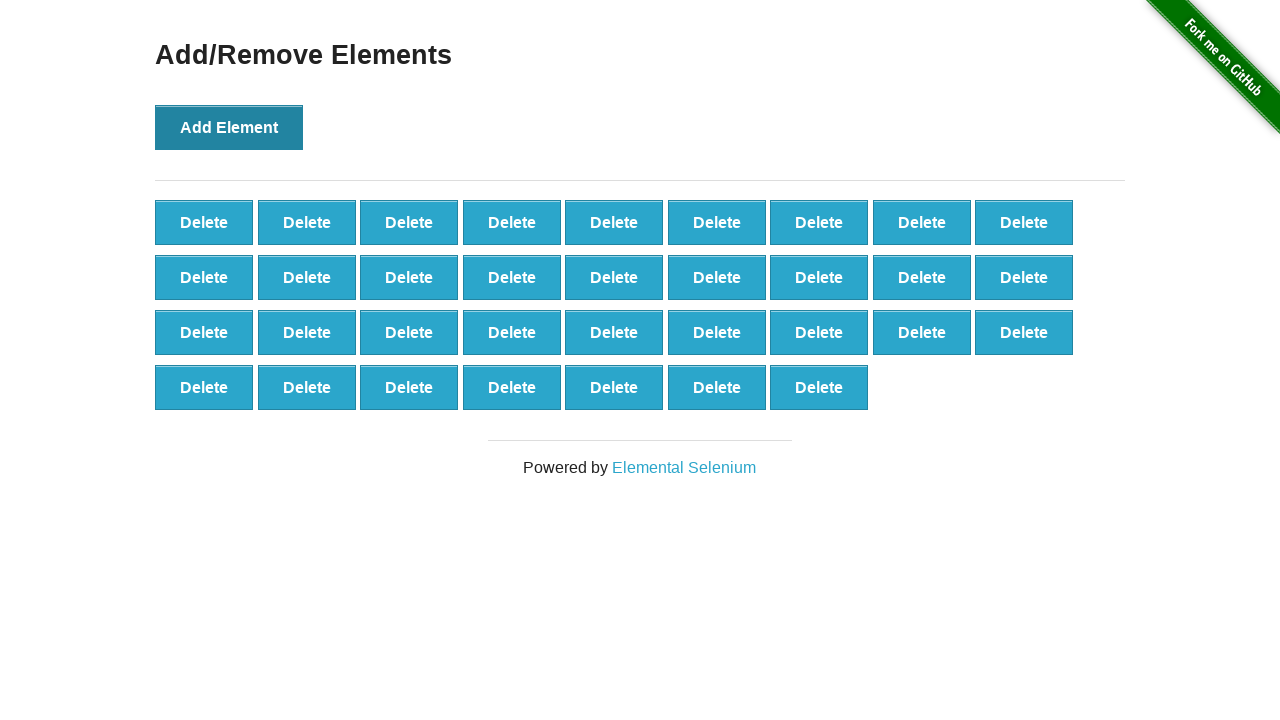

Clicked Add Element button (iteration 35/100) at (229, 127) on xpath=//*[@id='content']/div/button
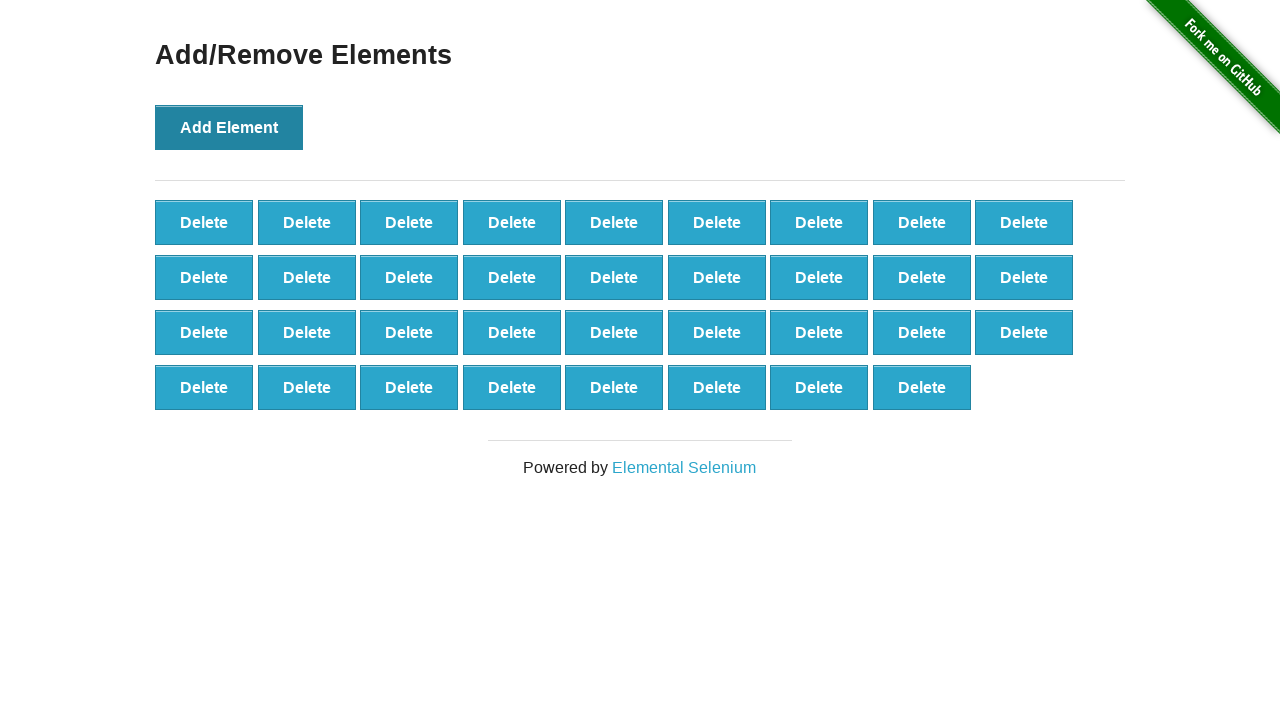

Clicked Add Element button (iteration 36/100) at (229, 127) on xpath=//*[@id='content']/div/button
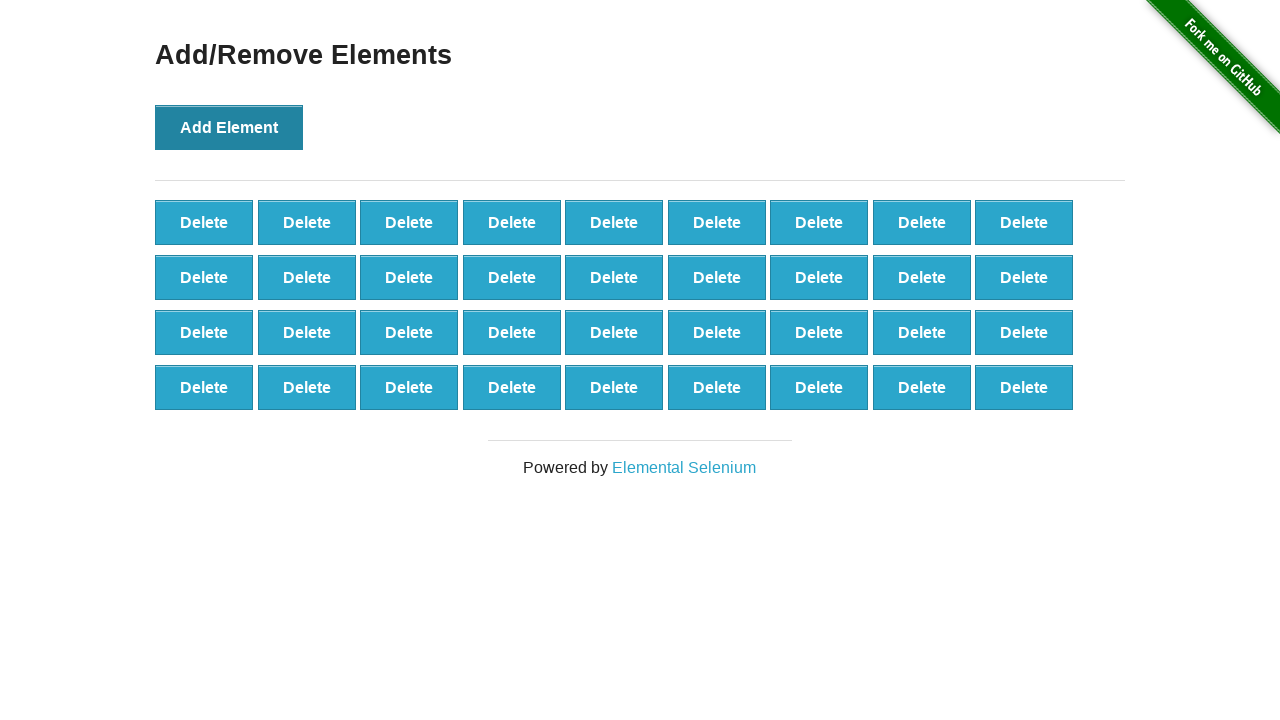

Clicked Add Element button (iteration 37/100) at (229, 127) on xpath=//*[@id='content']/div/button
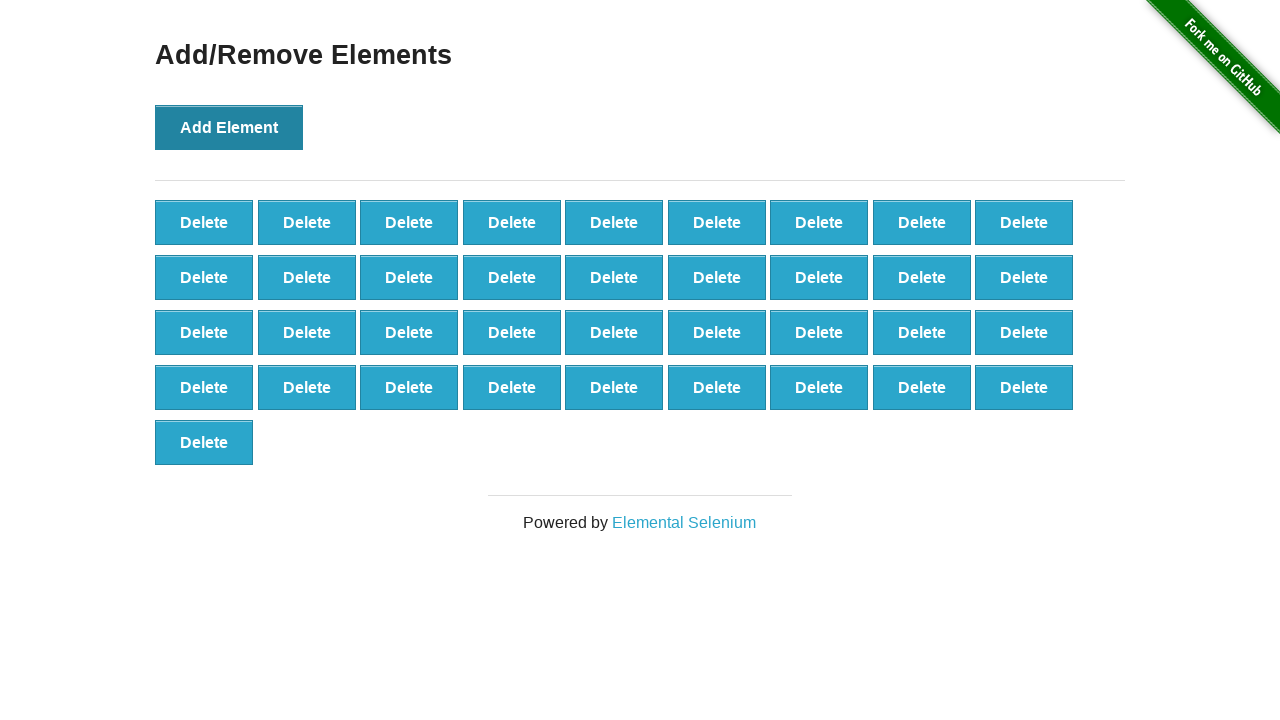

Clicked Add Element button (iteration 38/100) at (229, 127) on xpath=//*[@id='content']/div/button
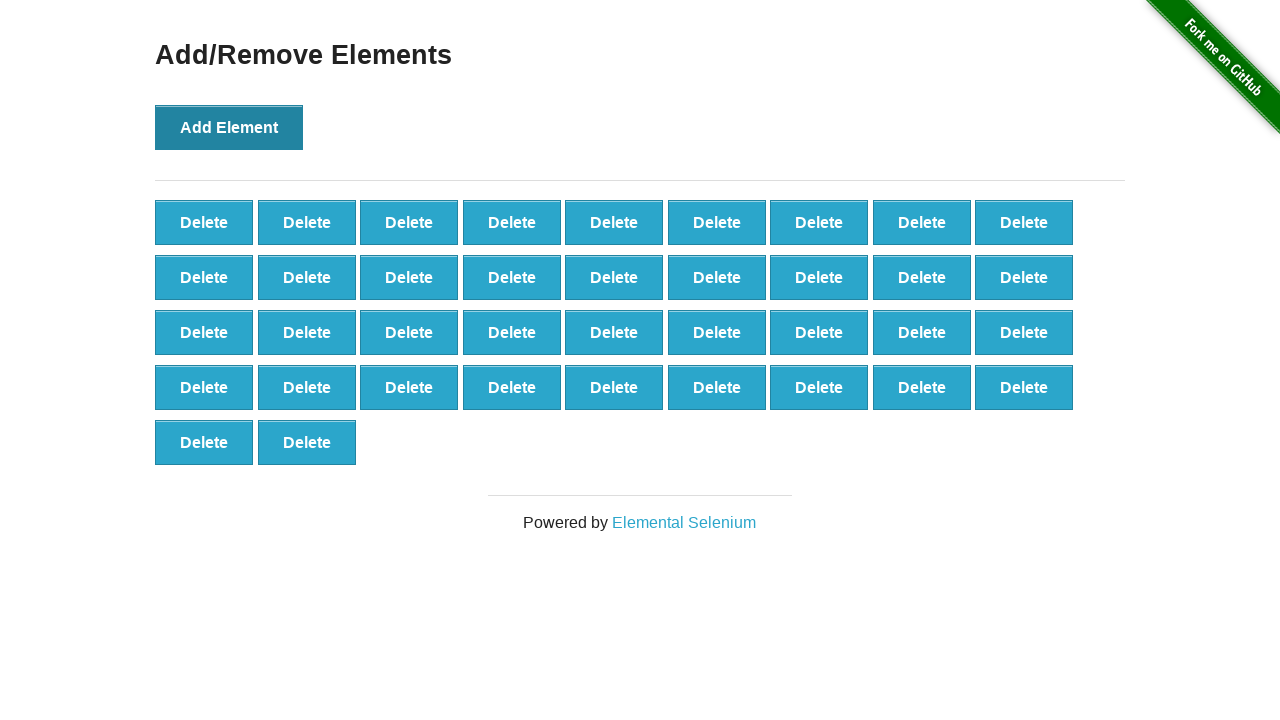

Clicked Add Element button (iteration 39/100) at (229, 127) on xpath=//*[@id='content']/div/button
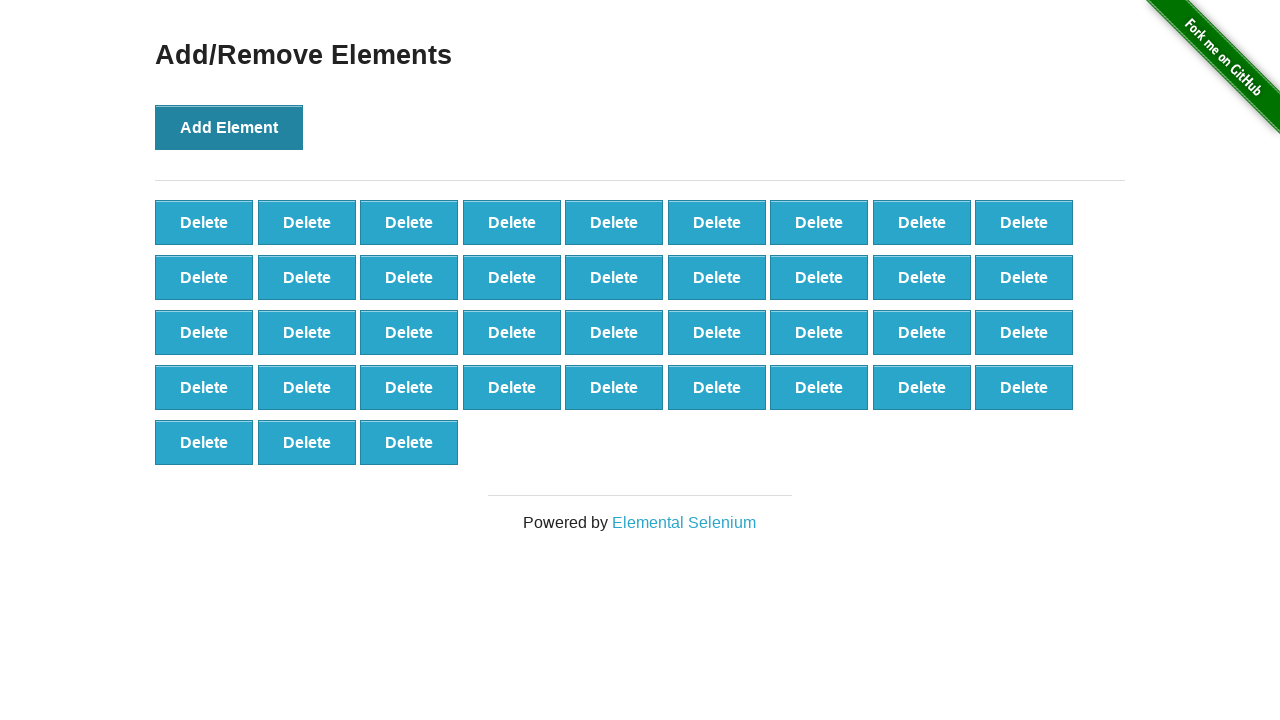

Clicked Add Element button (iteration 40/100) at (229, 127) on xpath=//*[@id='content']/div/button
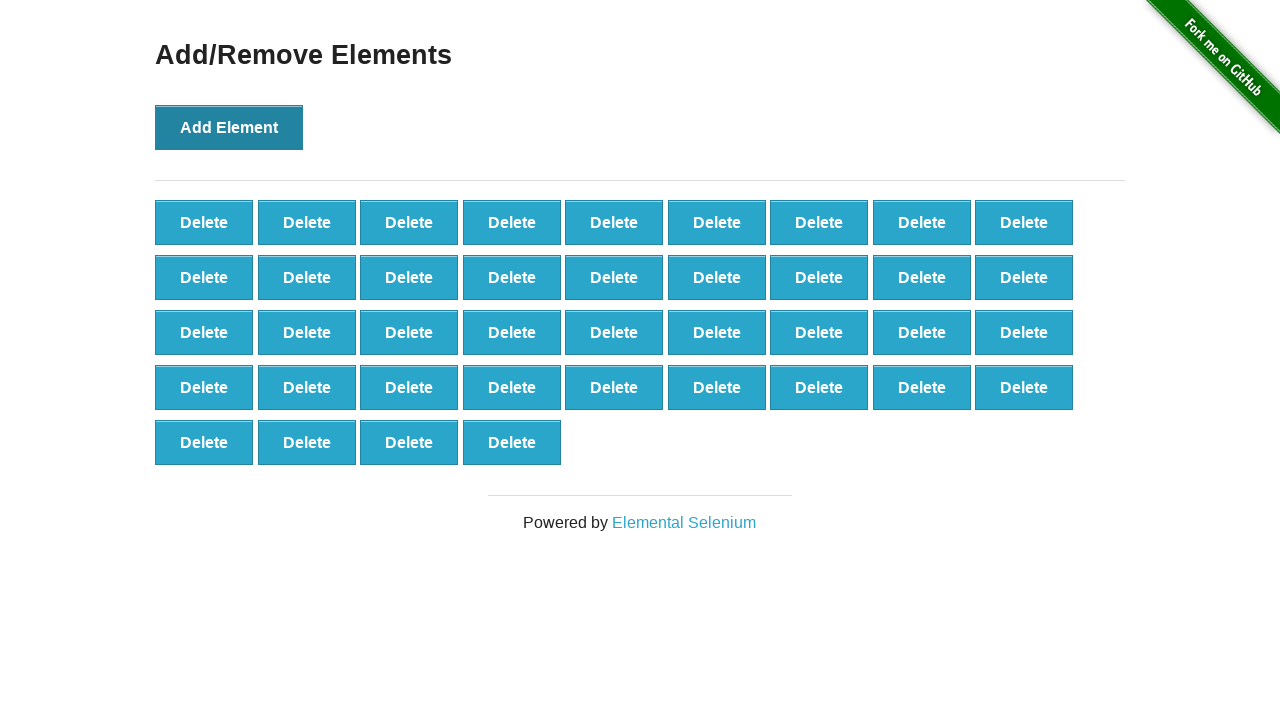

Clicked Add Element button (iteration 41/100) at (229, 127) on xpath=//*[@id='content']/div/button
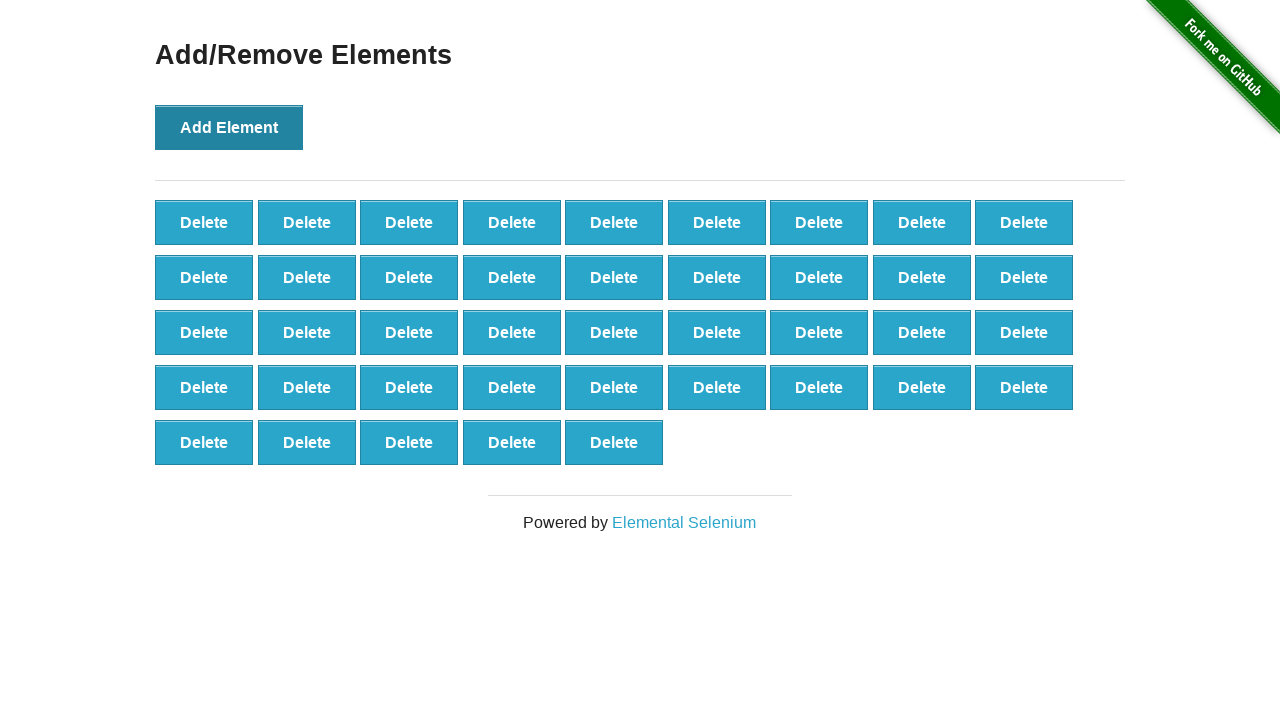

Clicked Add Element button (iteration 42/100) at (229, 127) on xpath=//*[@id='content']/div/button
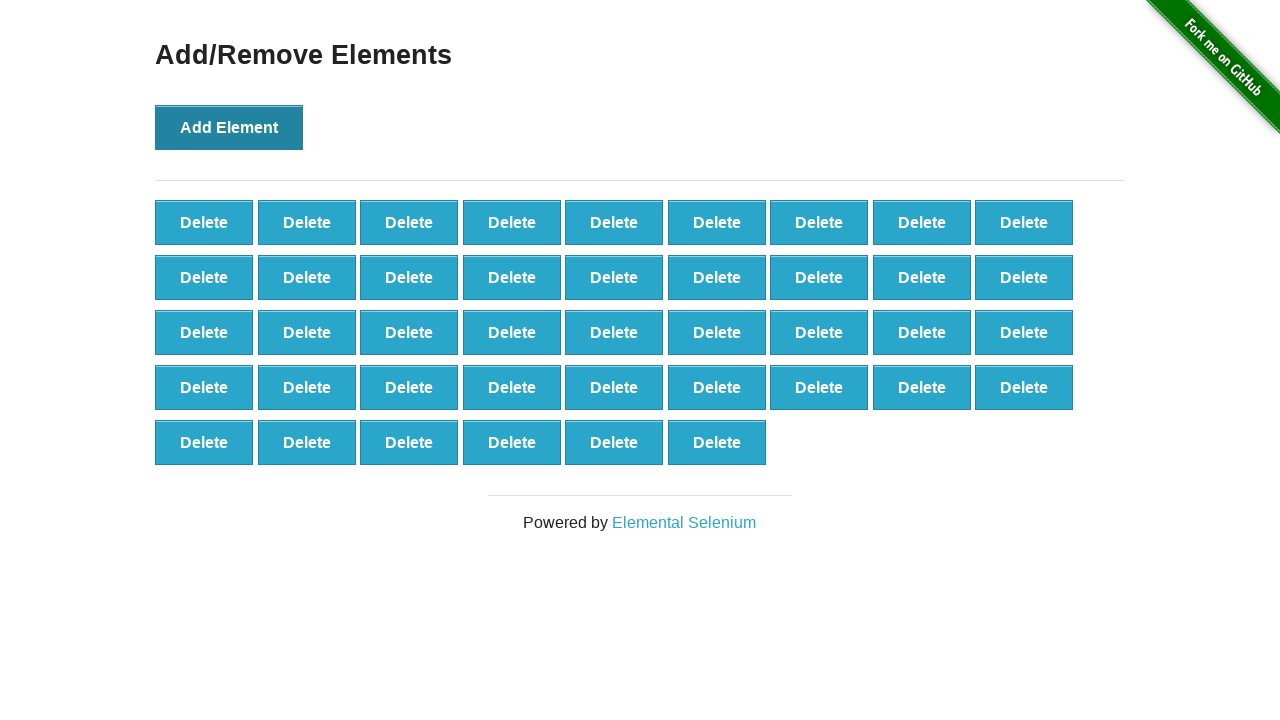

Clicked Add Element button (iteration 43/100) at (229, 127) on xpath=//*[@id='content']/div/button
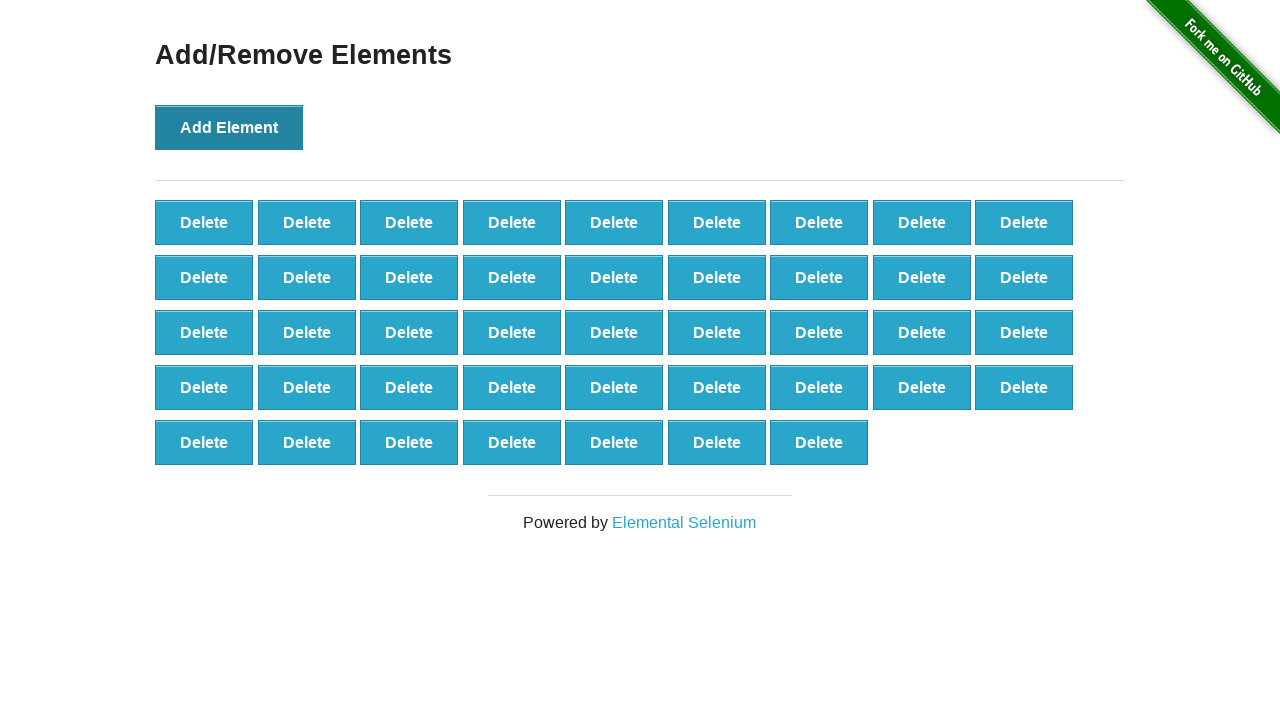

Clicked Add Element button (iteration 44/100) at (229, 127) on xpath=//*[@id='content']/div/button
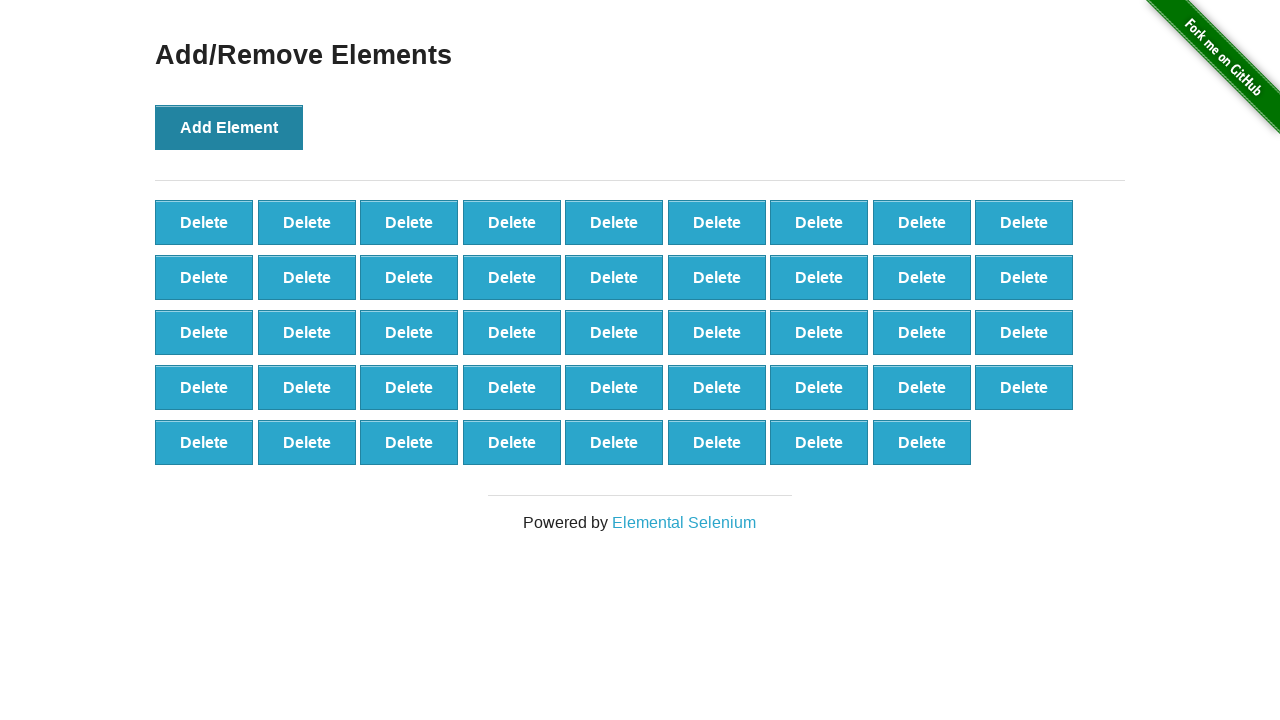

Clicked Add Element button (iteration 45/100) at (229, 127) on xpath=//*[@id='content']/div/button
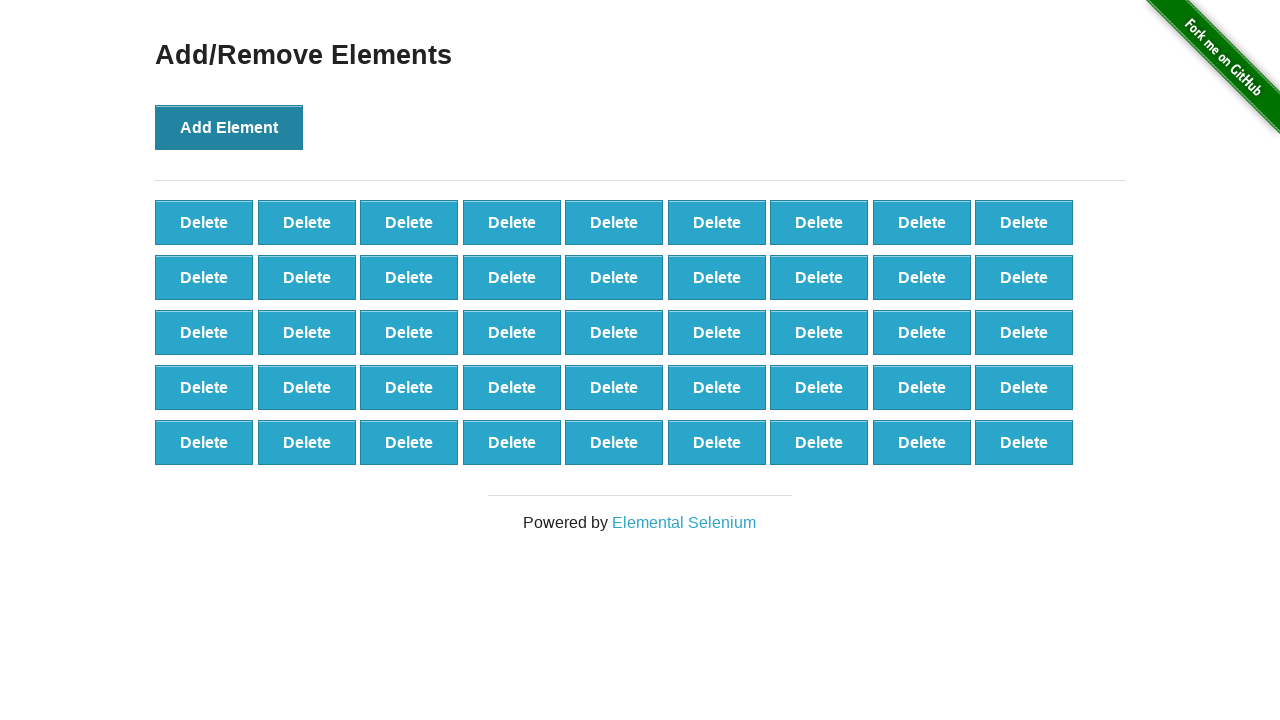

Clicked Add Element button (iteration 46/100) at (229, 127) on xpath=//*[@id='content']/div/button
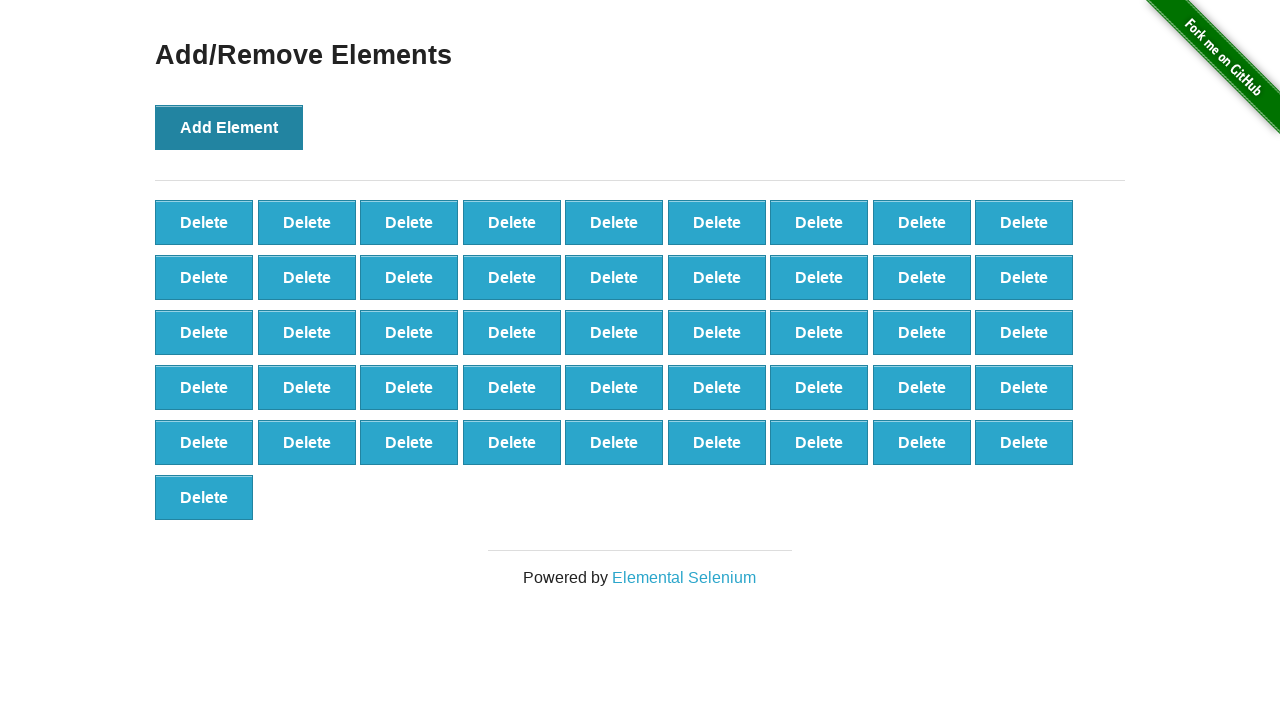

Clicked Add Element button (iteration 47/100) at (229, 127) on xpath=//*[@id='content']/div/button
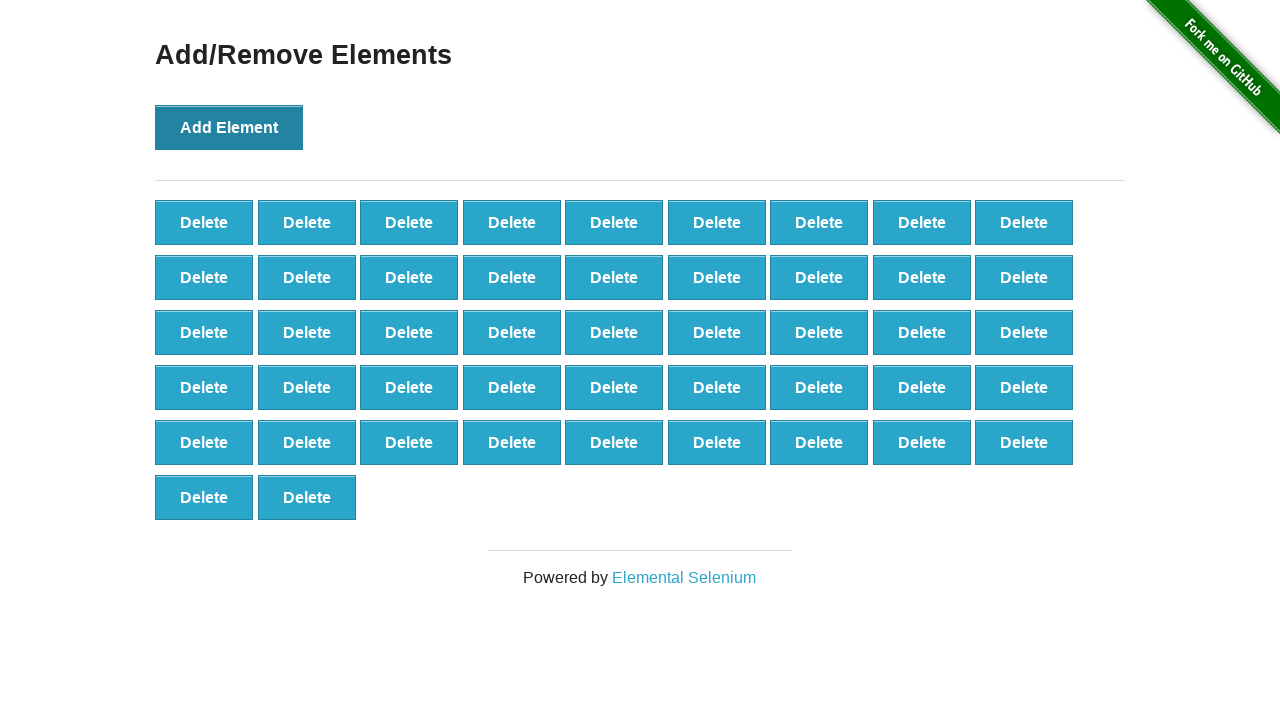

Clicked Add Element button (iteration 48/100) at (229, 127) on xpath=//*[@id='content']/div/button
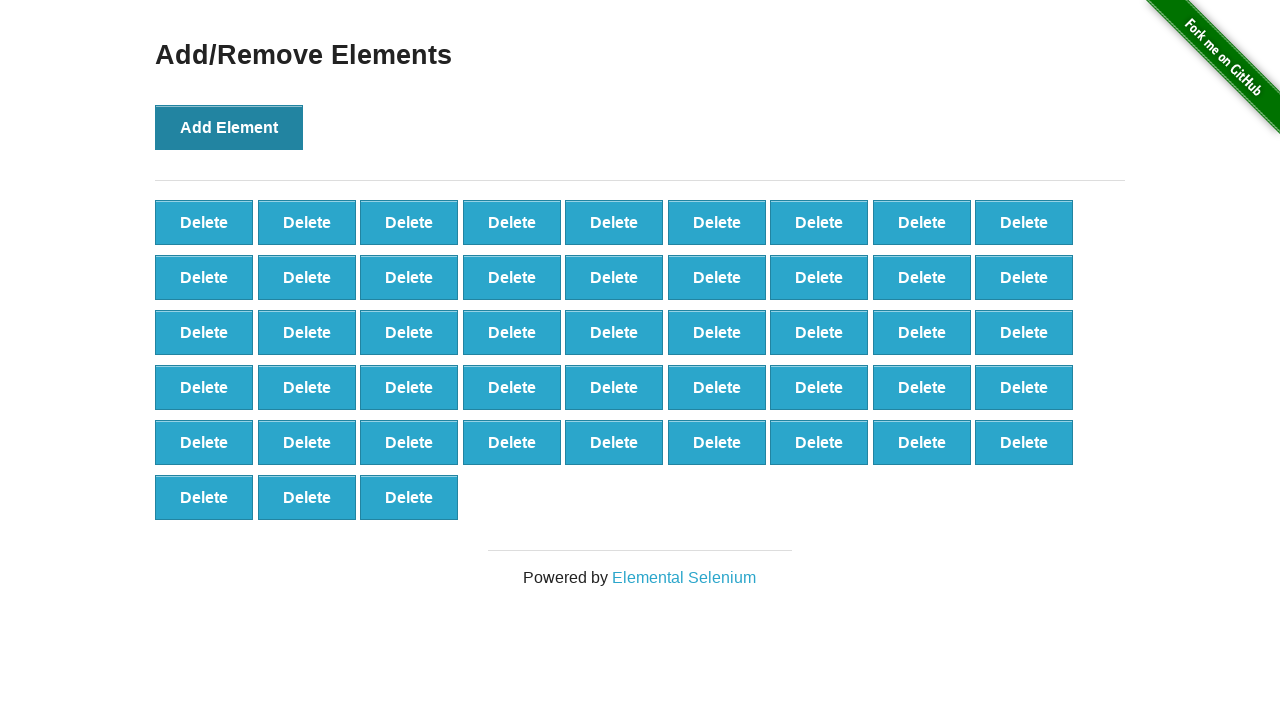

Clicked Add Element button (iteration 49/100) at (229, 127) on xpath=//*[@id='content']/div/button
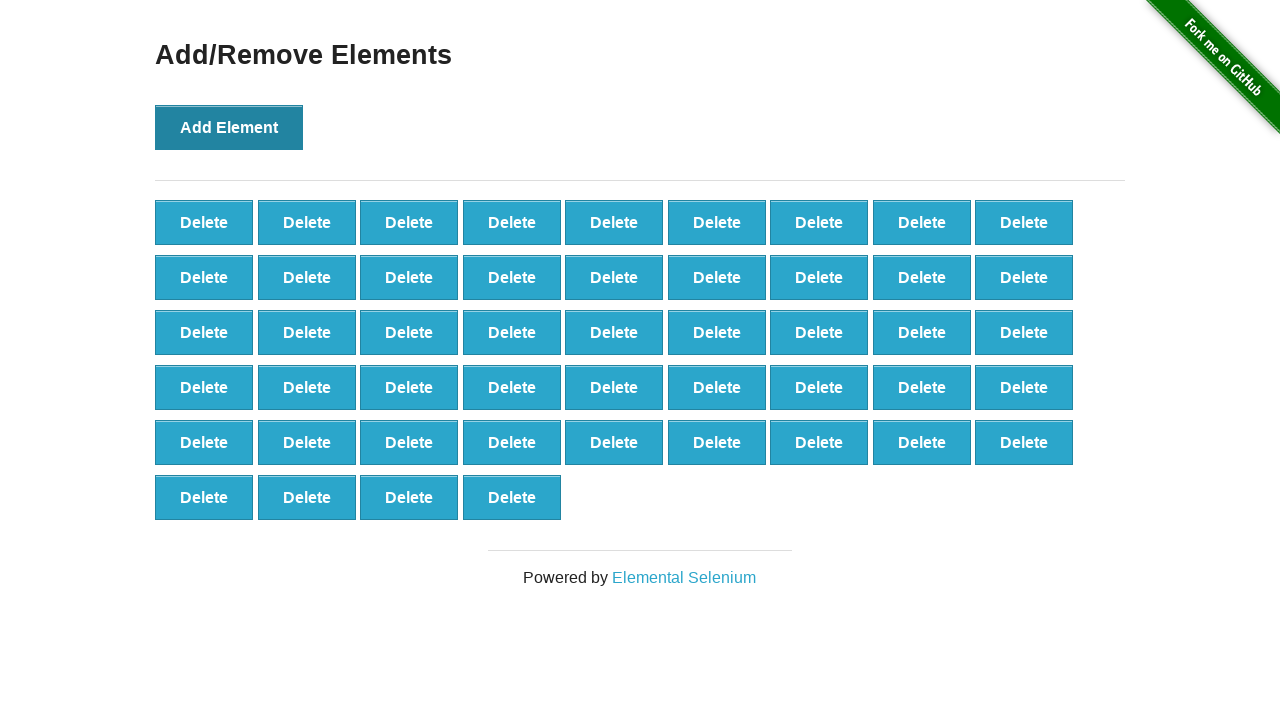

Clicked Add Element button (iteration 50/100) at (229, 127) on xpath=//*[@id='content']/div/button
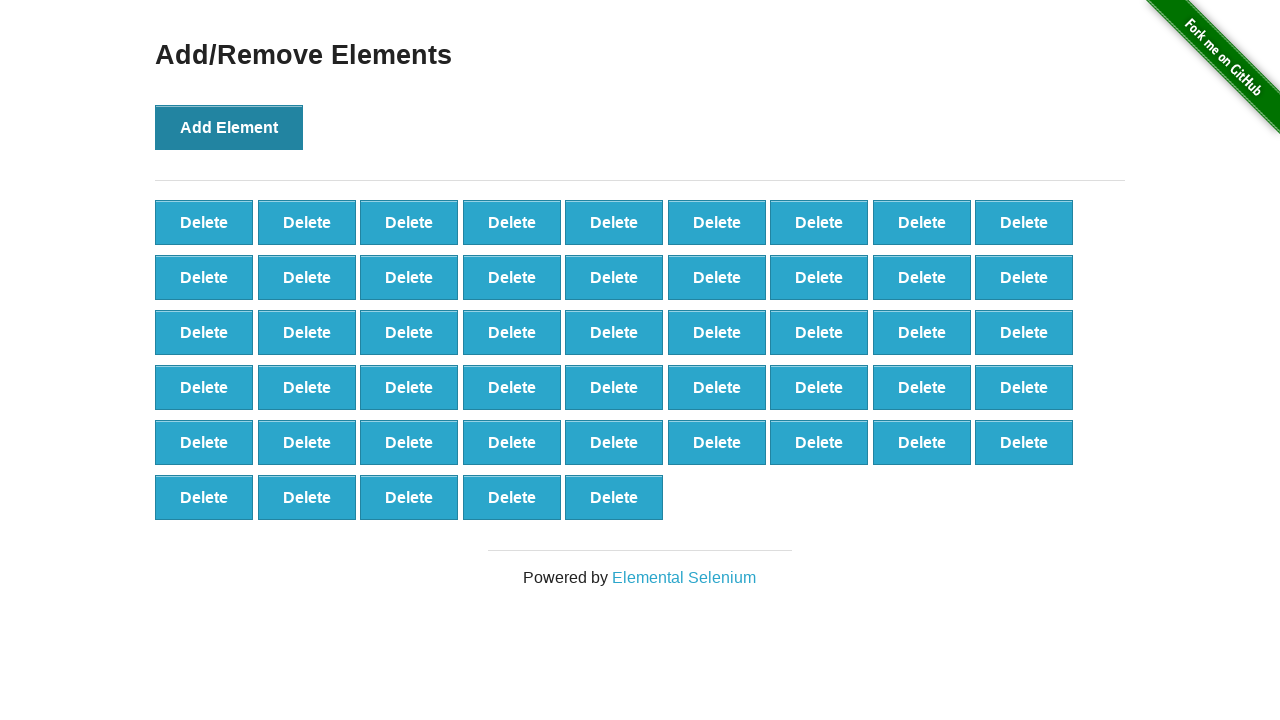

Clicked Add Element button (iteration 51/100) at (229, 127) on xpath=//*[@id='content']/div/button
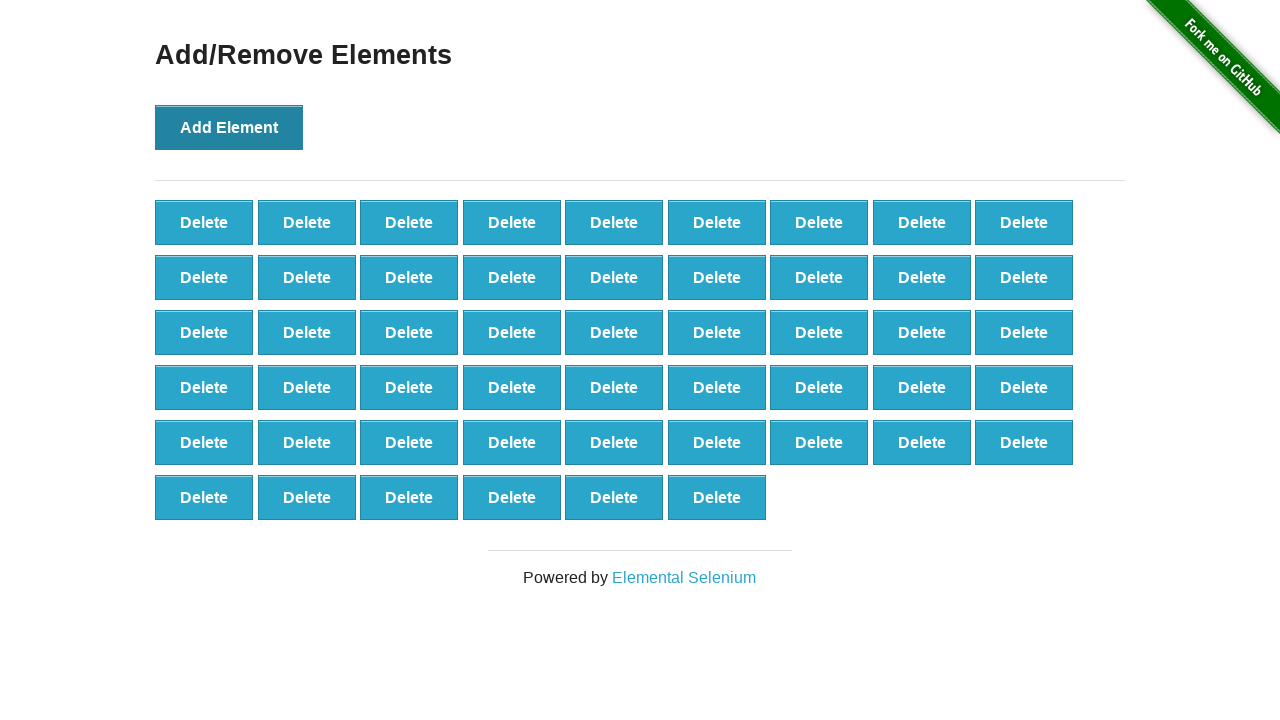

Clicked Add Element button (iteration 52/100) at (229, 127) on xpath=//*[@id='content']/div/button
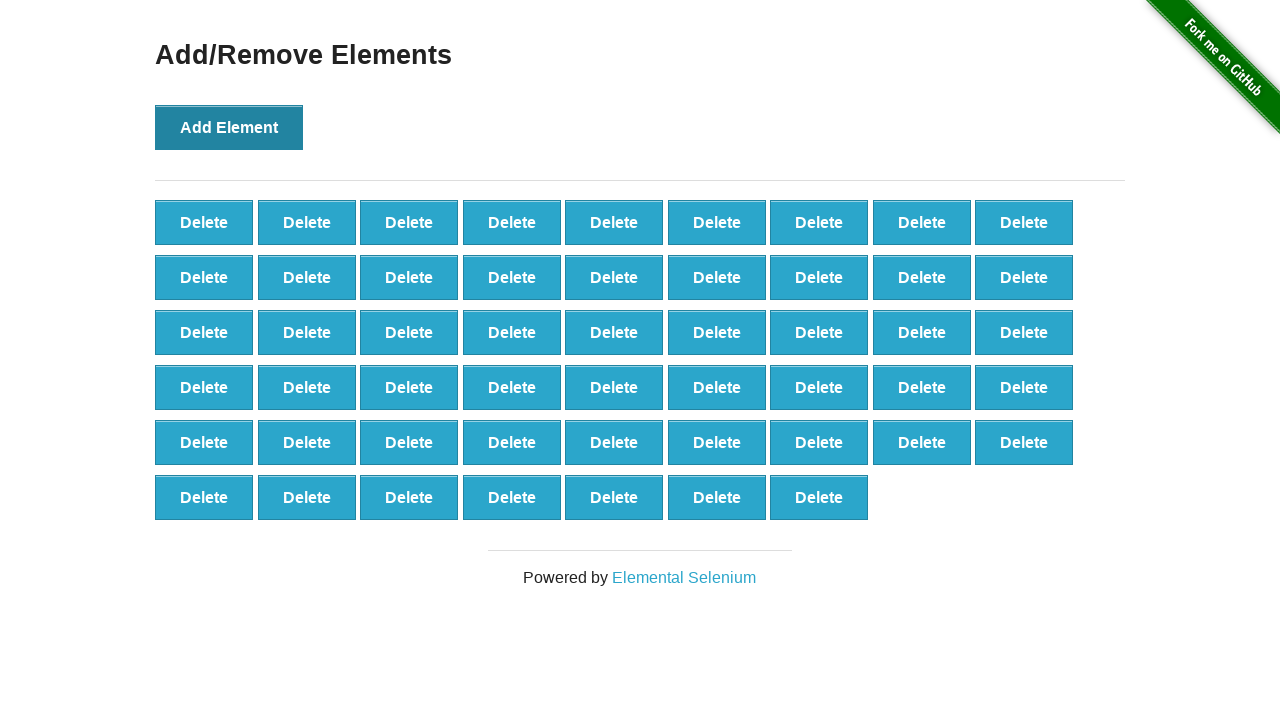

Clicked Add Element button (iteration 53/100) at (229, 127) on xpath=//*[@id='content']/div/button
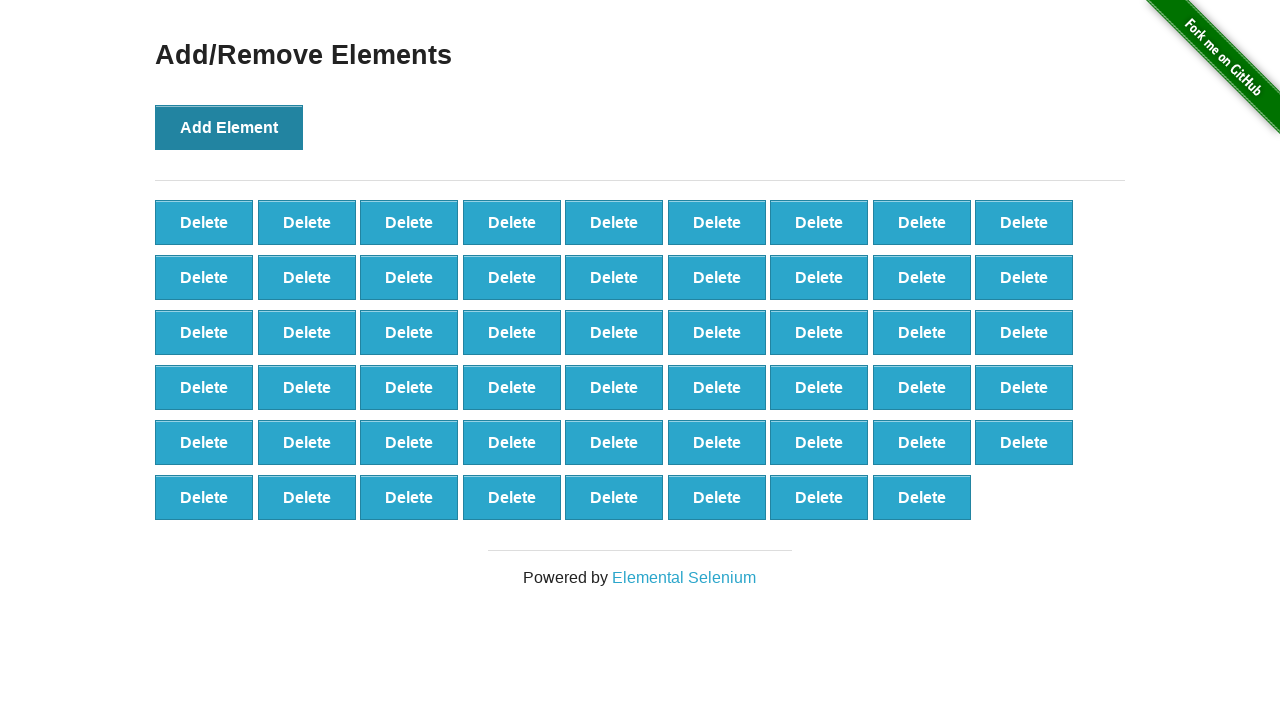

Clicked Add Element button (iteration 54/100) at (229, 127) on xpath=//*[@id='content']/div/button
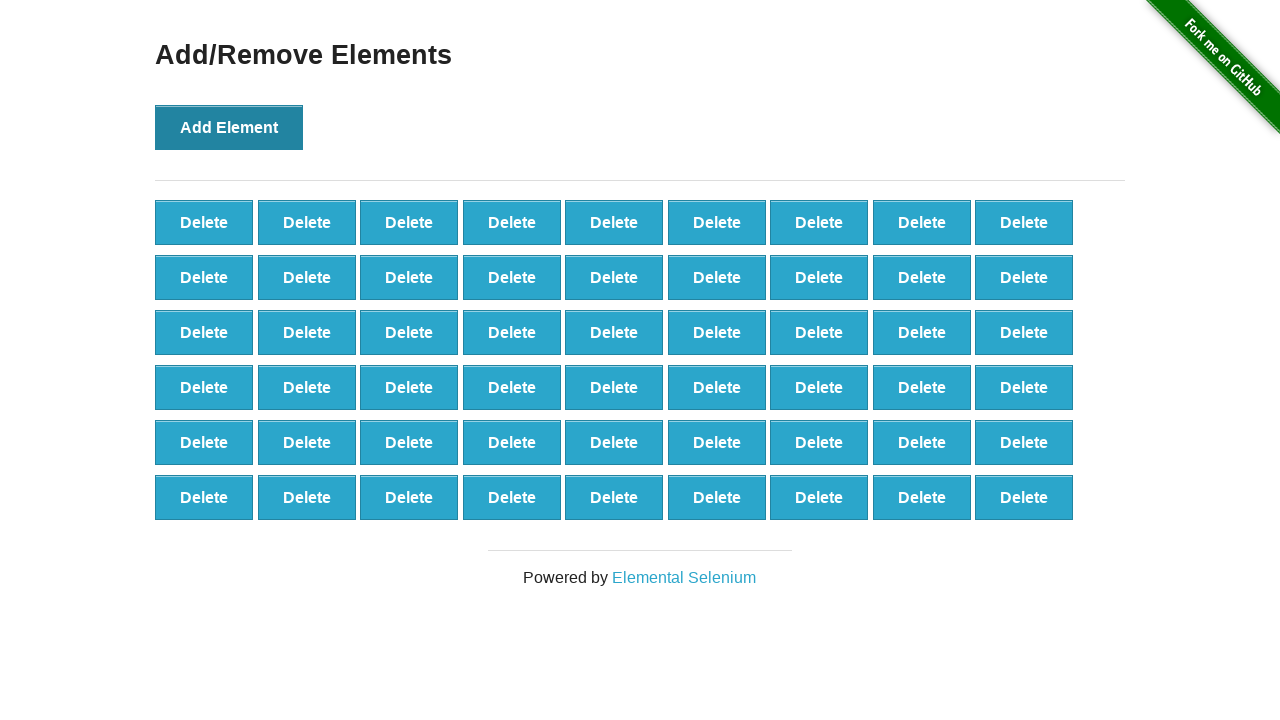

Clicked Add Element button (iteration 55/100) at (229, 127) on xpath=//*[@id='content']/div/button
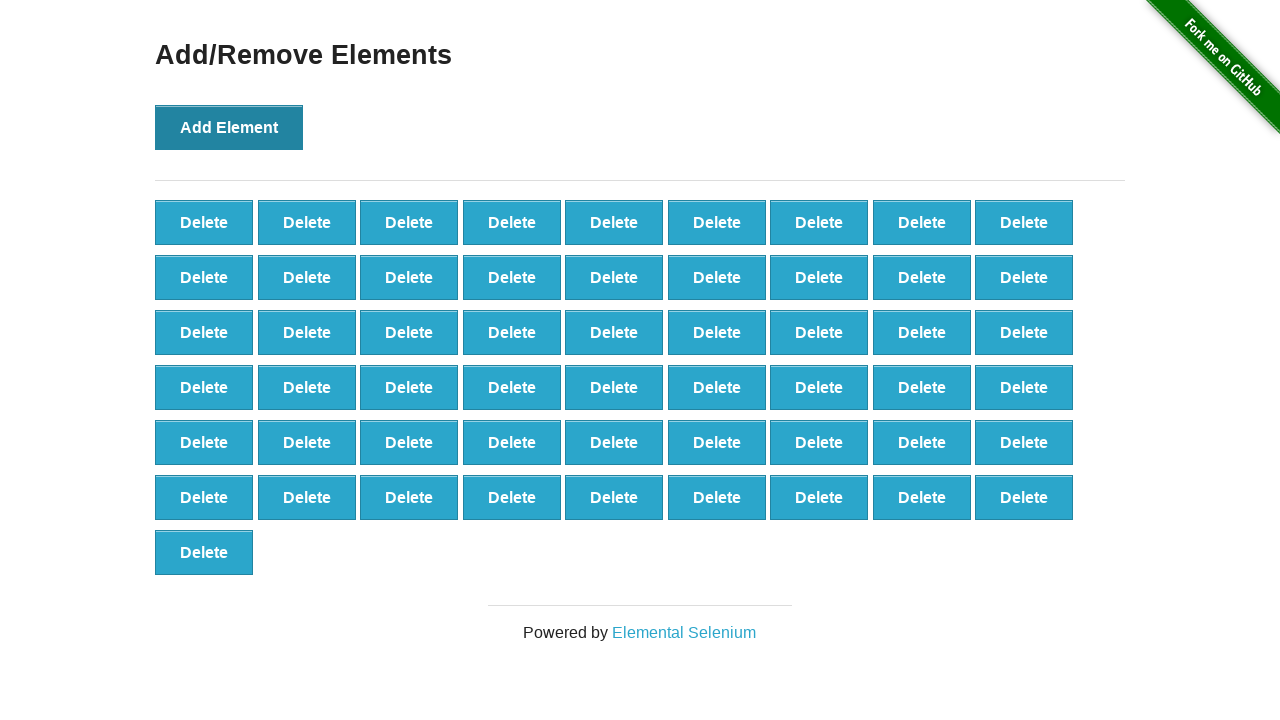

Clicked Add Element button (iteration 56/100) at (229, 127) on xpath=//*[@id='content']/div/button
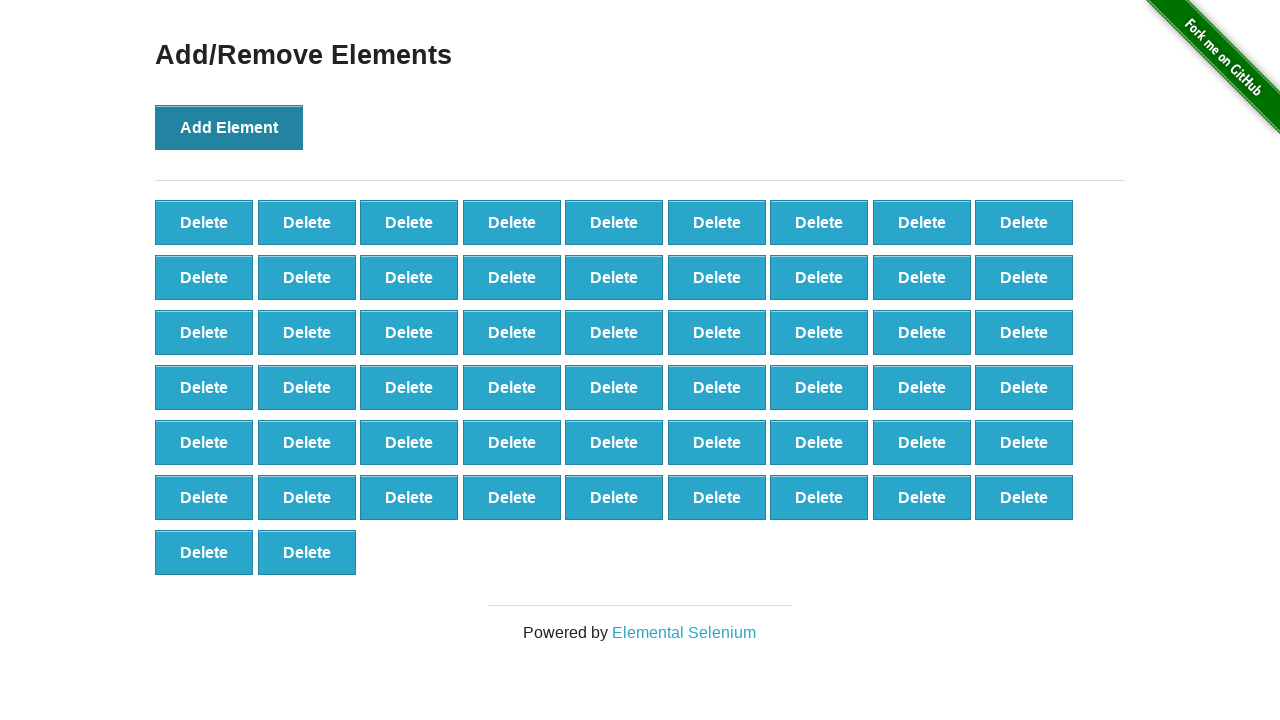

Clicked Add Element button (iteration 57/100) at (229, 127) on xpath=//*[@id='content']/div/button
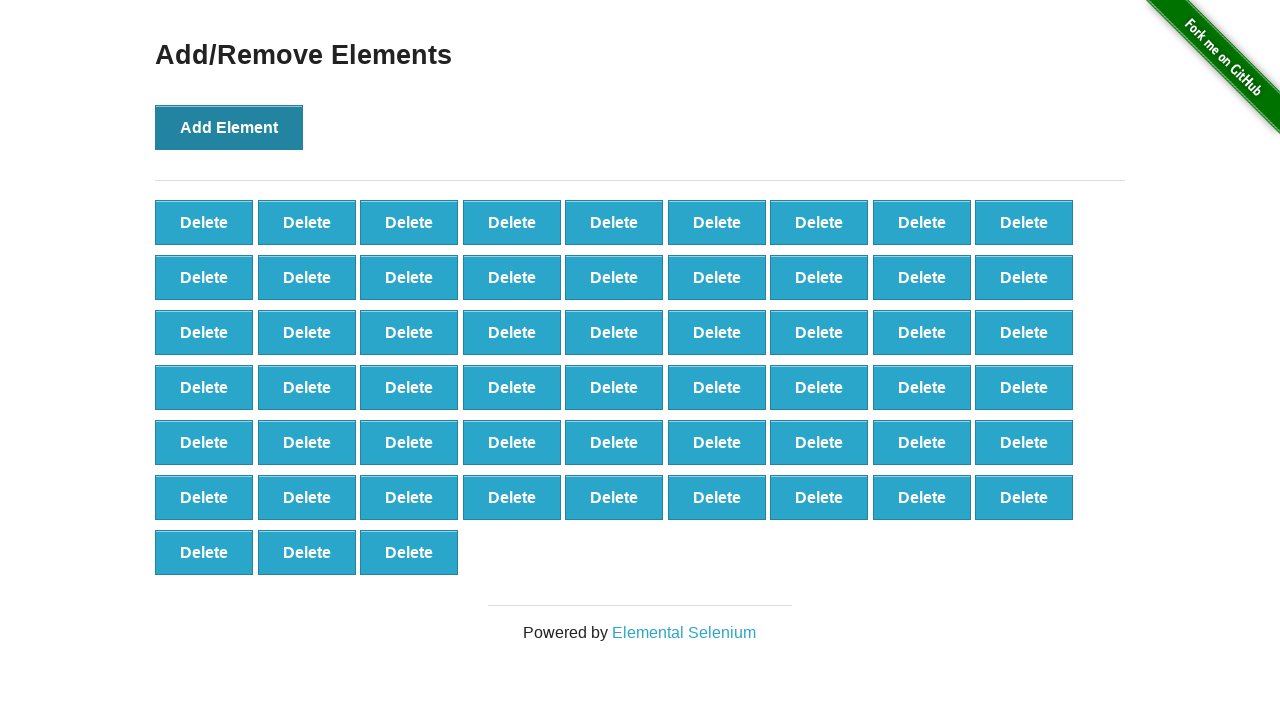

Clicked Add Element button (iteration 58/100) at (229, 127) on xpath=//*[@id='content']/div/button
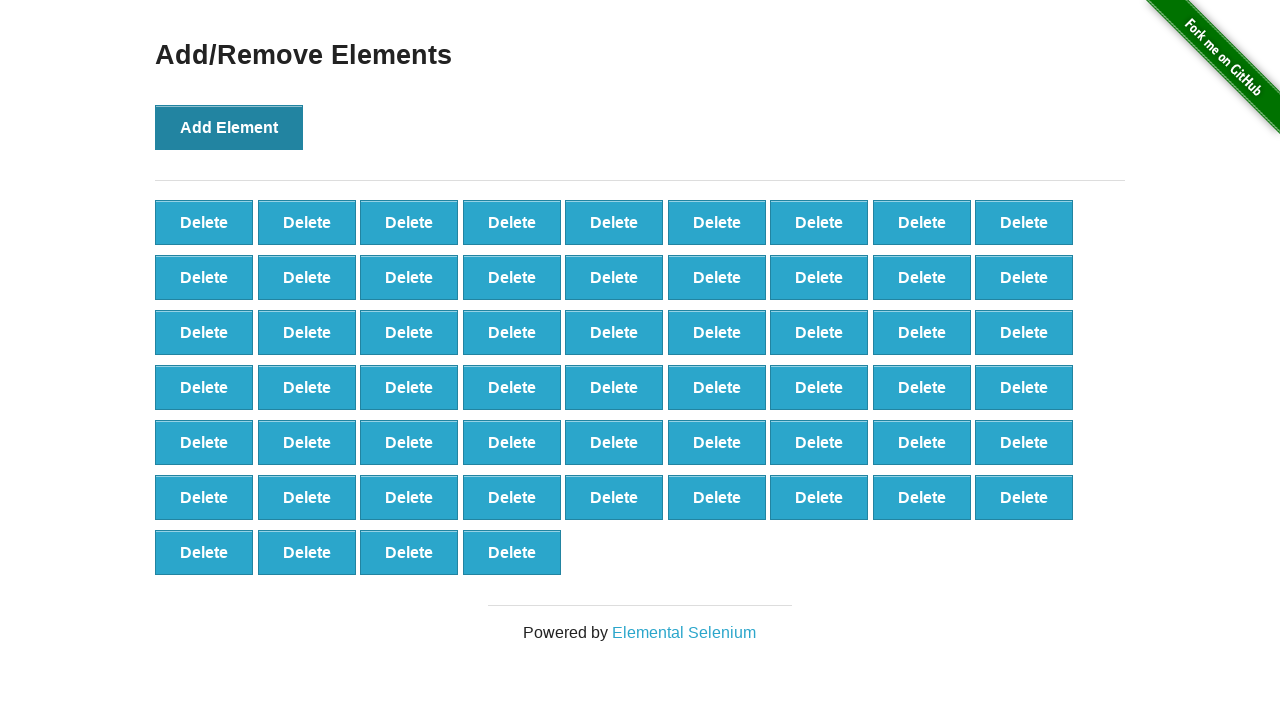

Clicked Add Element button (iteration 59/100) at (229, 127) on xpath=//*[@id='content']/div/button
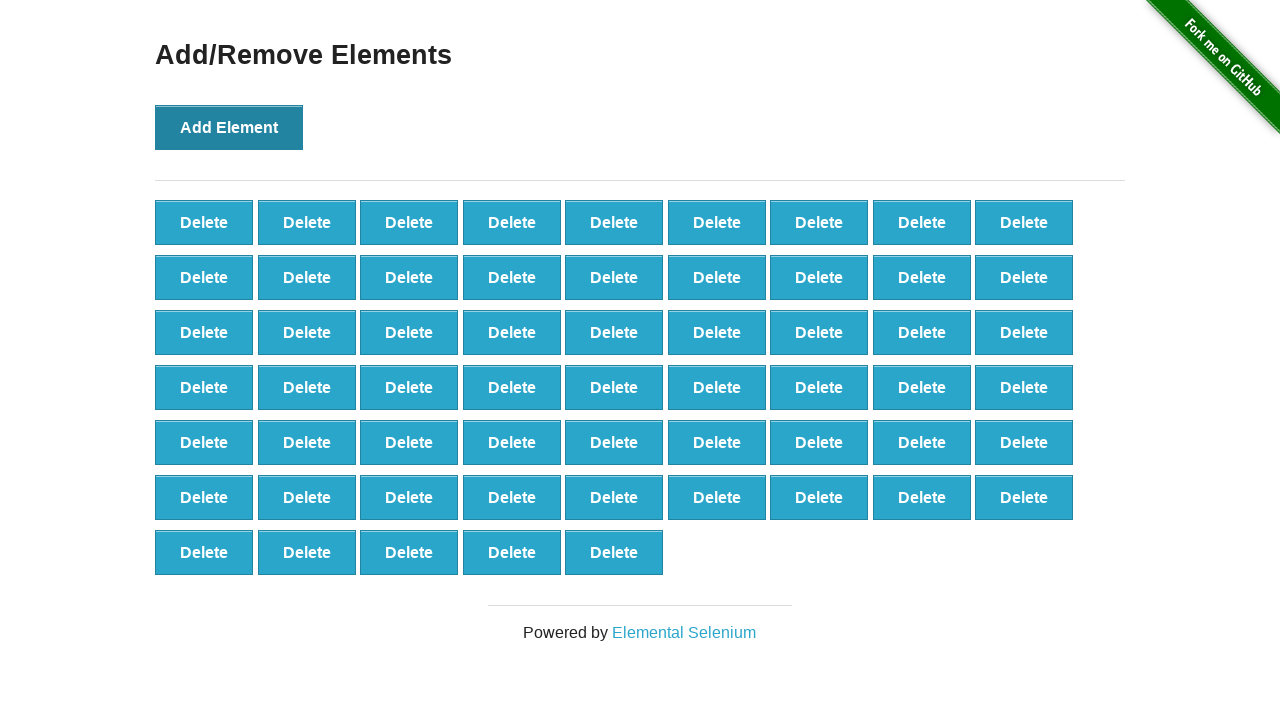

Clicked Add Element button (iteration 60/100) at (229, 127) on xpath=//*[@id='content']/div/button
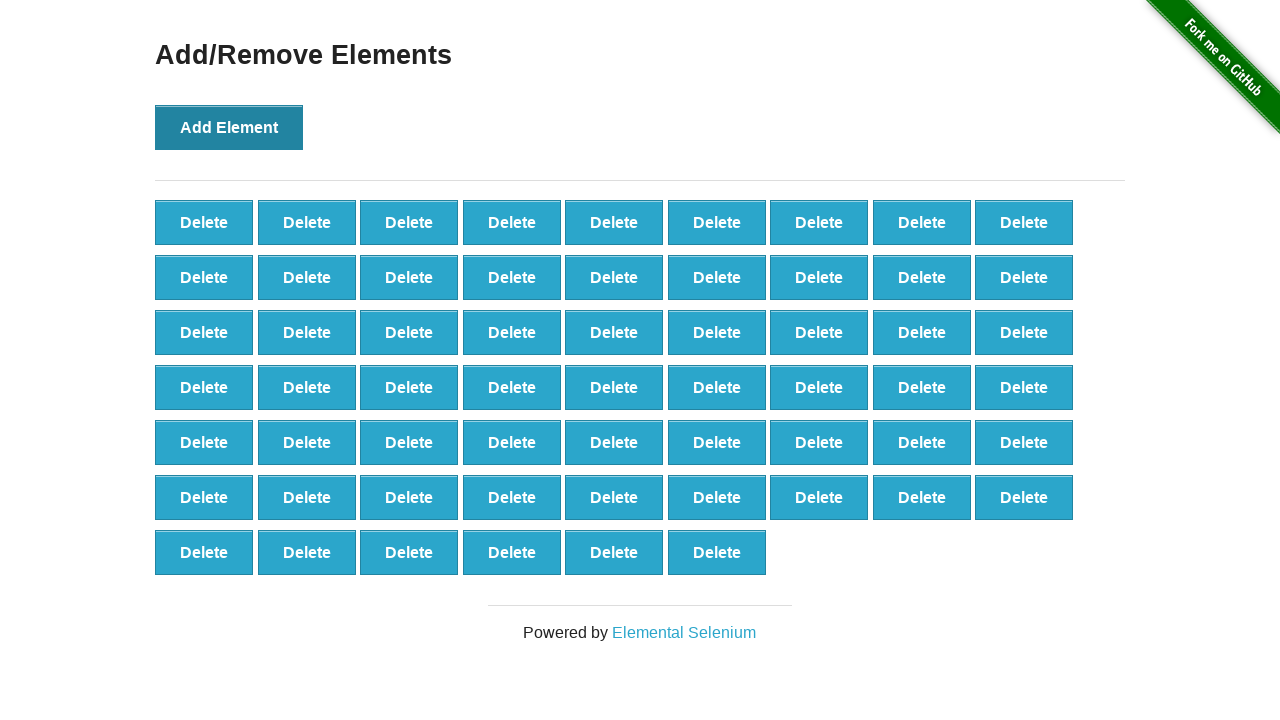

Clicked Add Element button (iteration 61/100) at (229, 127) on xpath=//*[@id='content']/div/button
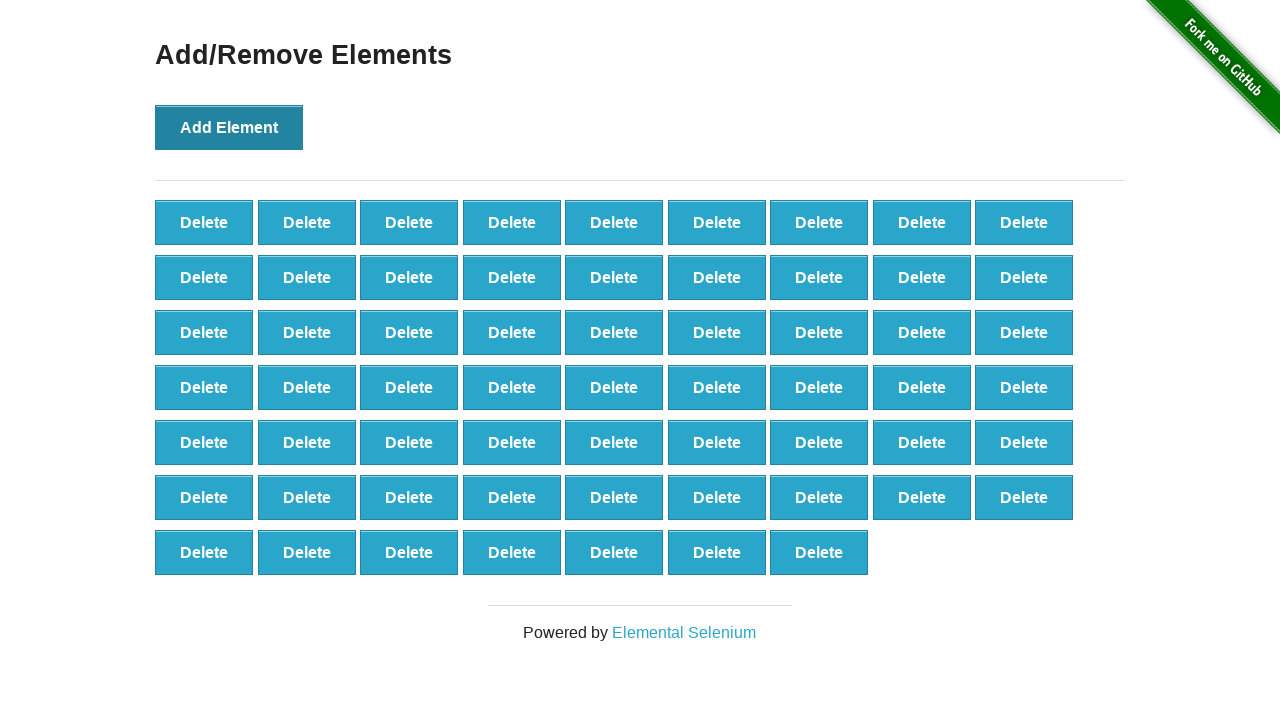

Clicked Add Element button (iteration 62/100) at (229, 127) on xpath=//*[@id='content']/div/button
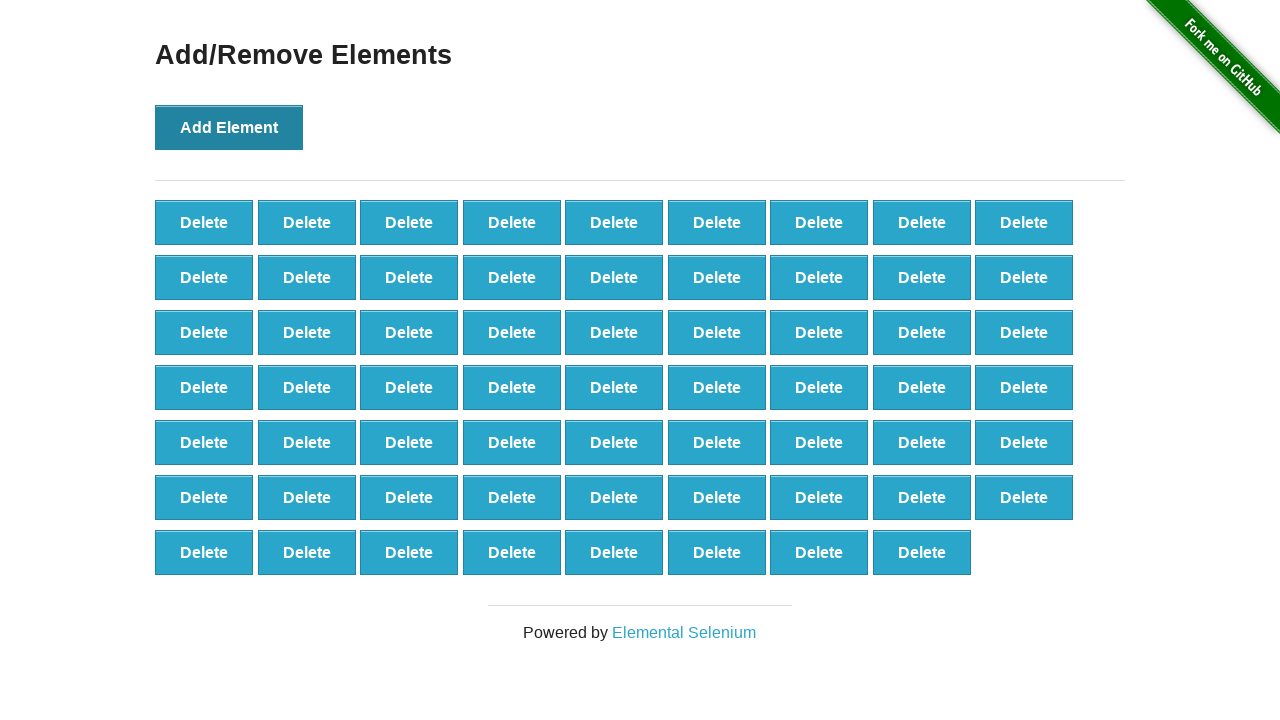

Clicked Add Element button (iteration 63/100) at (229, 127) on xpath=//*[@id='content']/div/button
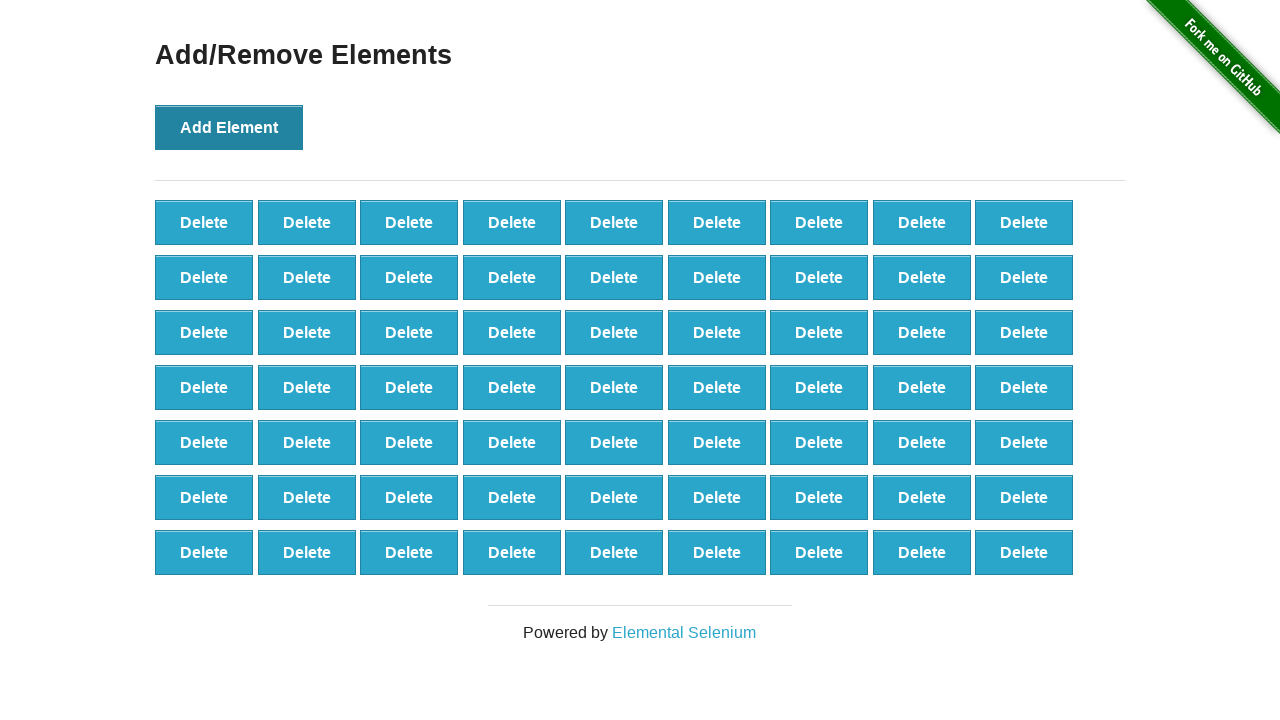

Clicked Add Element button (iteration 64/100) at (229, 127) on xpath=//*[@id='content']/div/button
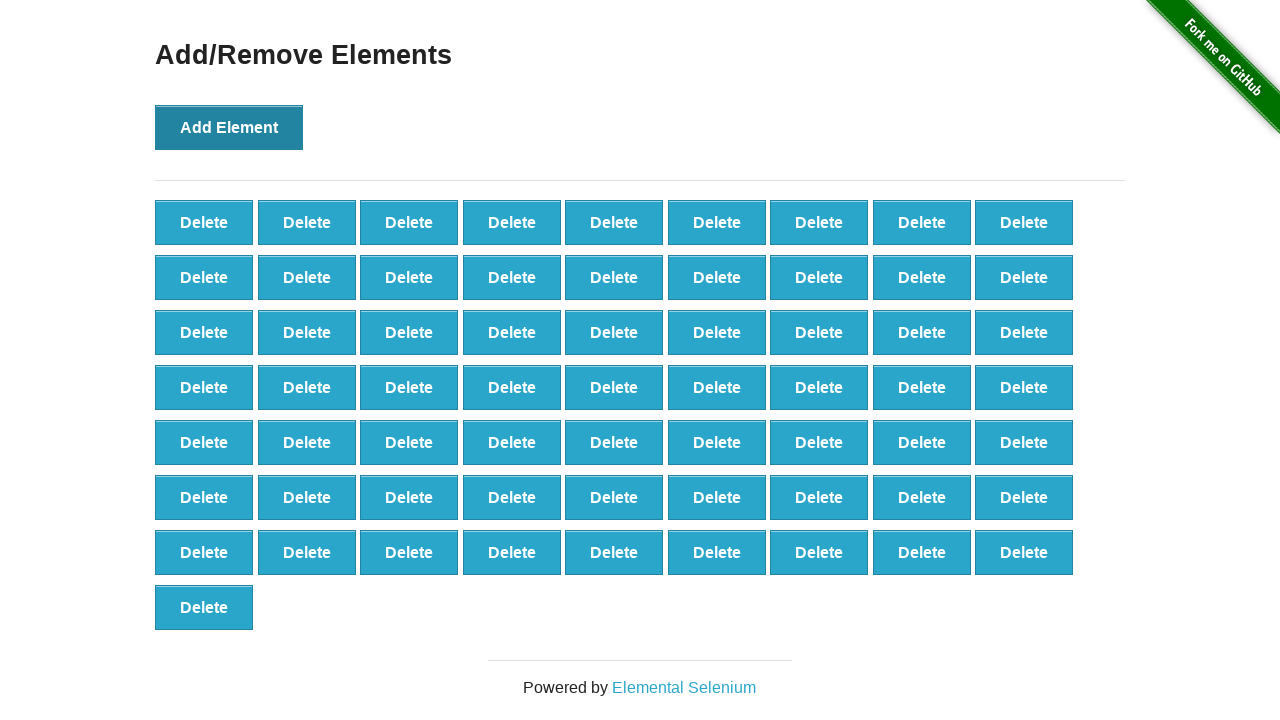

Clicked Add Element button (iteration 65/100) at (229, 127) on xpath=//*[@id='content']/div/button
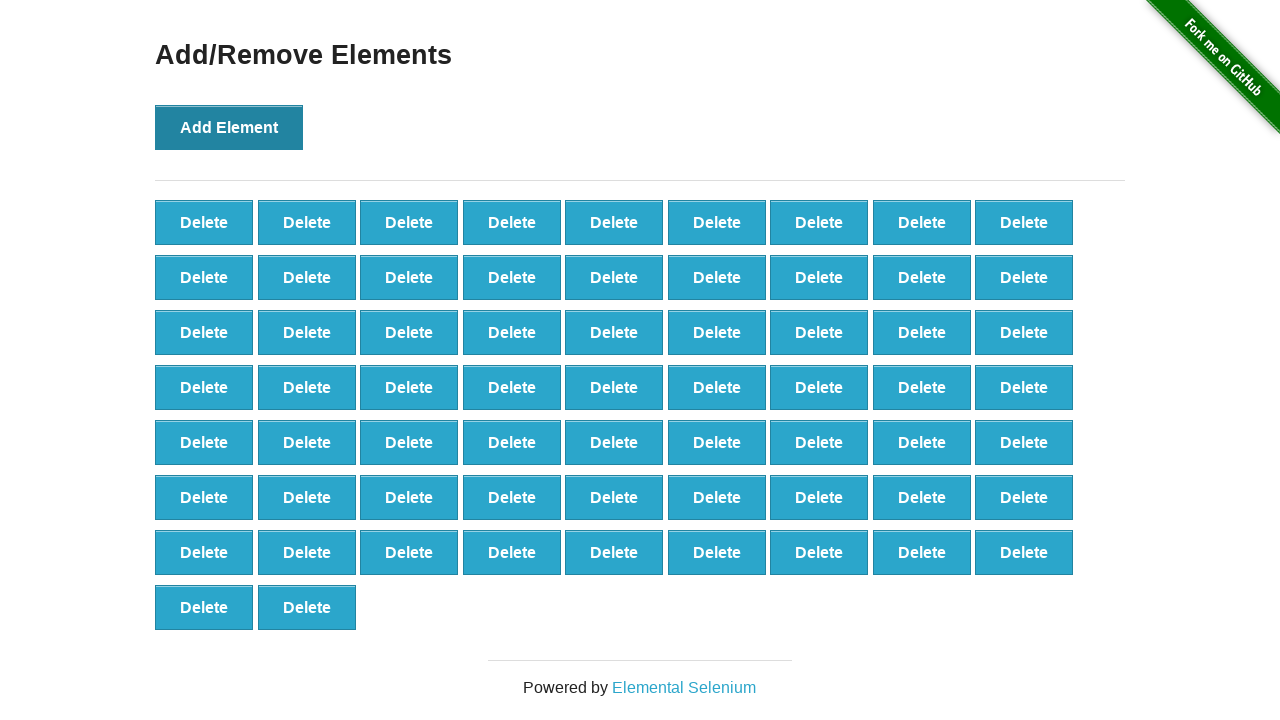

Clicked Add Element button (iteration 66/100) at (229, 127) on xpath=//*[@id='content']/div/button
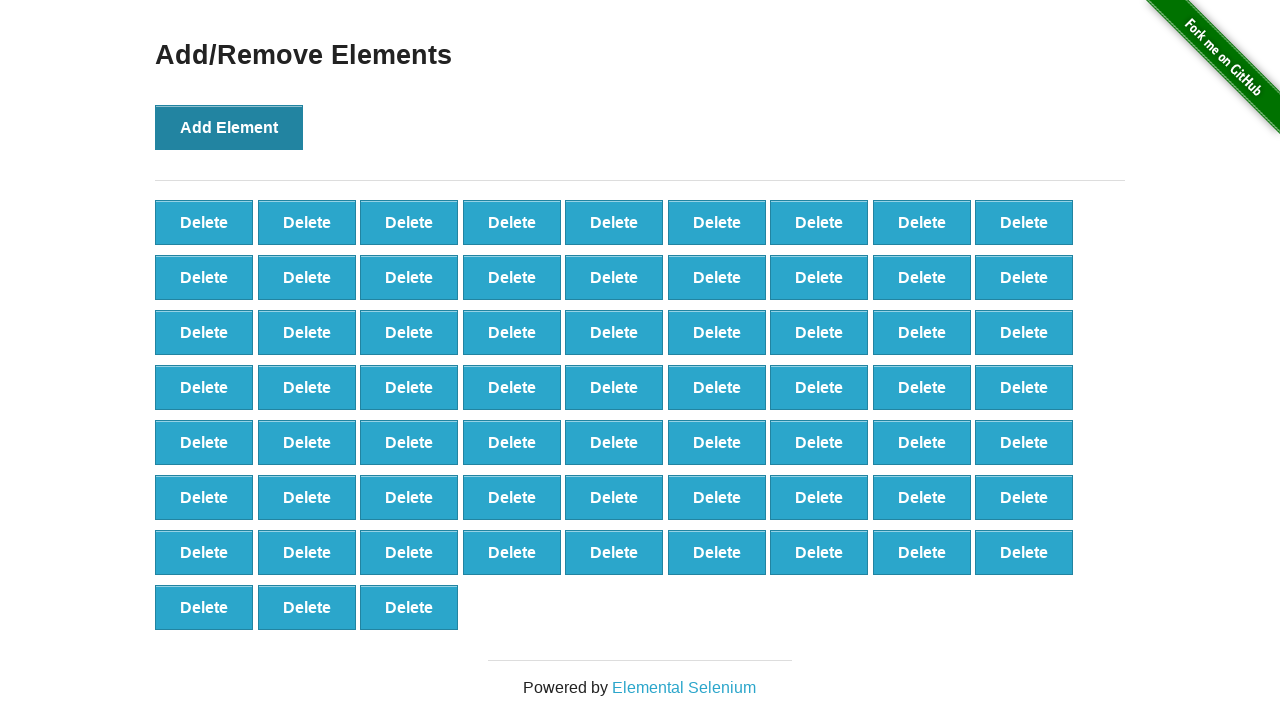

Clicked Add Element button (iteration 67/100) at (229, 127) on xpath=//*[@id='content']/div/button
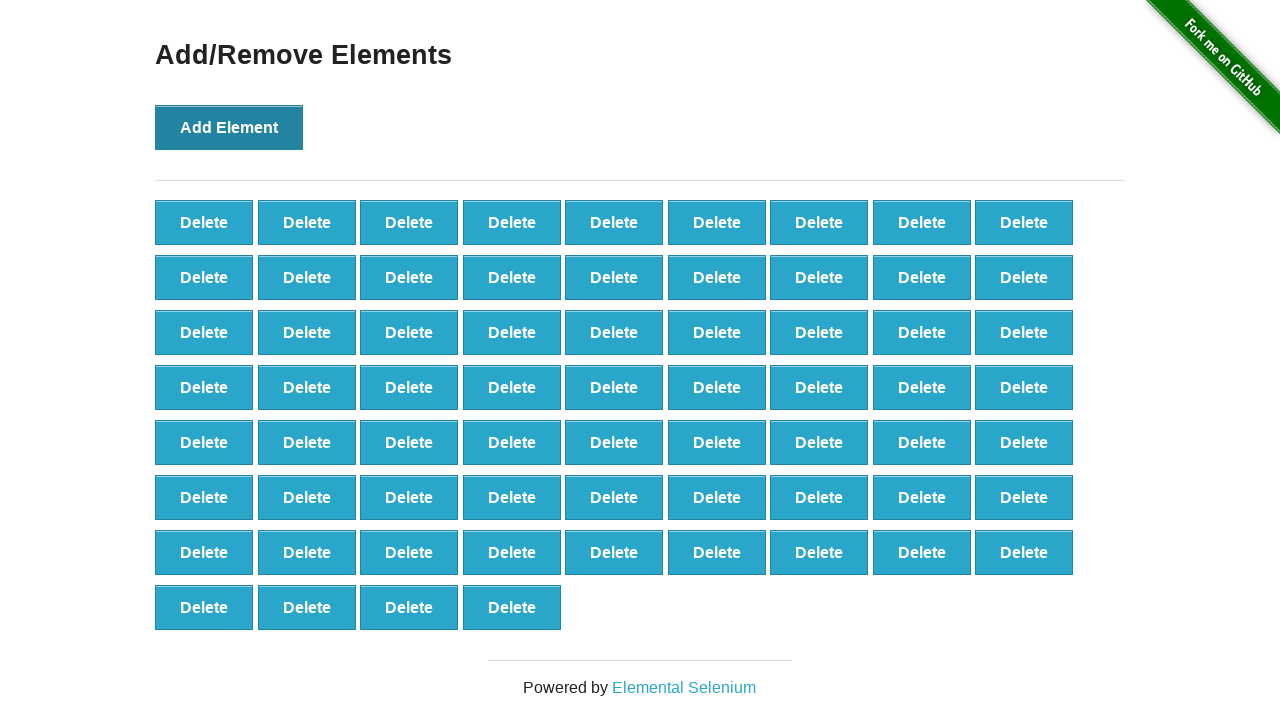

Clicked Add Element button (iteration 68/100) at (229, 127) on xpath=//*[@id='content']/div/button
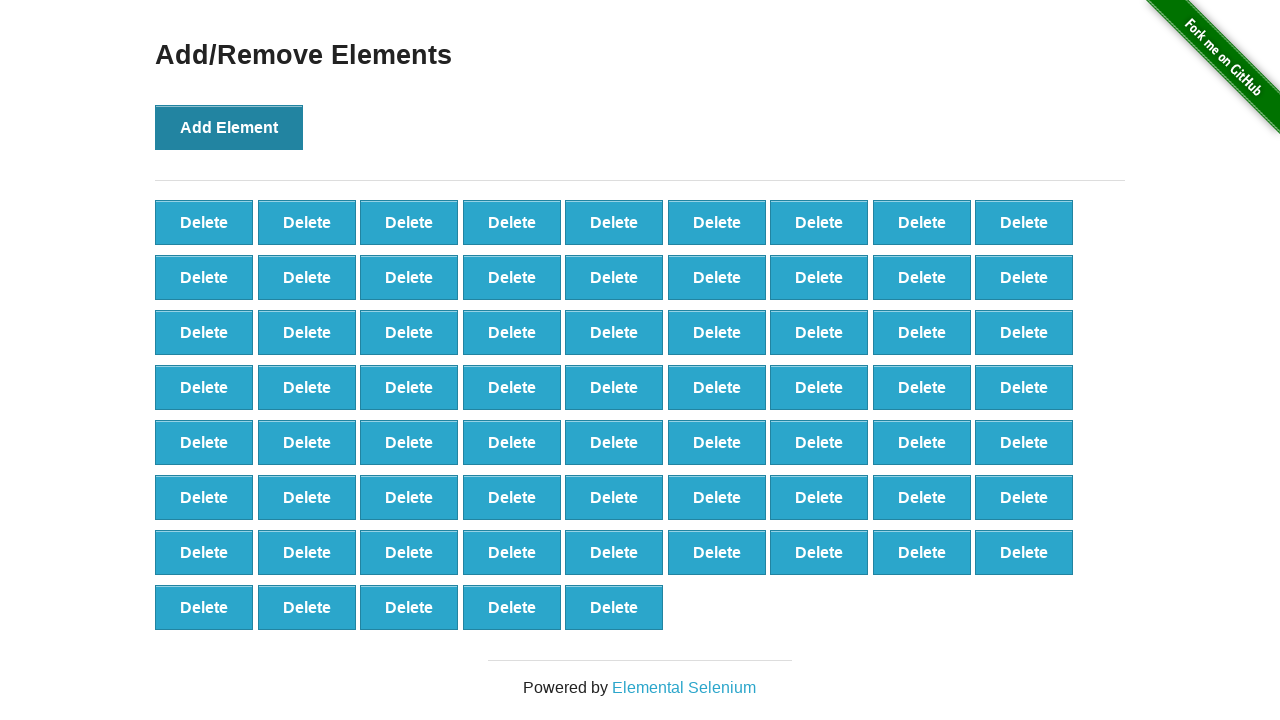

Clicked Add Element button (iteration 69/100) at (229, 127) on xpath=//*[@id='content']/div/button
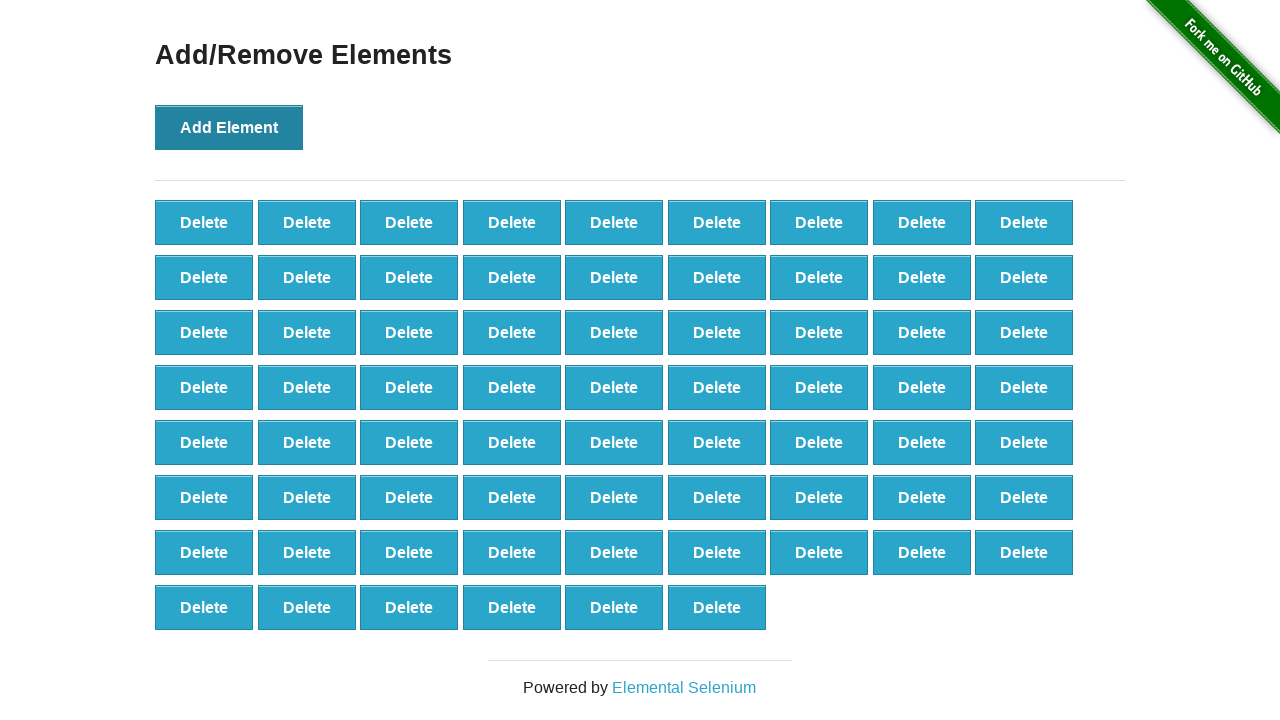

Clicked Add Element button (iteration 70/100) at (229, 127) on xpath=//*[@id='content']/div/button
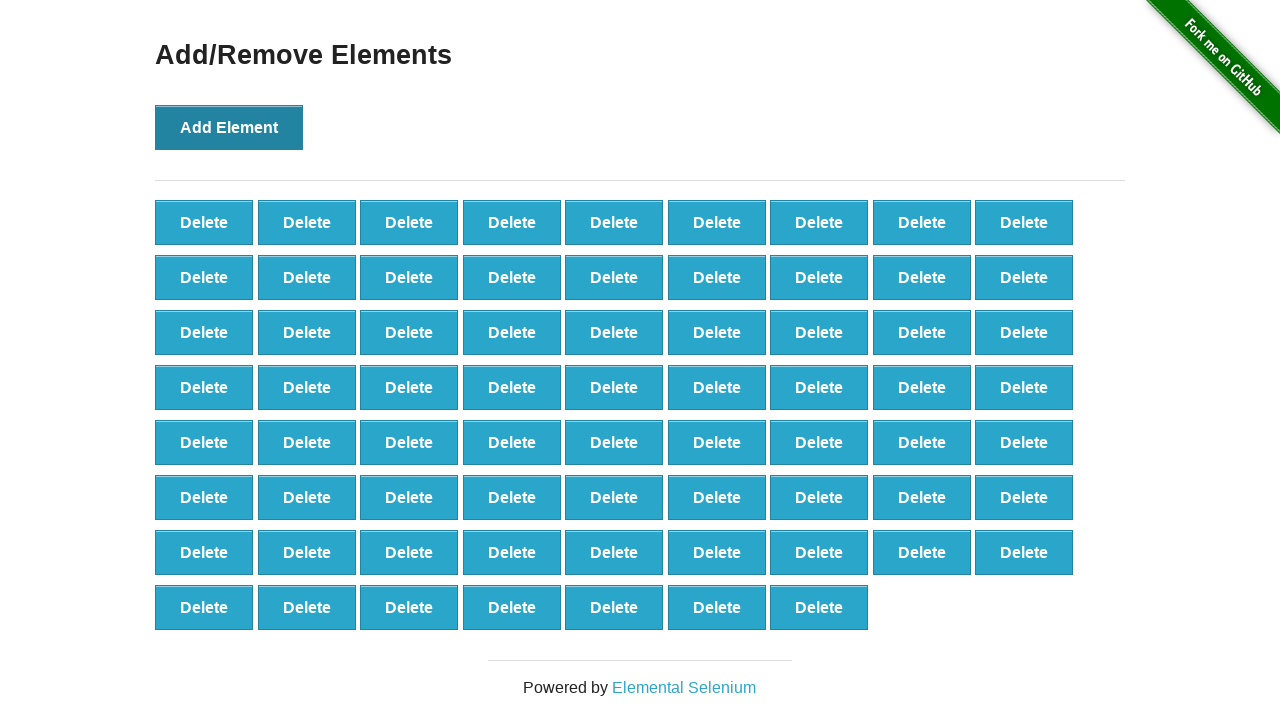

Clicked Add Element button (iteration 71/100) at (229, 127) on xpath=//*[@id='content']/div/button
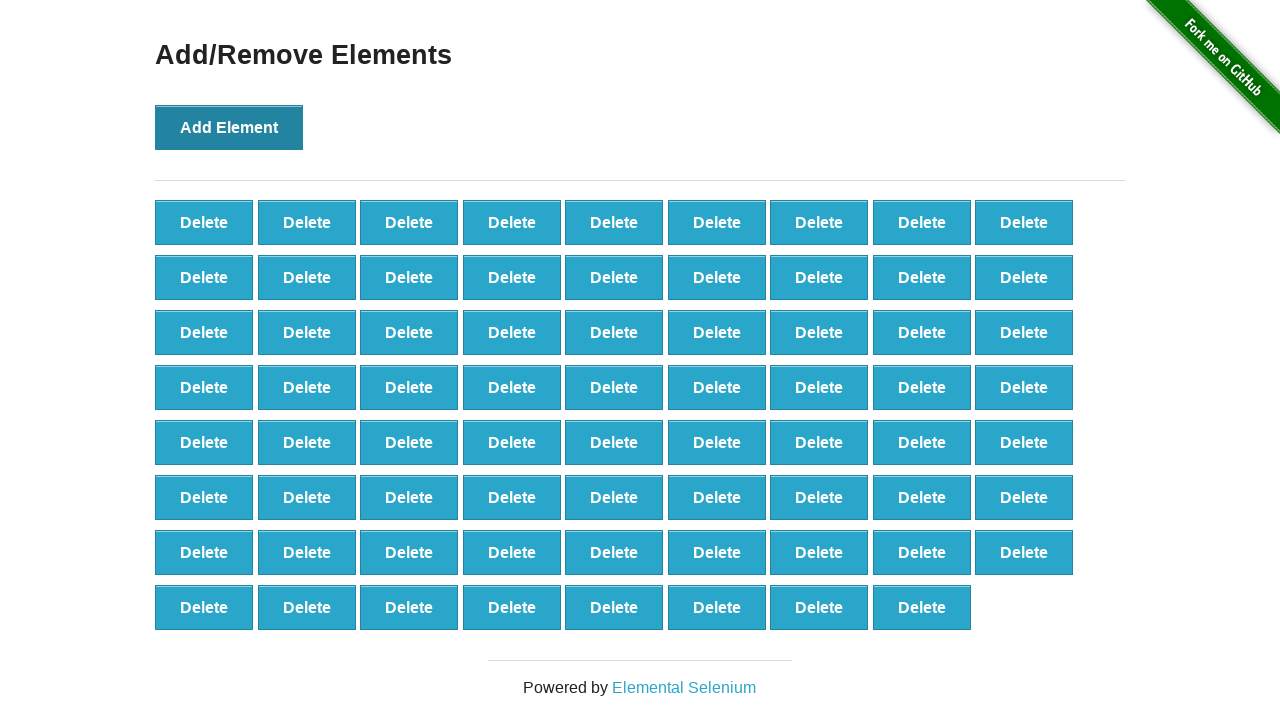

Clicked Add Element button (iteration 72/100) at (229, 127) on xpath=//*[@id='content']/div/button
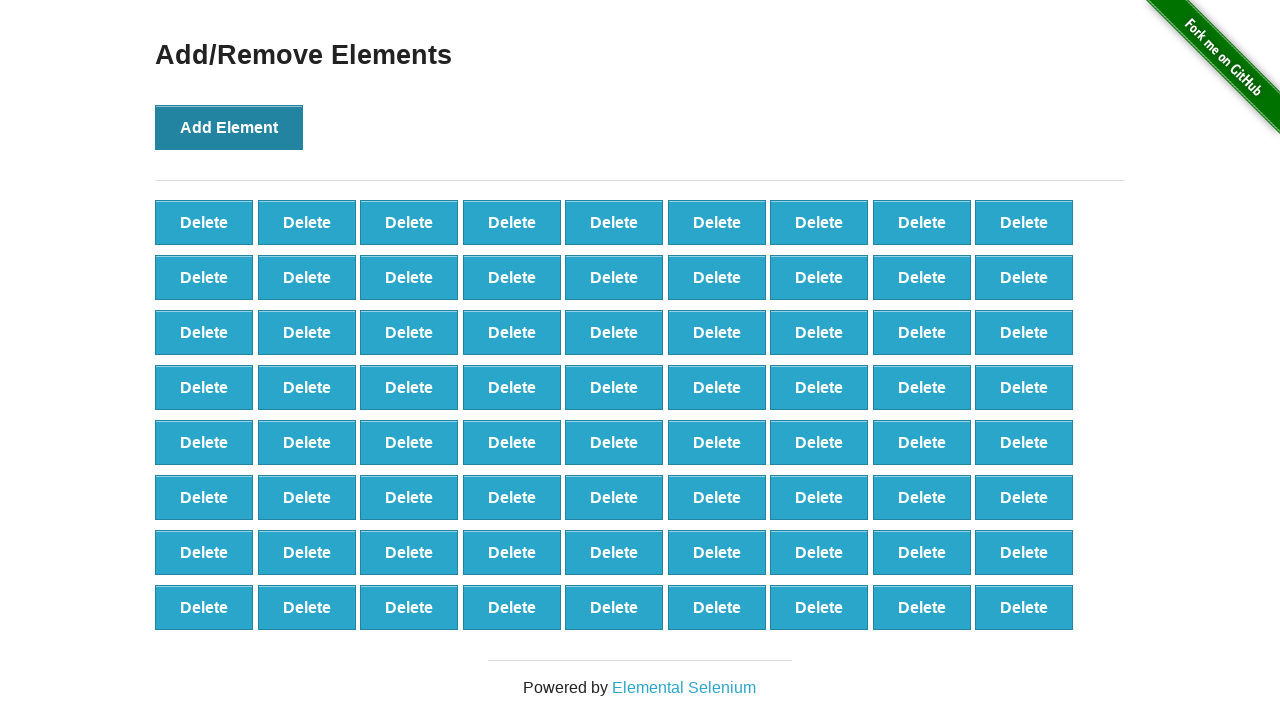

Clicked Add Element button (iteration 73/100) at (229, 127) on xpath=//*[@id='content']/div/button
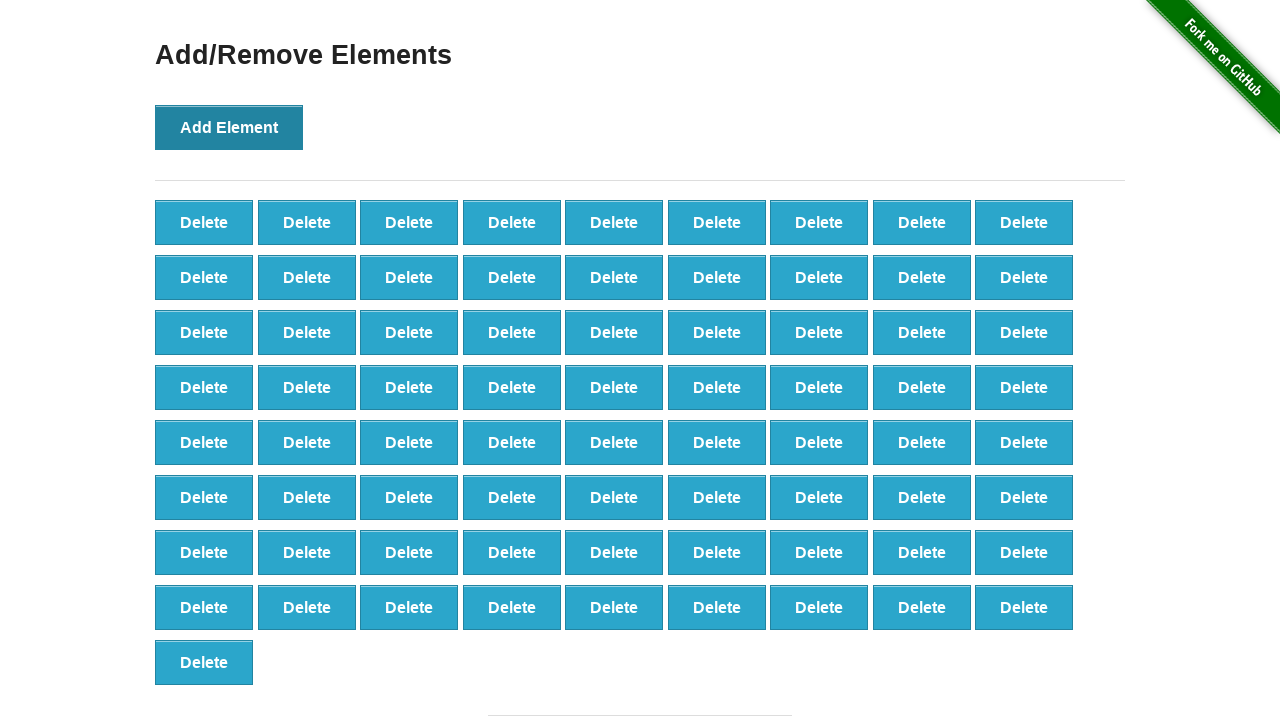

Clicked Add Element button (iteration 74/100) at (229, 127) on xpath=//*[@id='content']/div/button
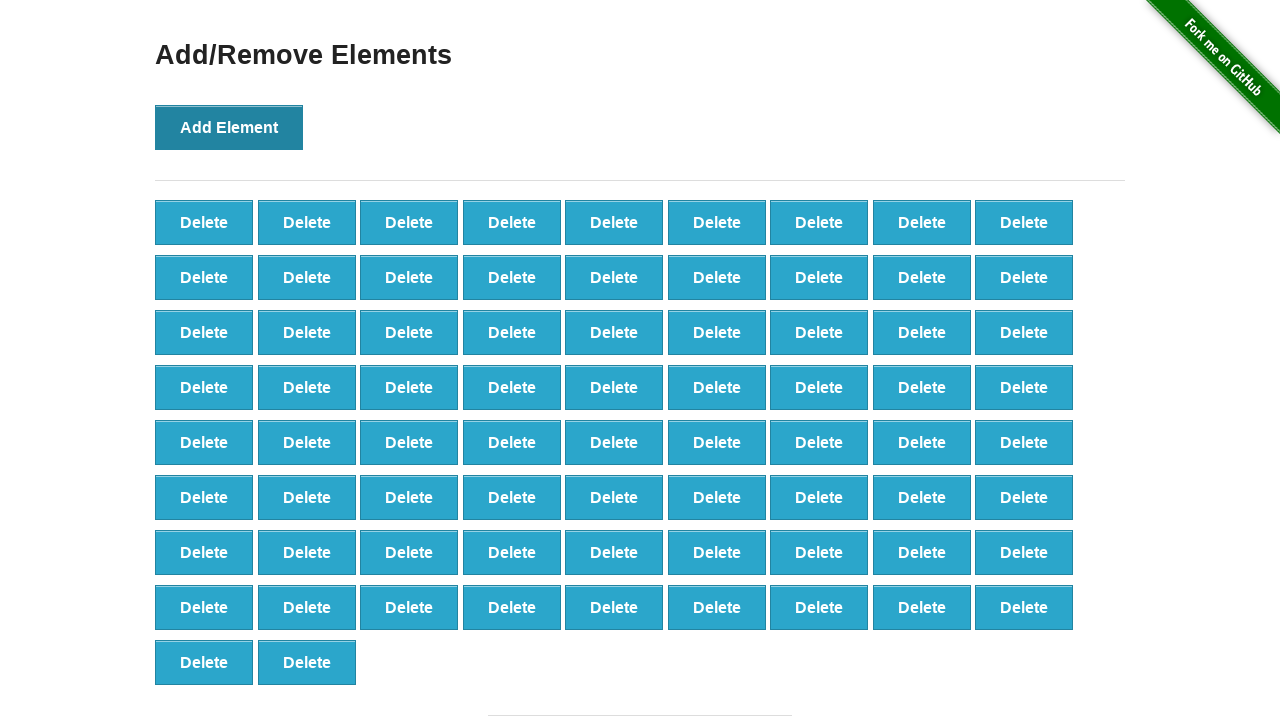

Clicked Add Element button (iteration 75/100) at (229, 127) on xpath=//*[@id='content']/div/button
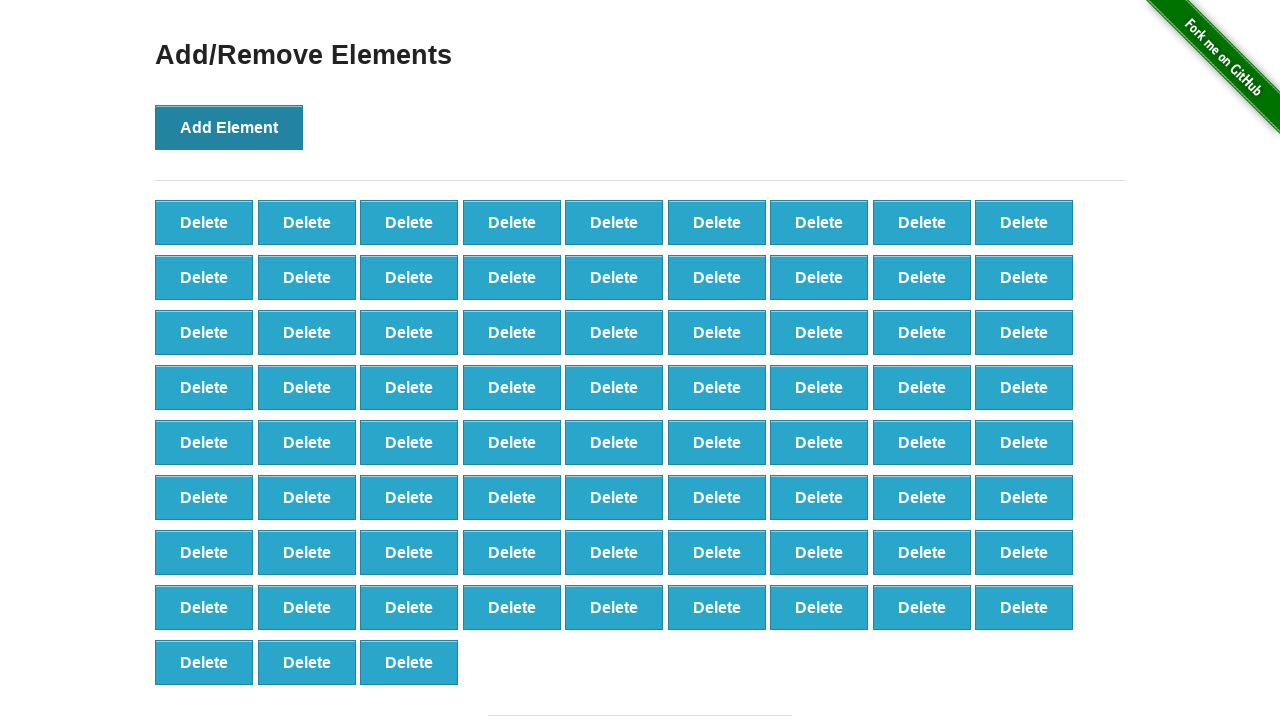

Clicked Add Element button (iteration 76/100) at (229, 127) on xpath=//*[@id='content']/div/button
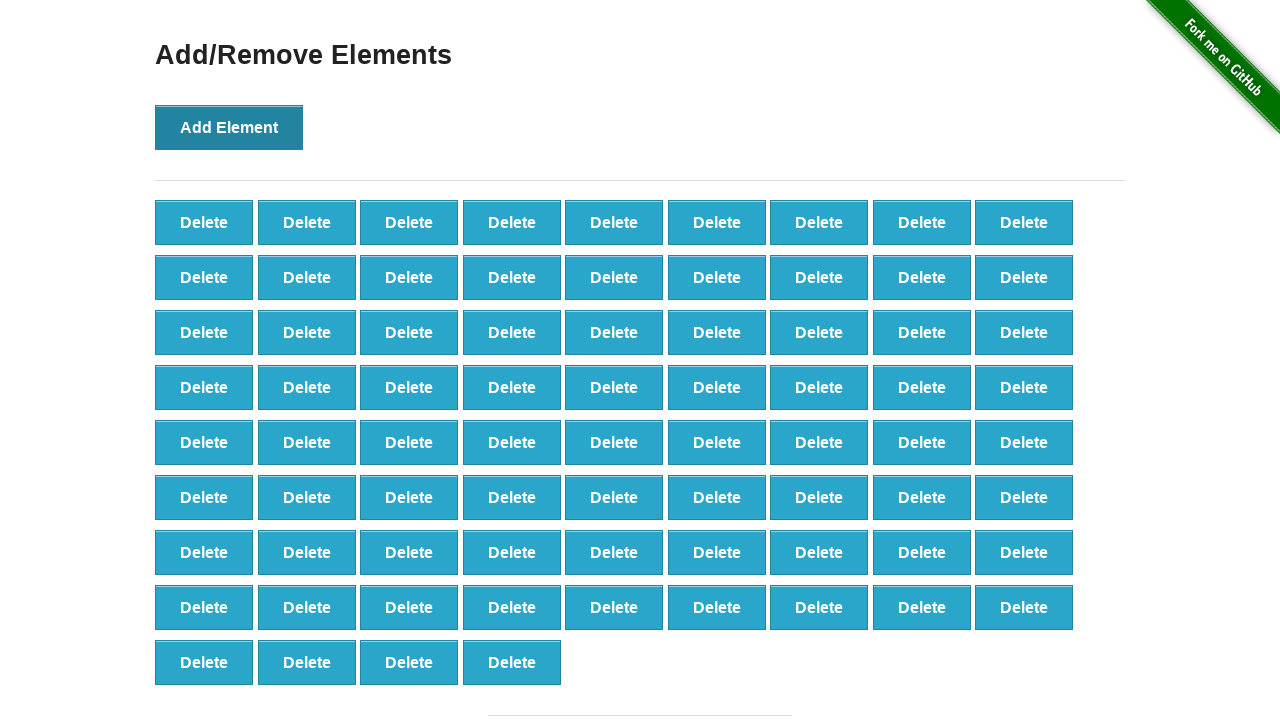

Clicked Add Element button (iteration 77/100) at (229, 127) on xpath=//*[@id='content']/div/button
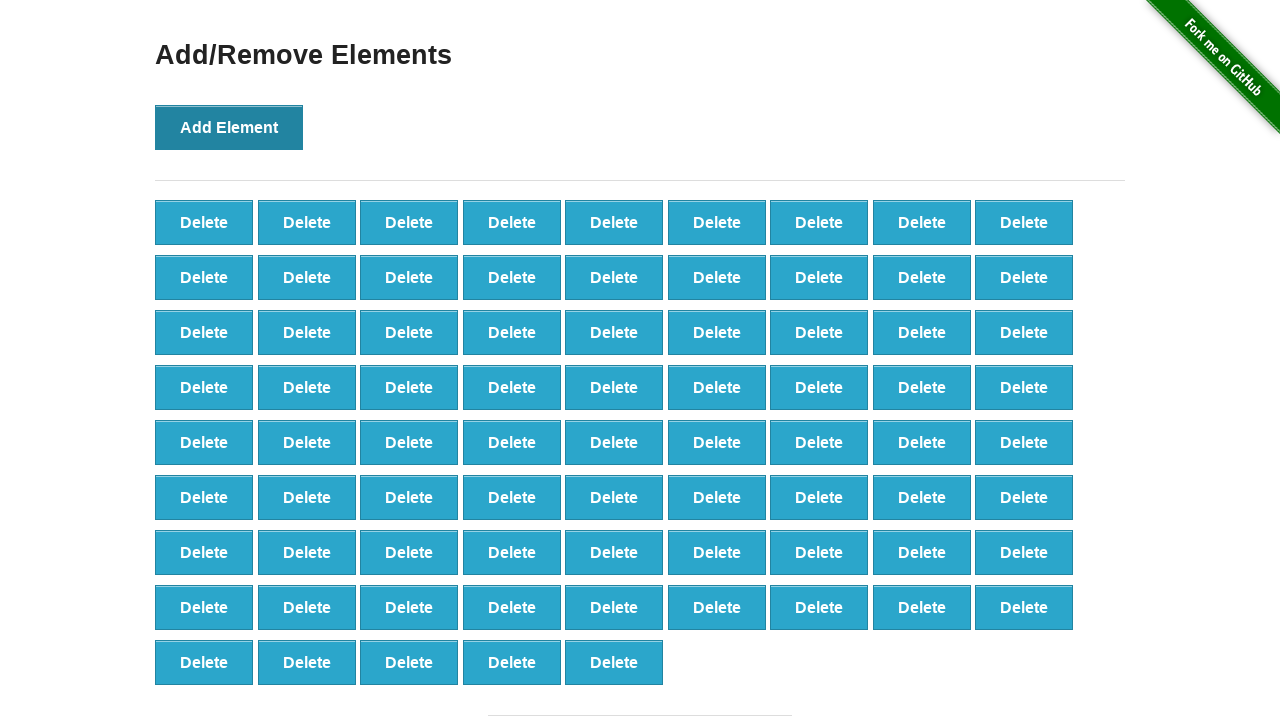

Clicked Add Element button (iteration 78/100) at (229, 127) on xpath=//*[@id='content']/div/button
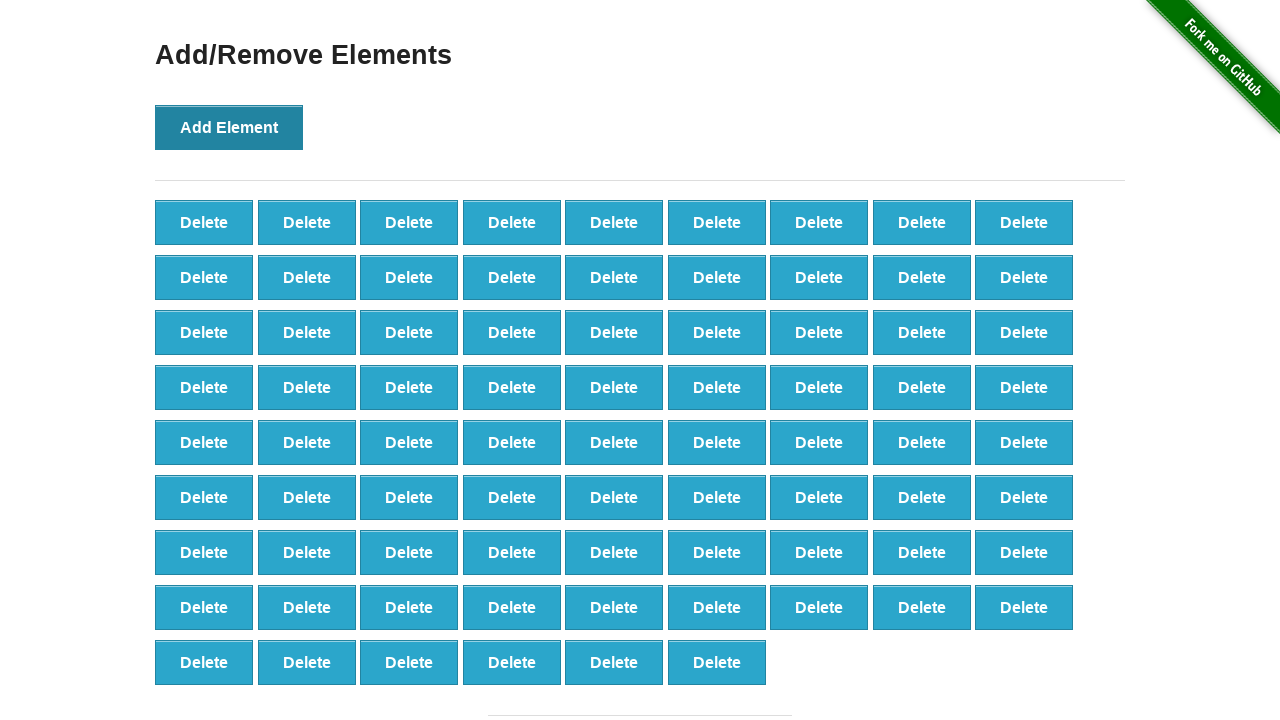

Clicked Add Element button (iteration 79/100) at (229, 127) on xpath=//*[@id='content']/div/button
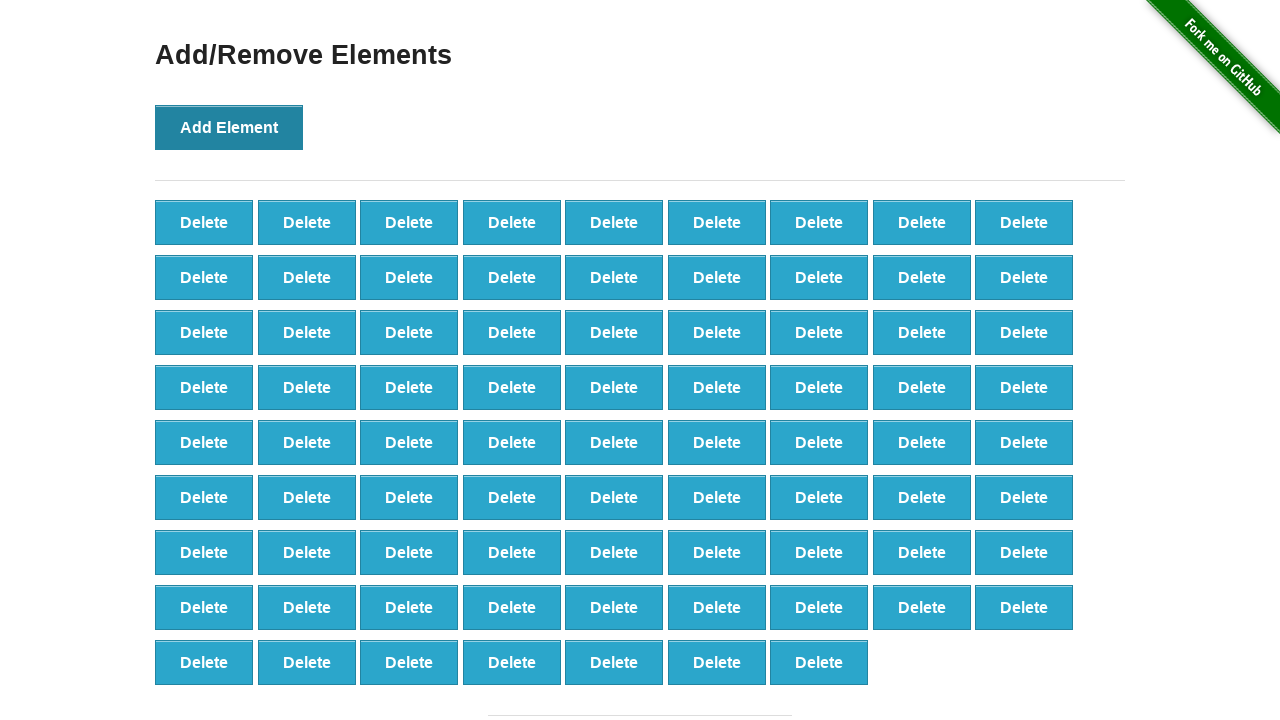

Clicked Add Element button (iteration 80/100) at (229, 127) on xpath=//*[@id='content']/div/button
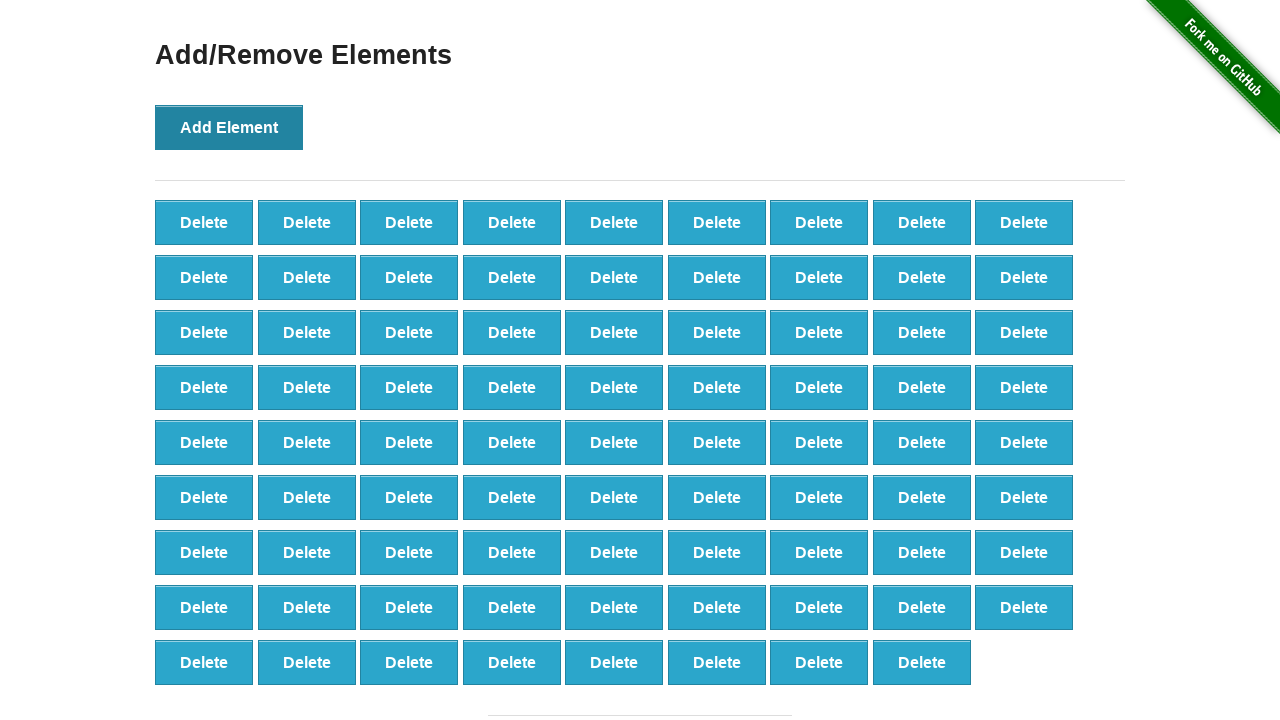

Clicked Add Element button (iteration 81/100) at (229, 127) on xpath=//*[@id='content']/div/button
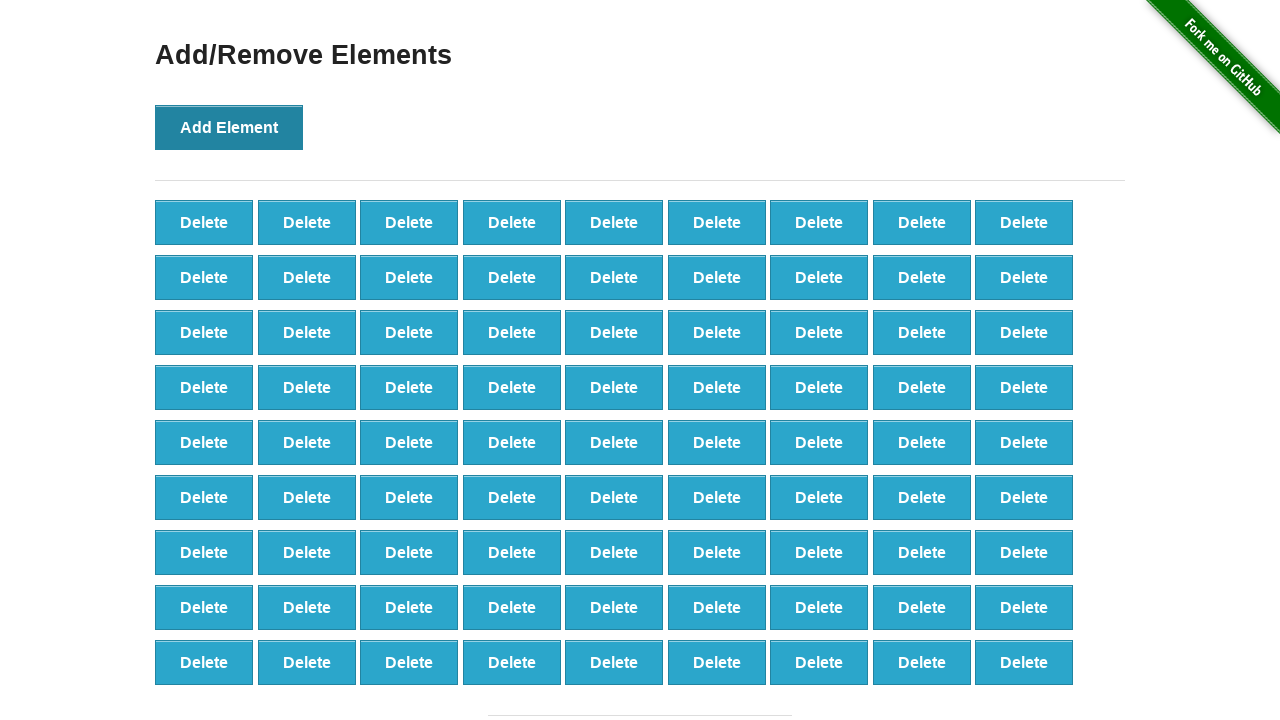

Clicked Add Element button (iteration 82/100) at (229, 127) on xpath=//*[@id='content']/div/button
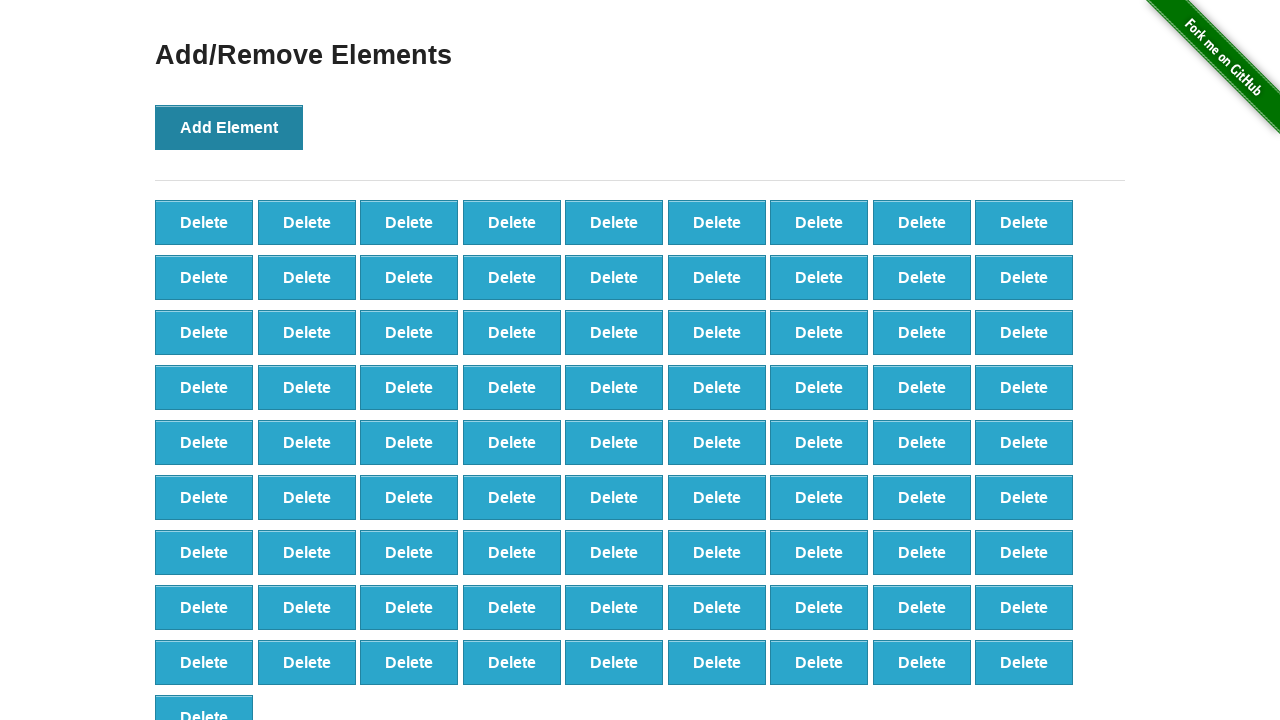

Clicked Add Element button (iteration 83/100) at (229, 127) on xpath=//*[@id='content']/div/button
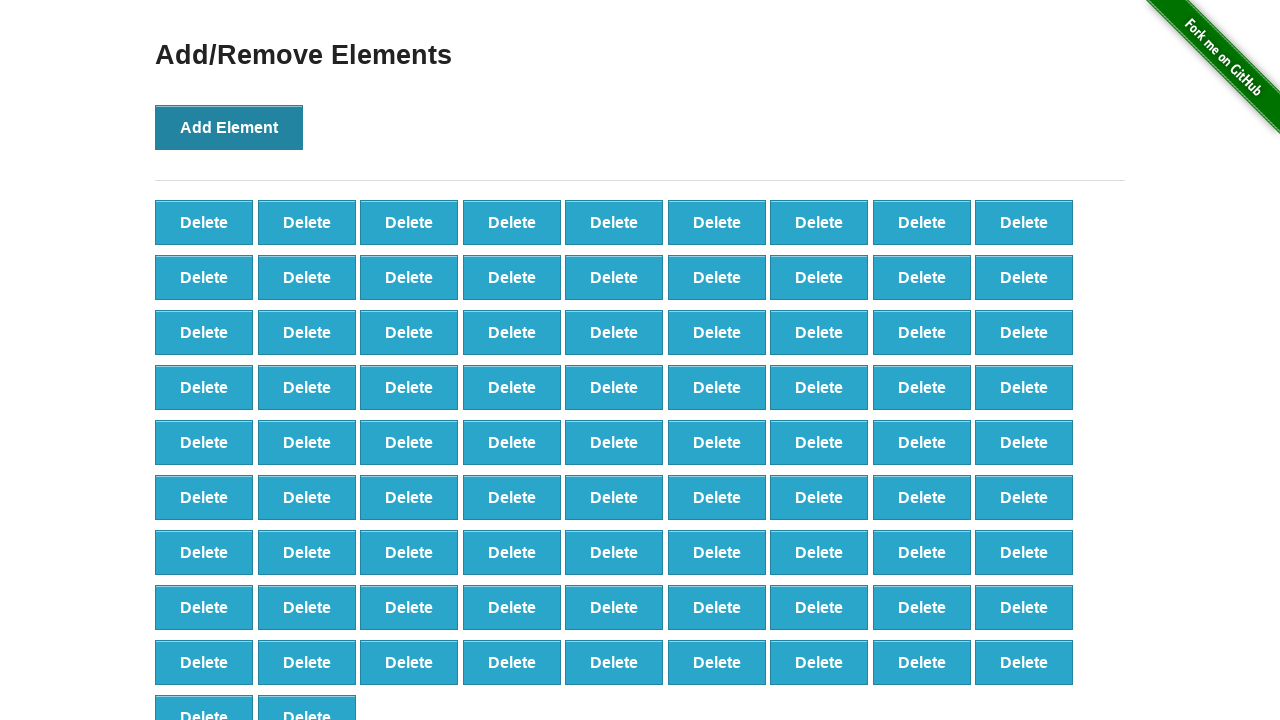

Clicked Add Element button (iteration 84/100) at (229, 127) on xpath=//*[@id='content']/div/button
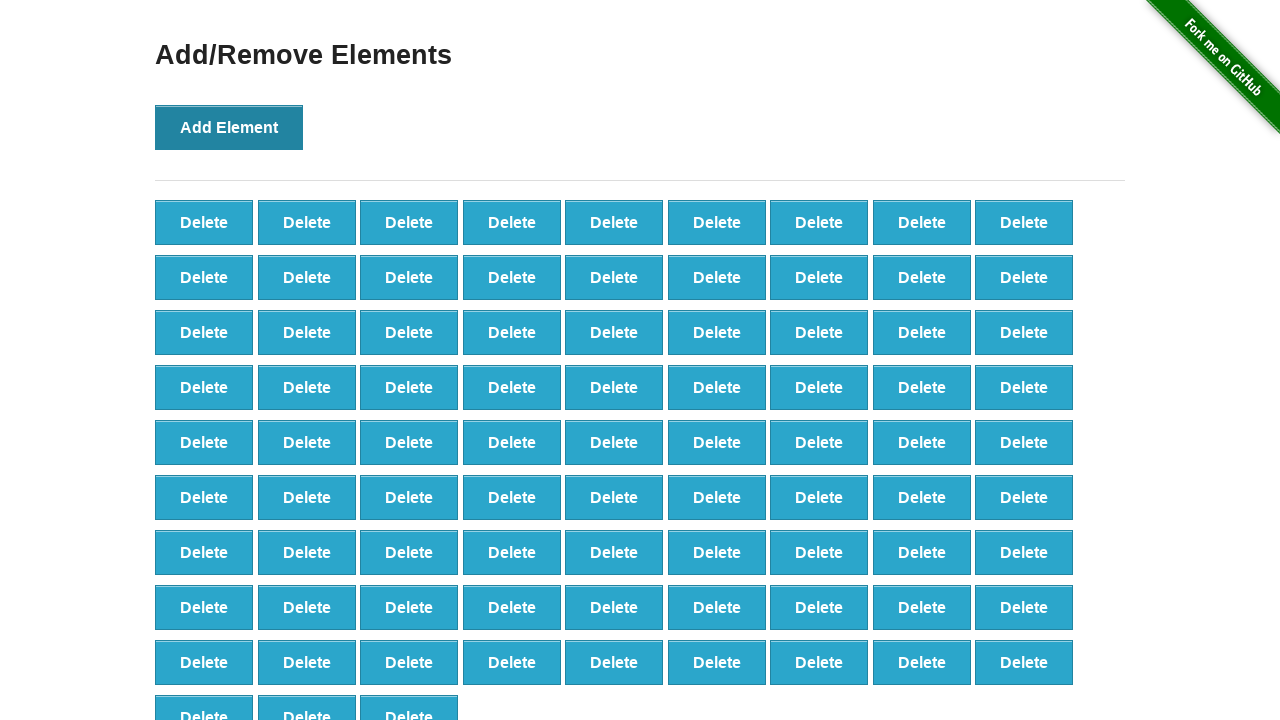

Clicked Add Element button (iteration 85/100) at (229, 127) on xpath=//*[@id='content']/div/button
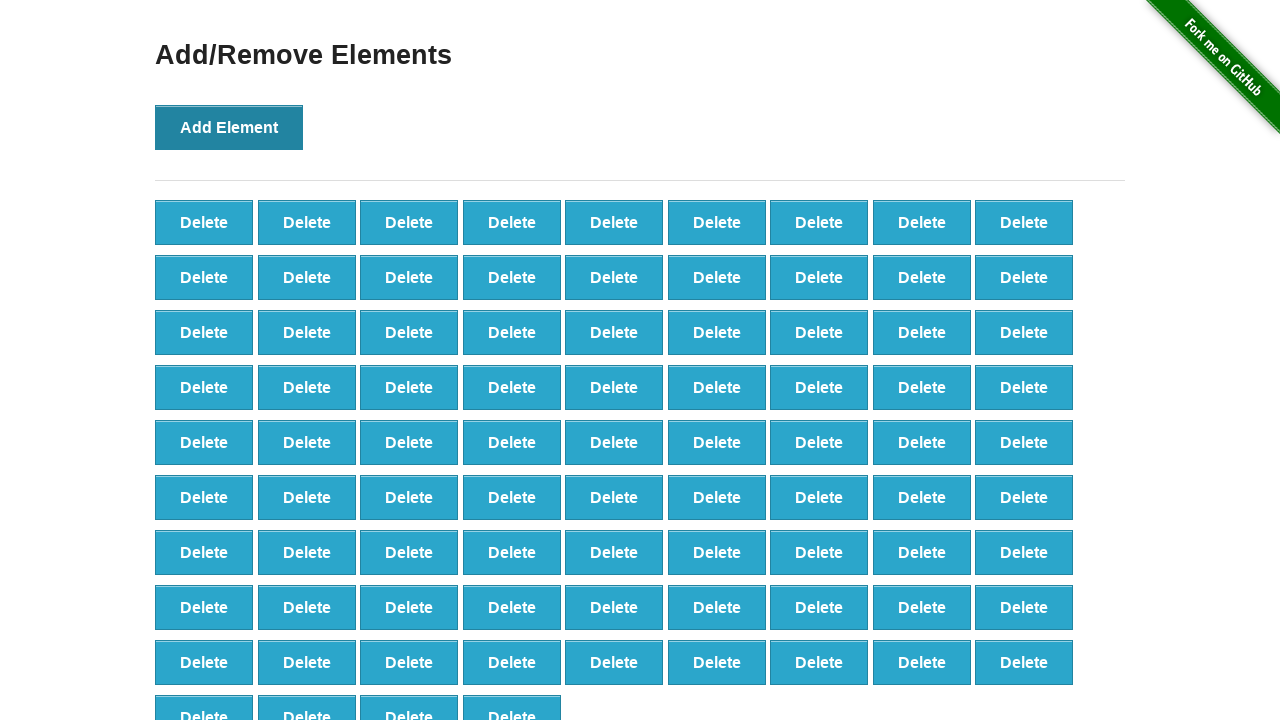

Clicked Add Element button (iteration 86/100) at (229, 127) on xpath=//*[@id='content']/div/button
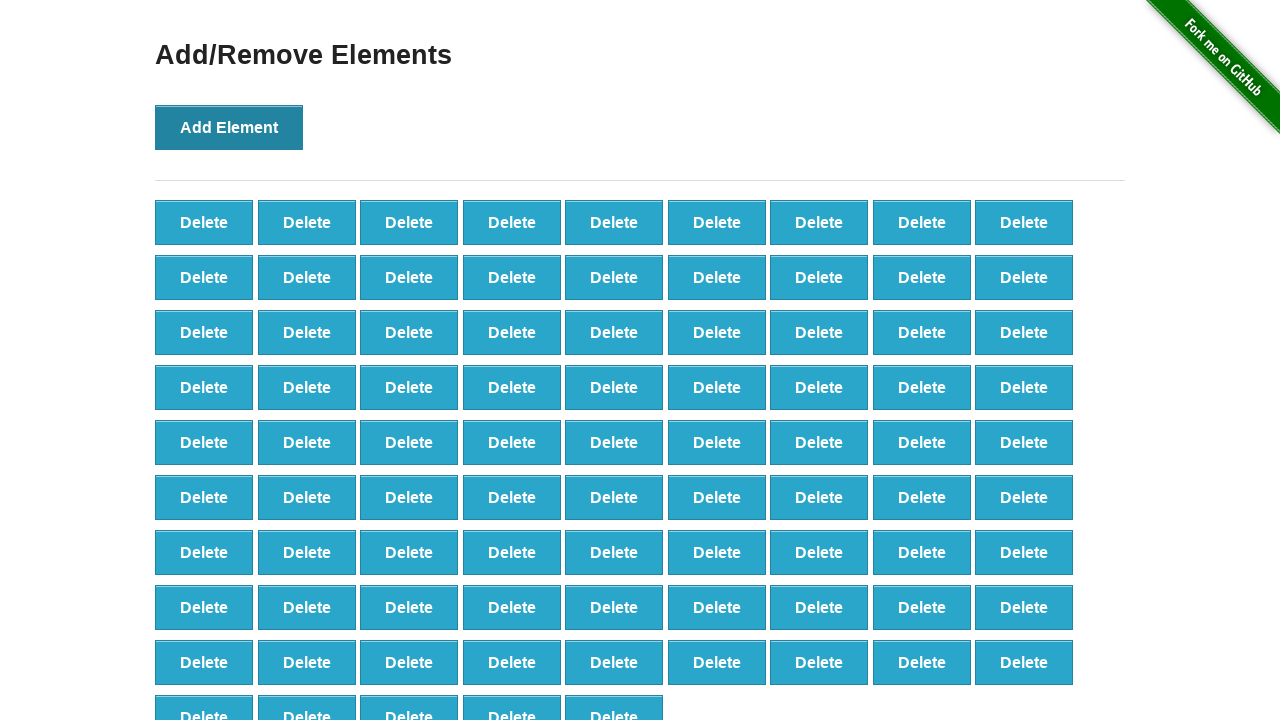

Clicked Add Element button (iteration 87/100) at (229, 127) on xpath=//*[@id='content']/div/button
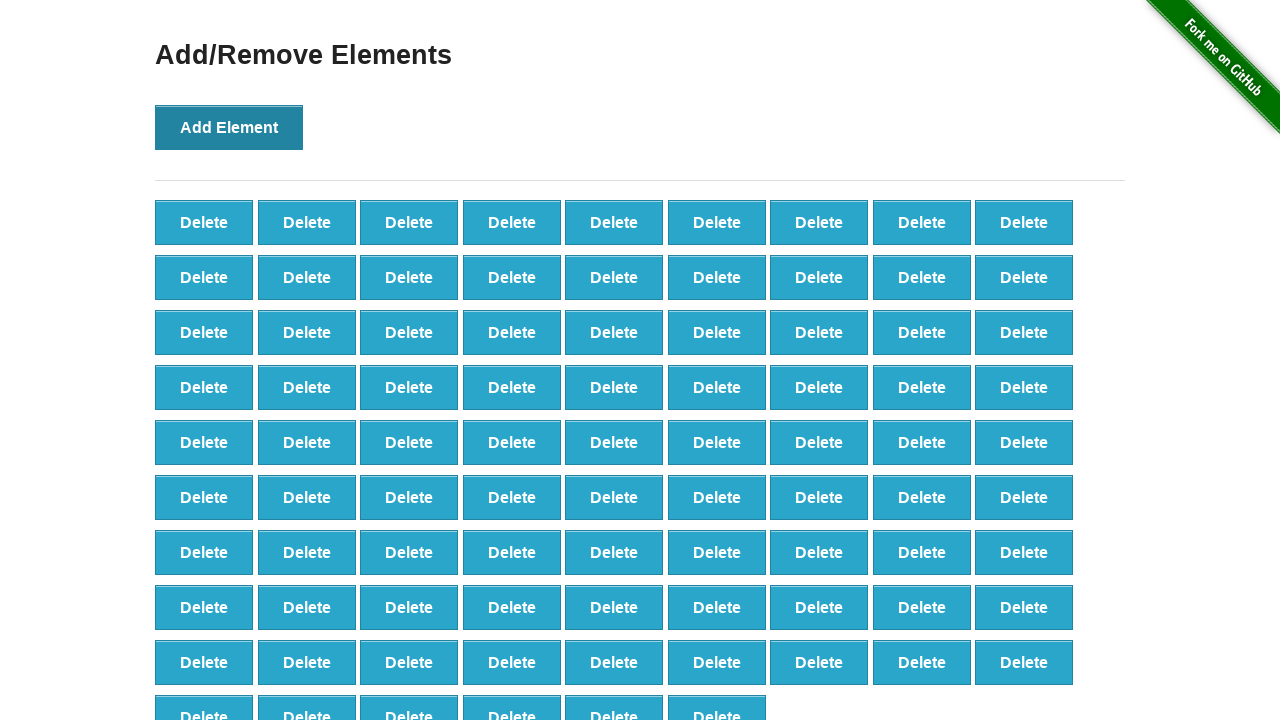

Clicked Add Element button (iteration 88/100) at (229, 127) on xpath=//*[@id='content']/div/button
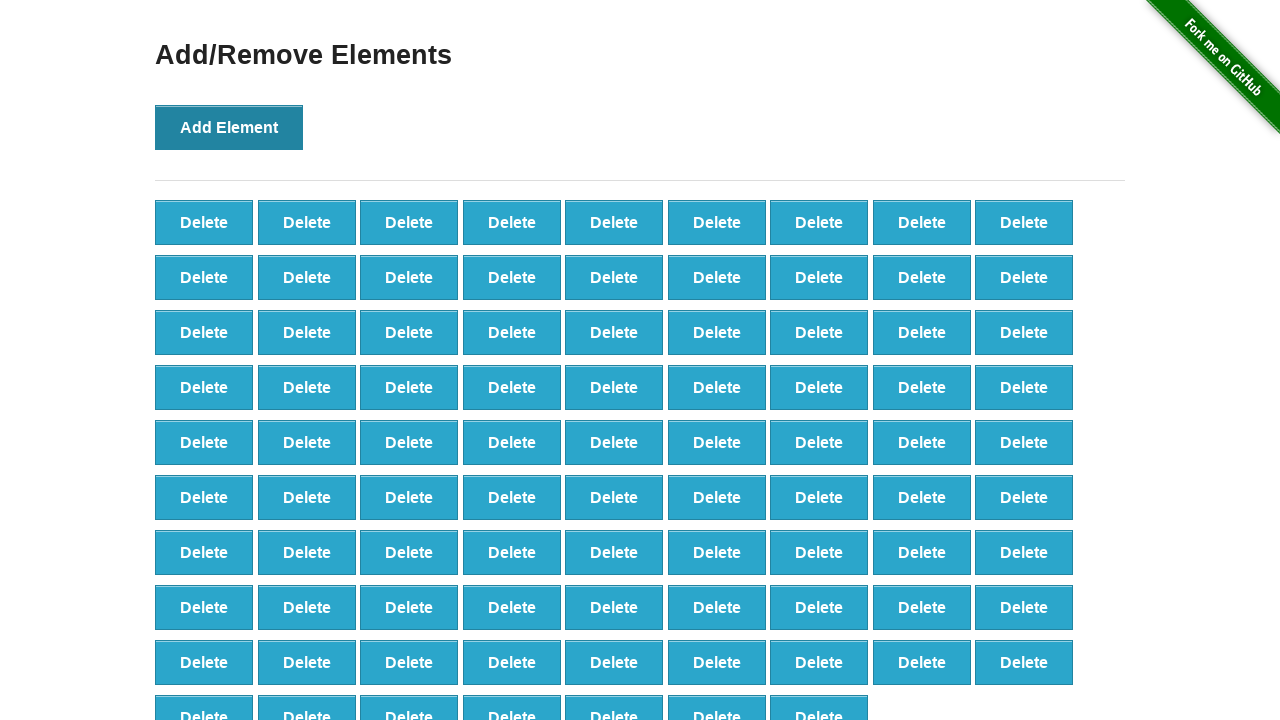

Clicked Add Element button (iteration 89/100) at (229, 127) on xpath=//*[@id='content']/div/button
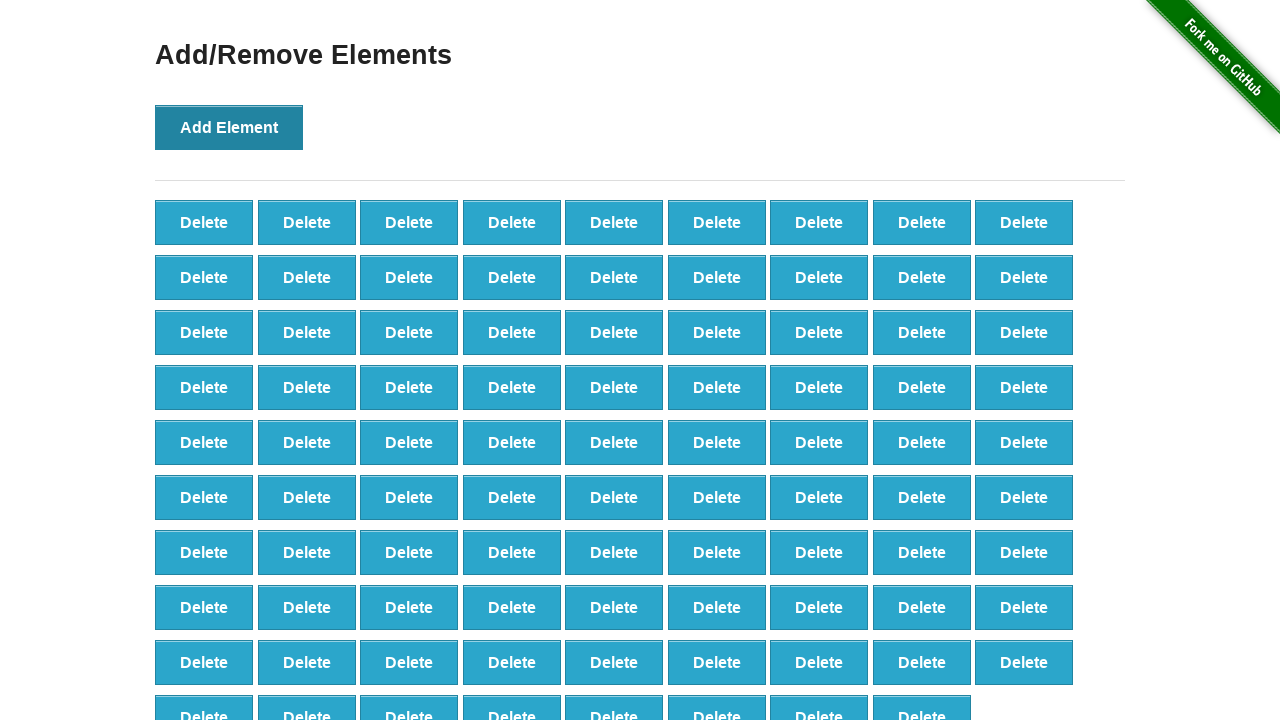

Clicked Add Element button (iteration 90/100) at (229, 127) on xpath=//*[@id='content']/div/button
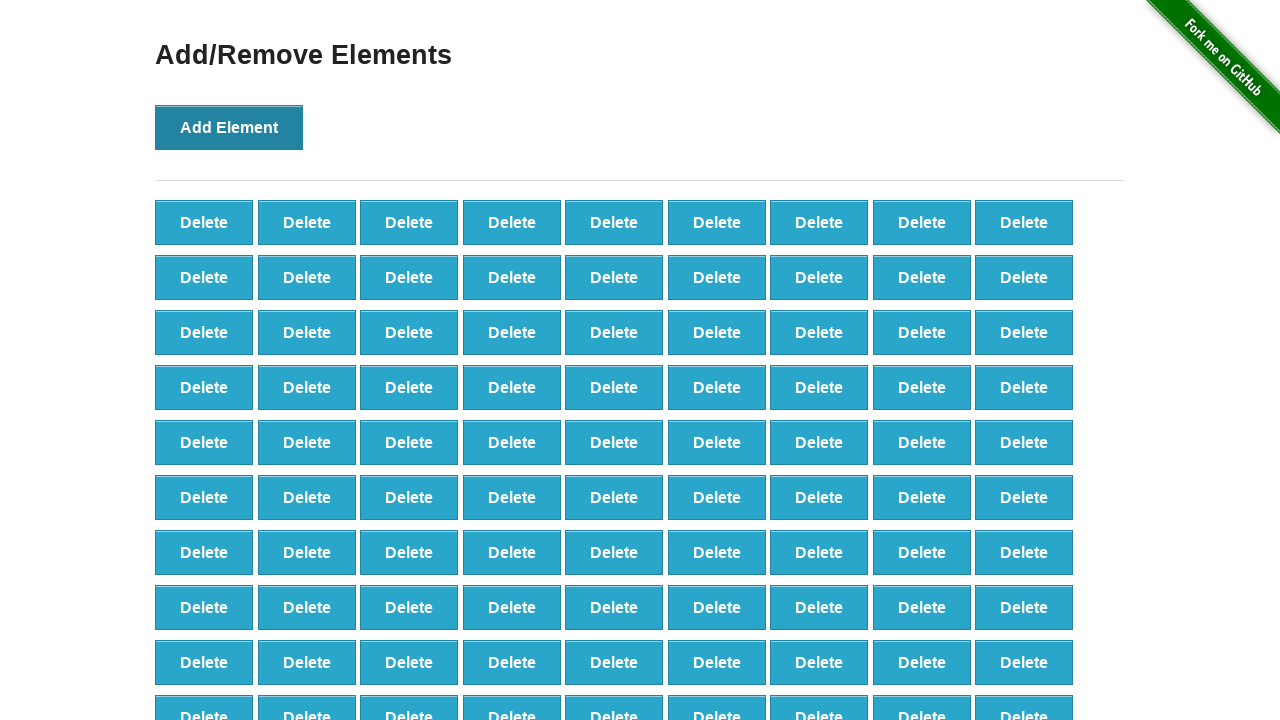

Clicked Add Element button (iteration 91/100) at (229, 127) on xpath=//*[@id='content']/div/button
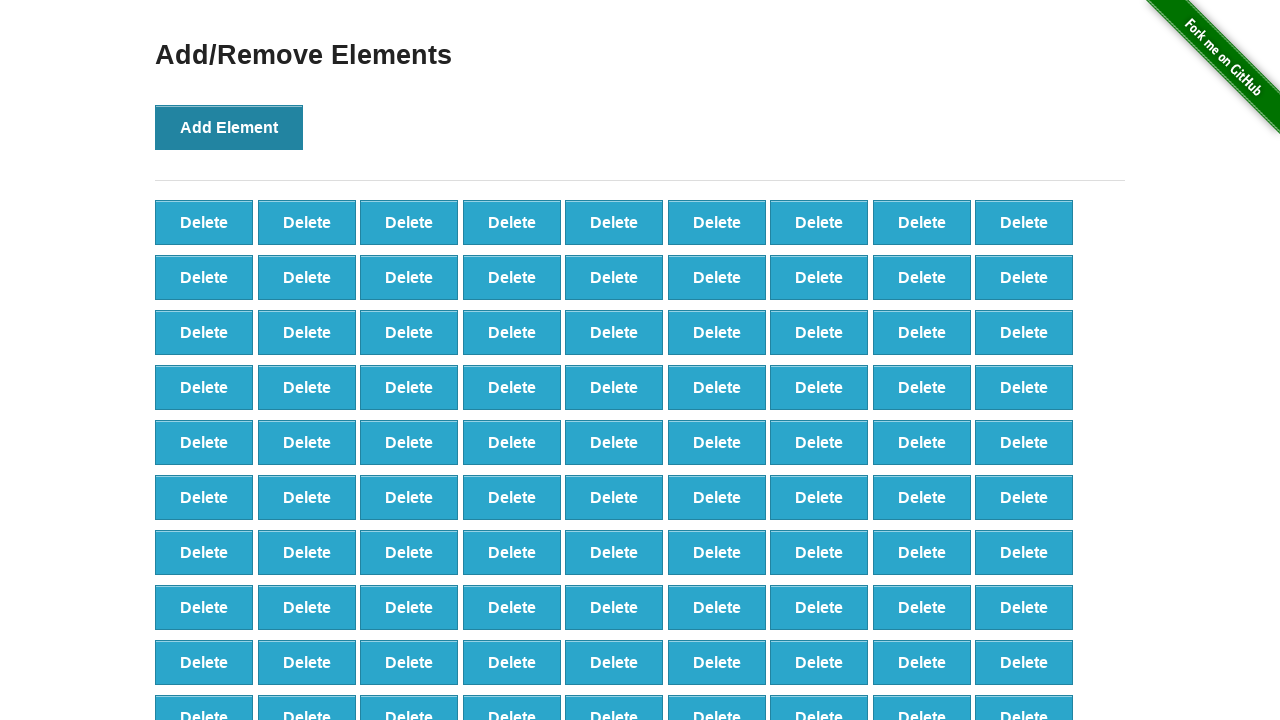

Clicked Add Element button (iteration 92/100) at (229, 127) on xpath=//*[@id='content']/div/button
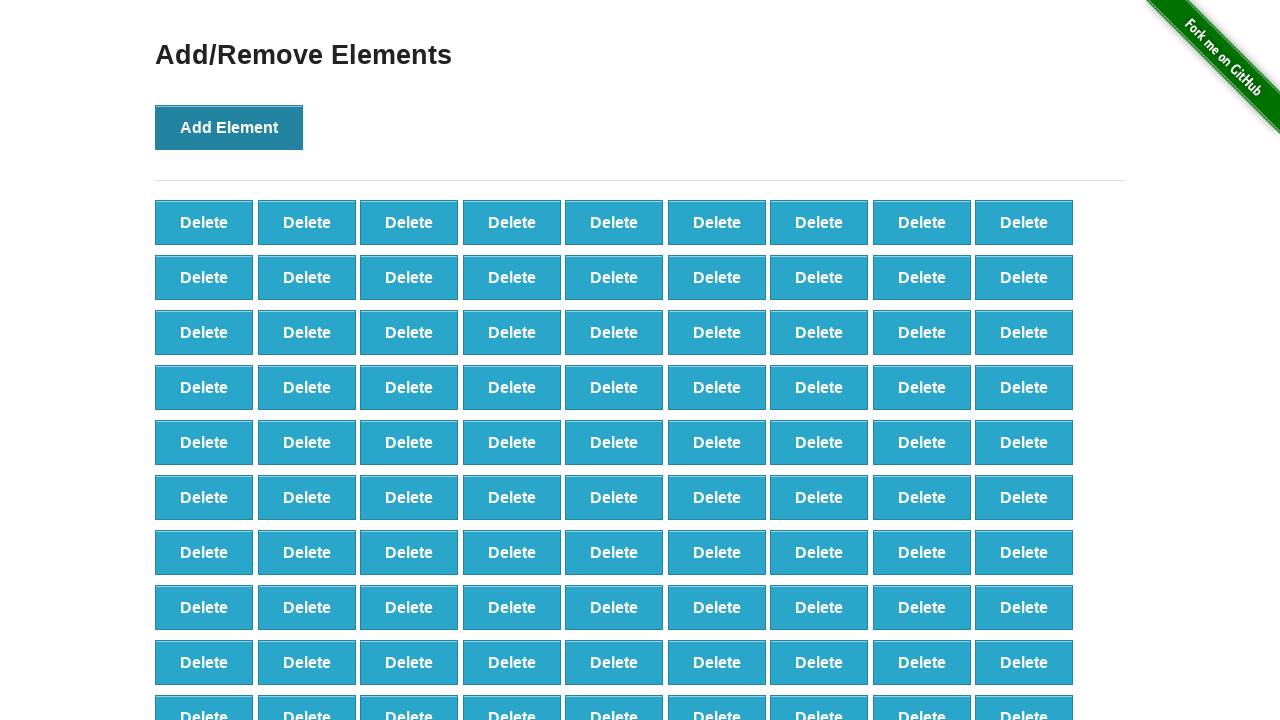

Clicked Add Element button (iteration 93/100) at (229, 127) on xpath=//*[@id='content']/div/button
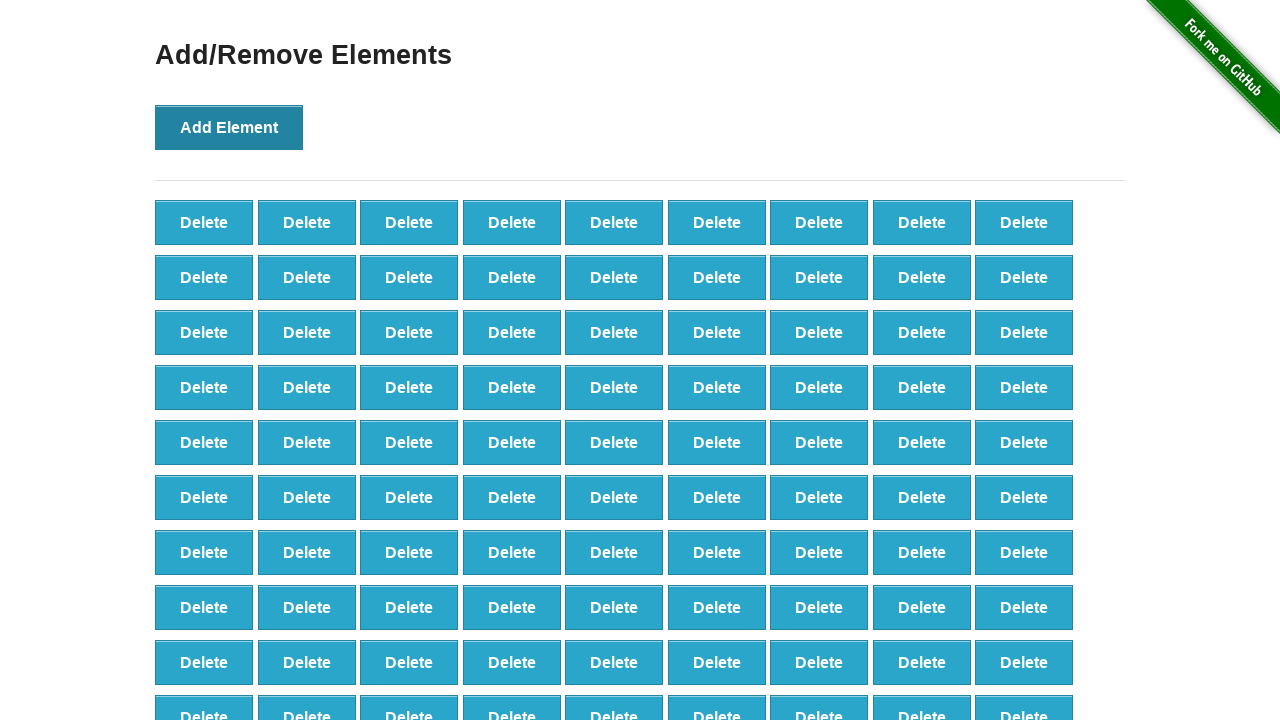

Clicked Add Element button (iteration 94/100) at (229, 127) on xpath=//*[@id='content']/div/button
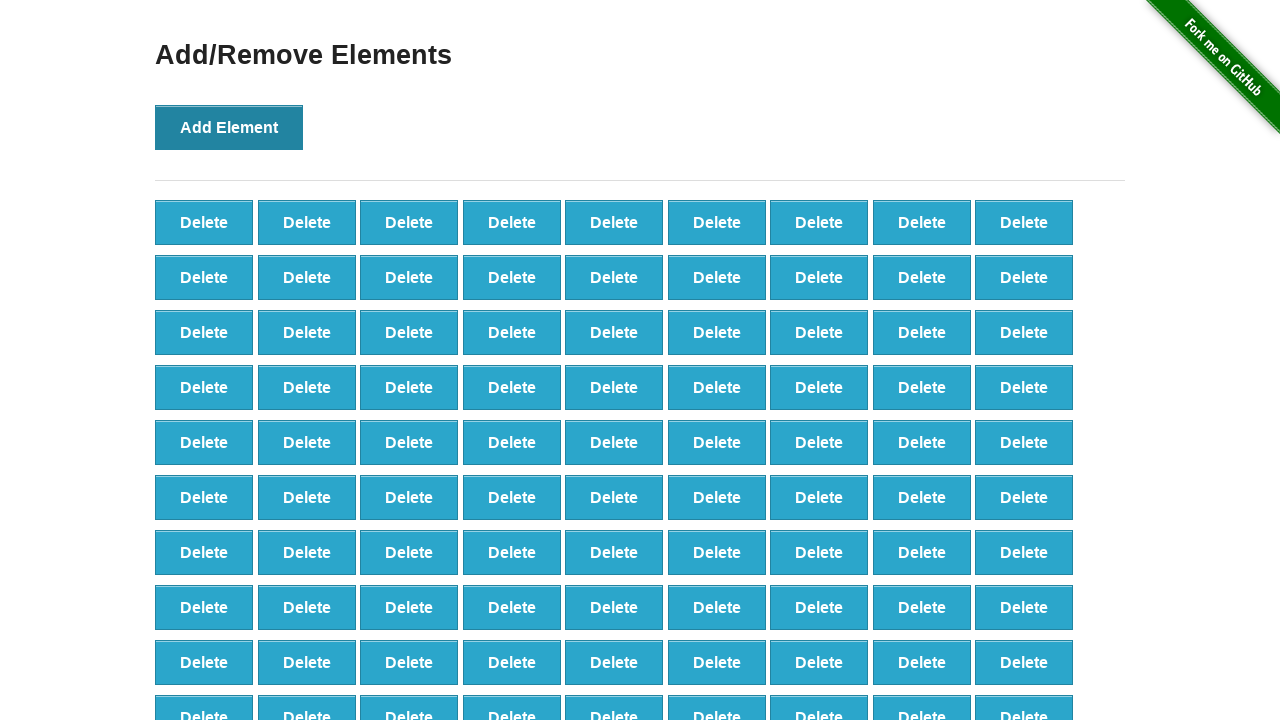

Clicked Add Element button (iteration 95/100) at (229, 127) on xpath=//*[@id='content']/div/button
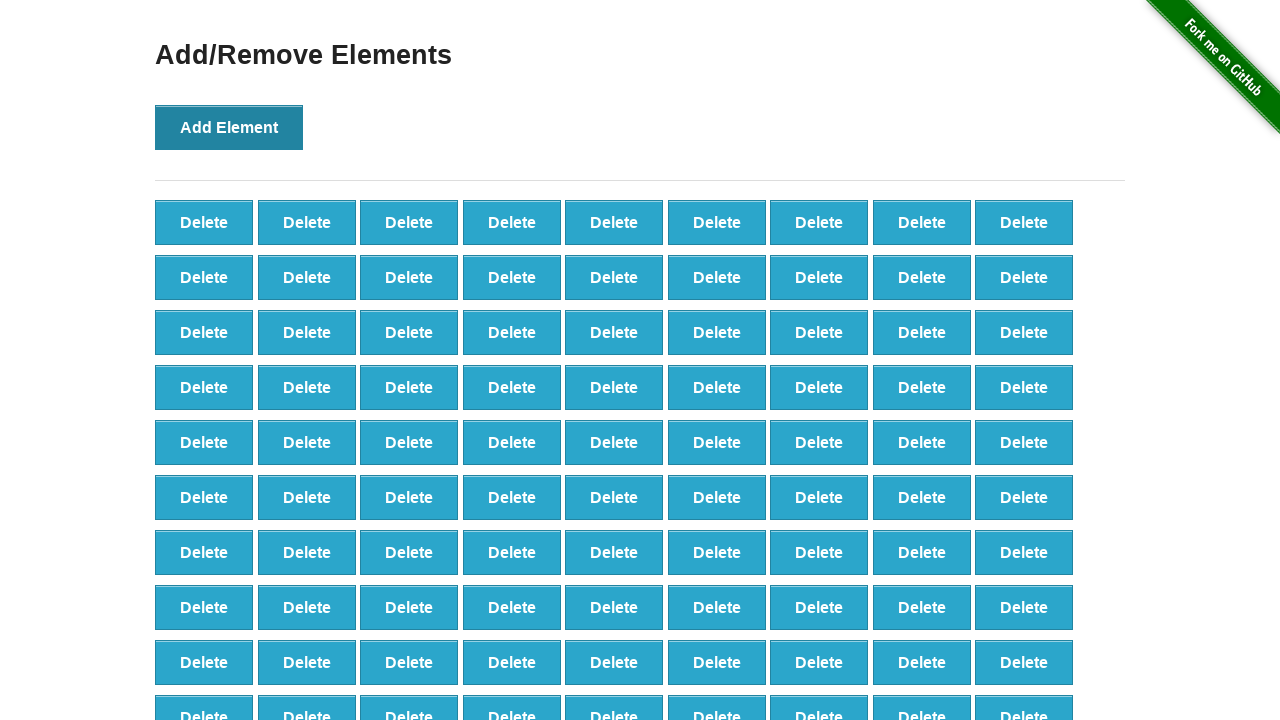

Clicked Add Element button (iteration 96/100) at (229, 127) on xpath=//*[@id='content']/div/button
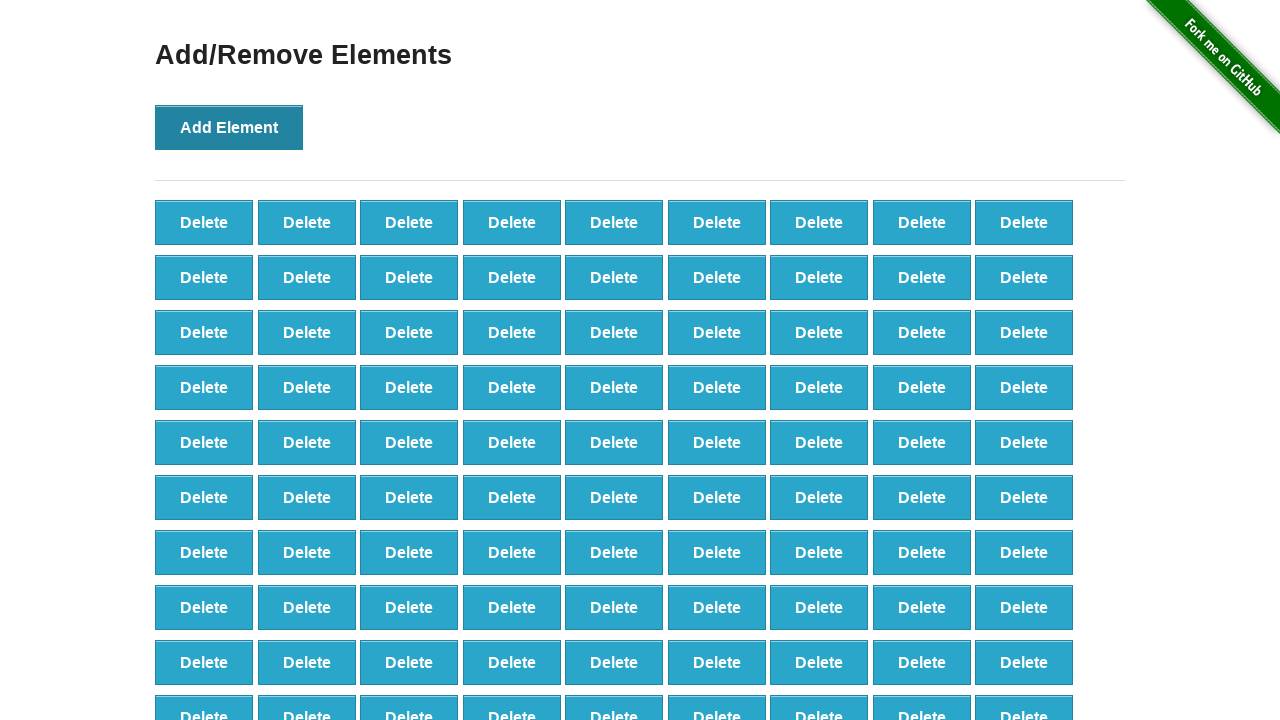

Clicked Add Element button (iteration 97/100) at (229, 127) on xpath=//*[@id='content']/div/button
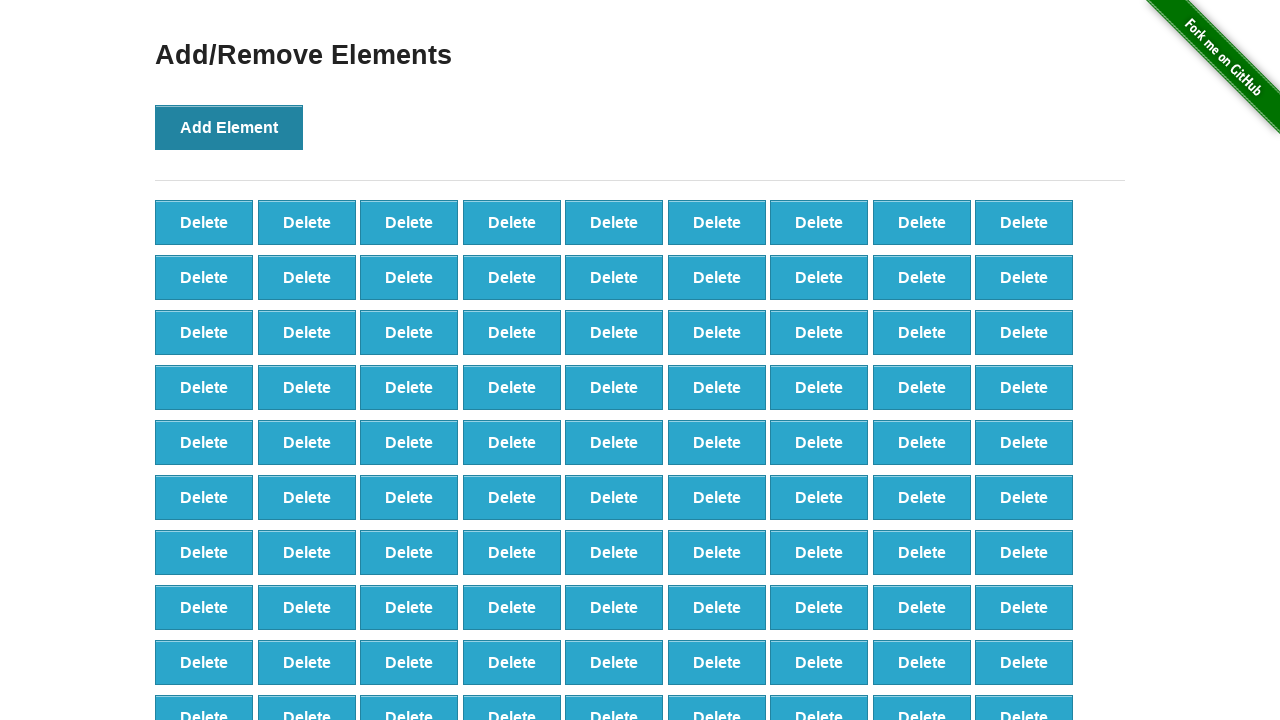

Clicked Add Element button (iteration 98/100) at (229, 127) on xpath=//*[@id='content']/div/button
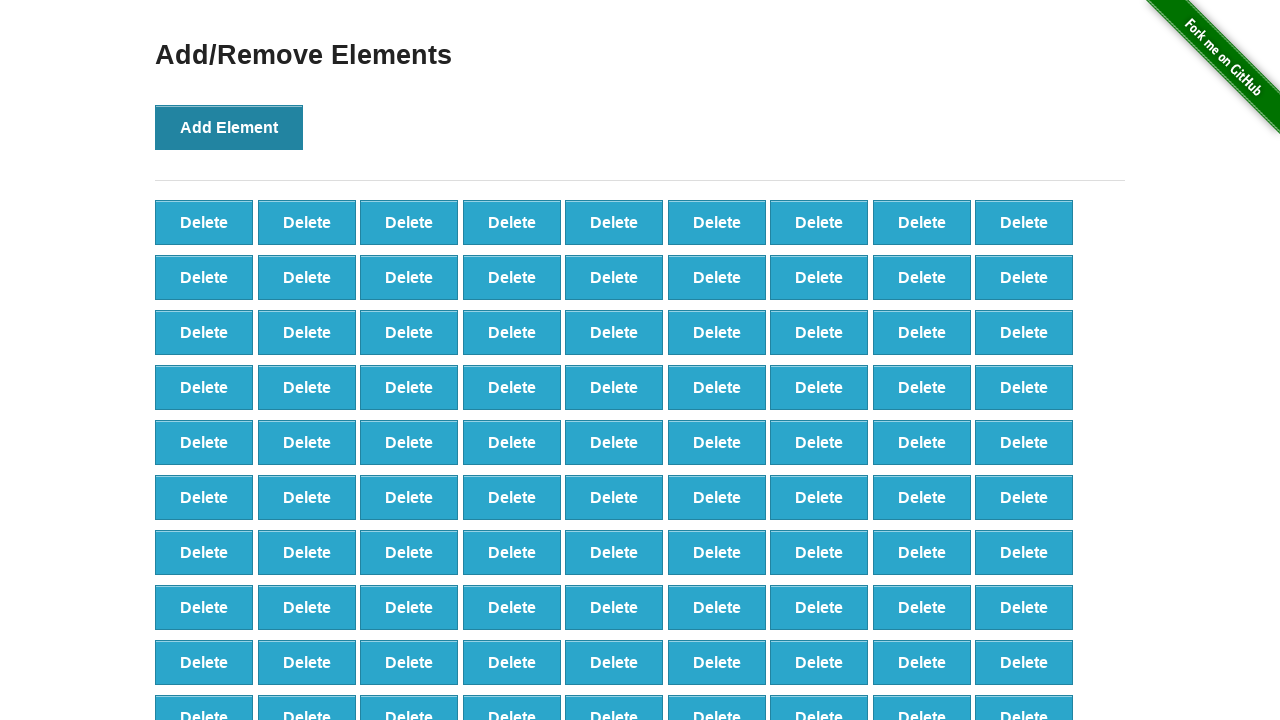

Clicked Add Element button (iteration 99/100) at (229, 127) on xpath=//*[@id='content']/div/button
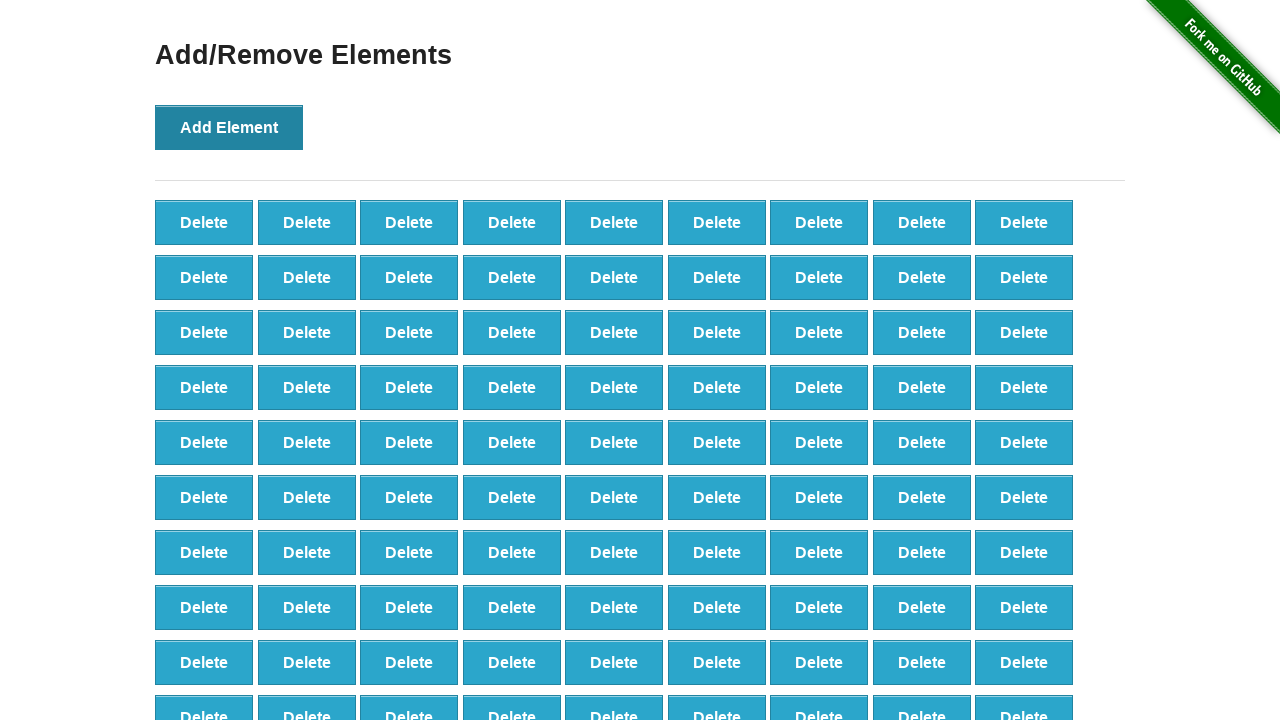

Clicked Add Element button (iteration 100/100) at (229, 127) on xpath=//*[@id='content']/div/button
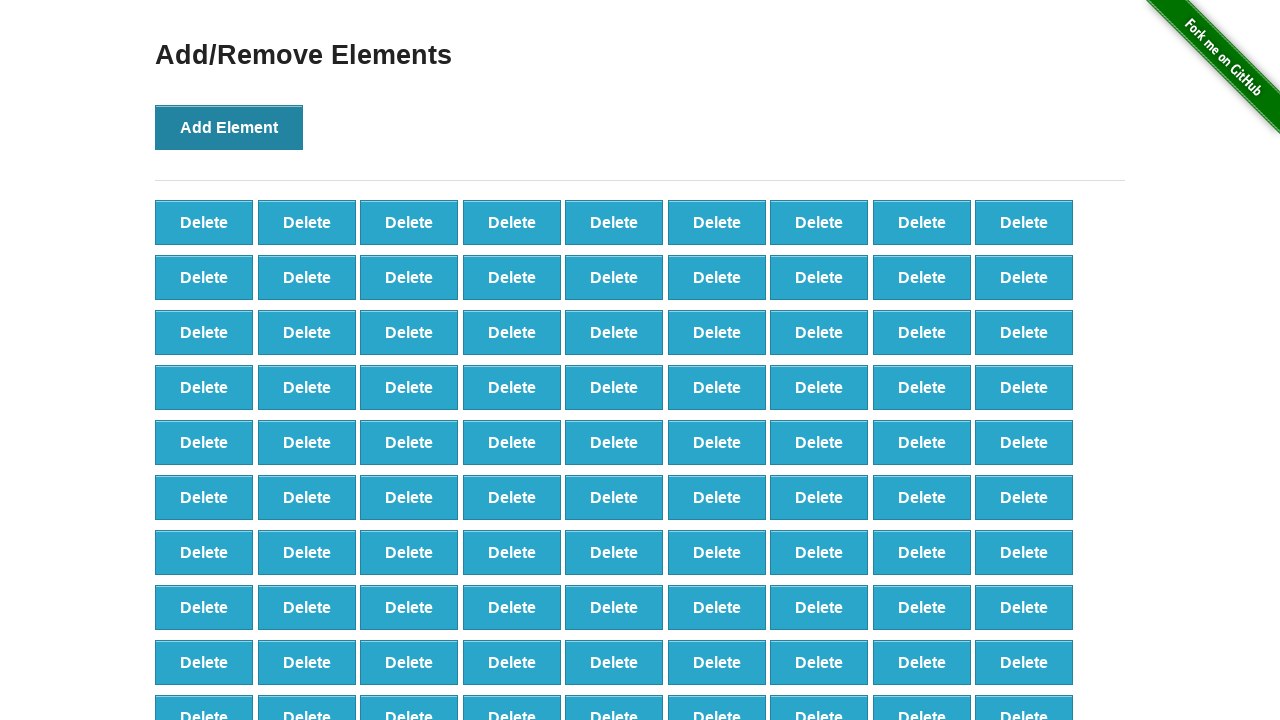

Located all delete buttons
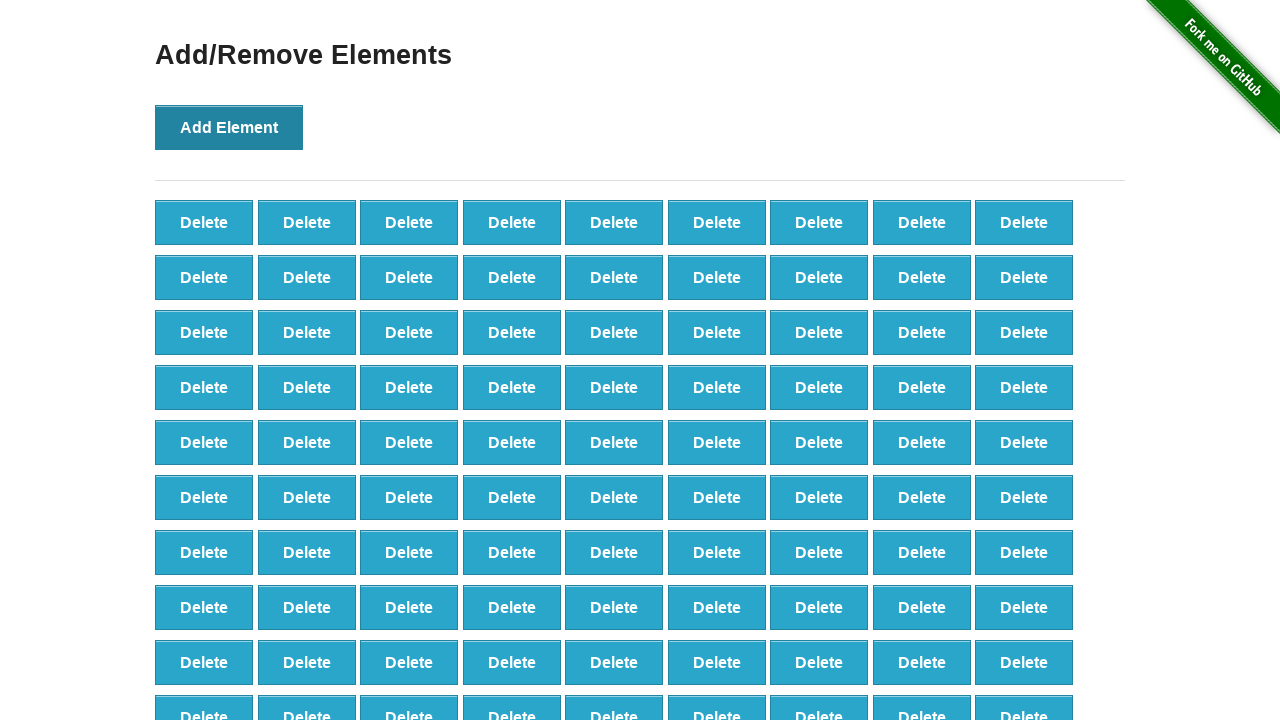

Counted initial delete buttons: 100
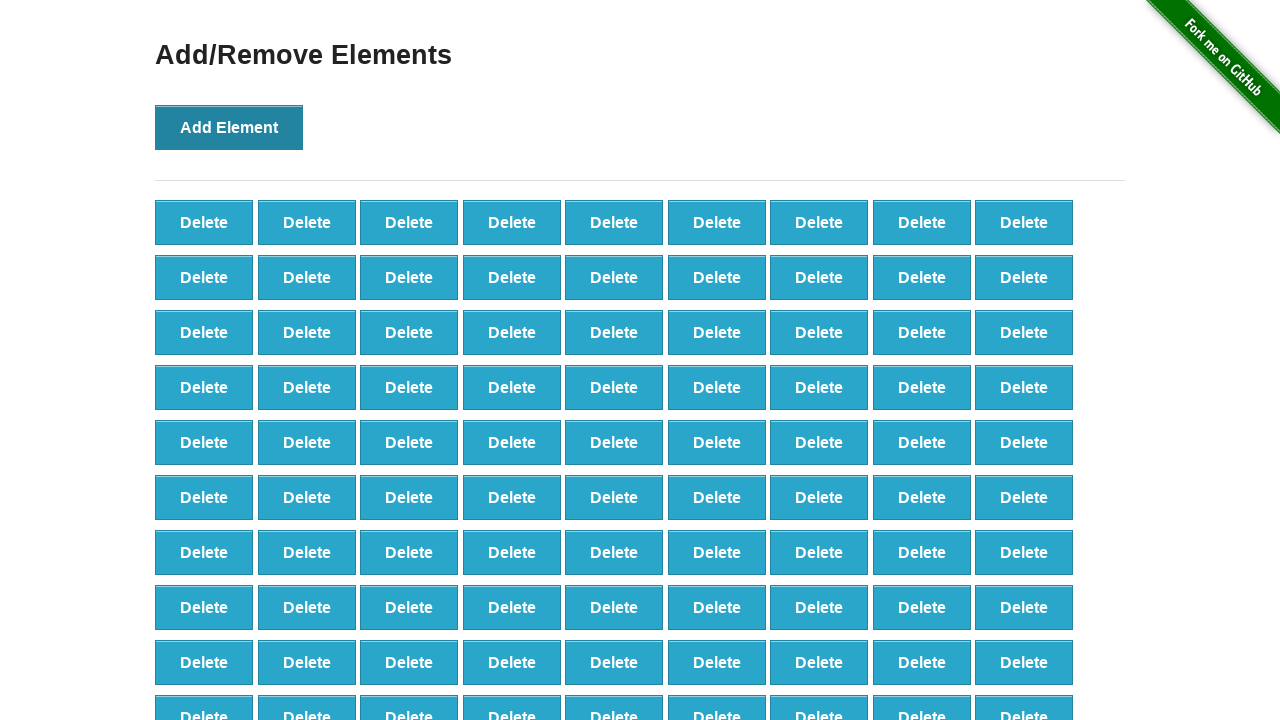

Clicked delete button (iteration 1/40) at (204, 222) on button[onclick='deleteElement()'] >> nth=0
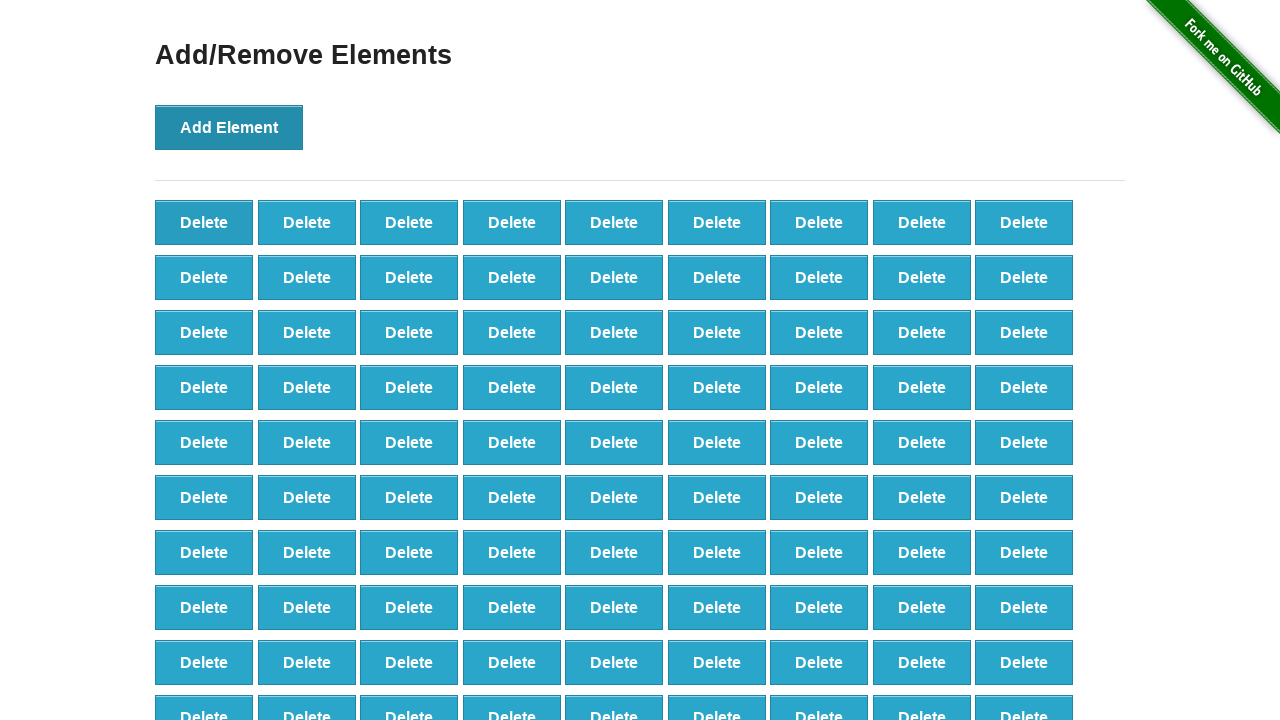

Clicked delete button (iteration 2/40) at (307, 222) on button[onclick='deleteElement()'] >> nth=1
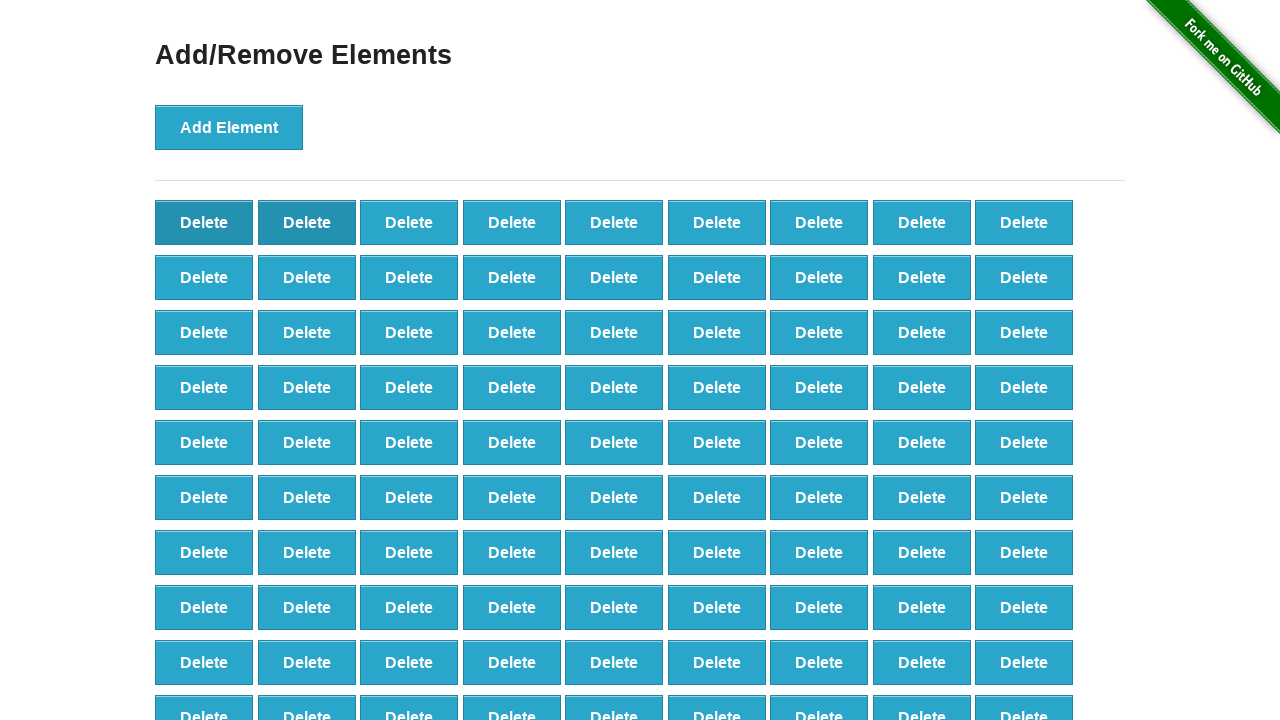

Clicked delete button (iteration 3/40) at (409, 222) on button[onclick='deleteElement()'] >> nth=2
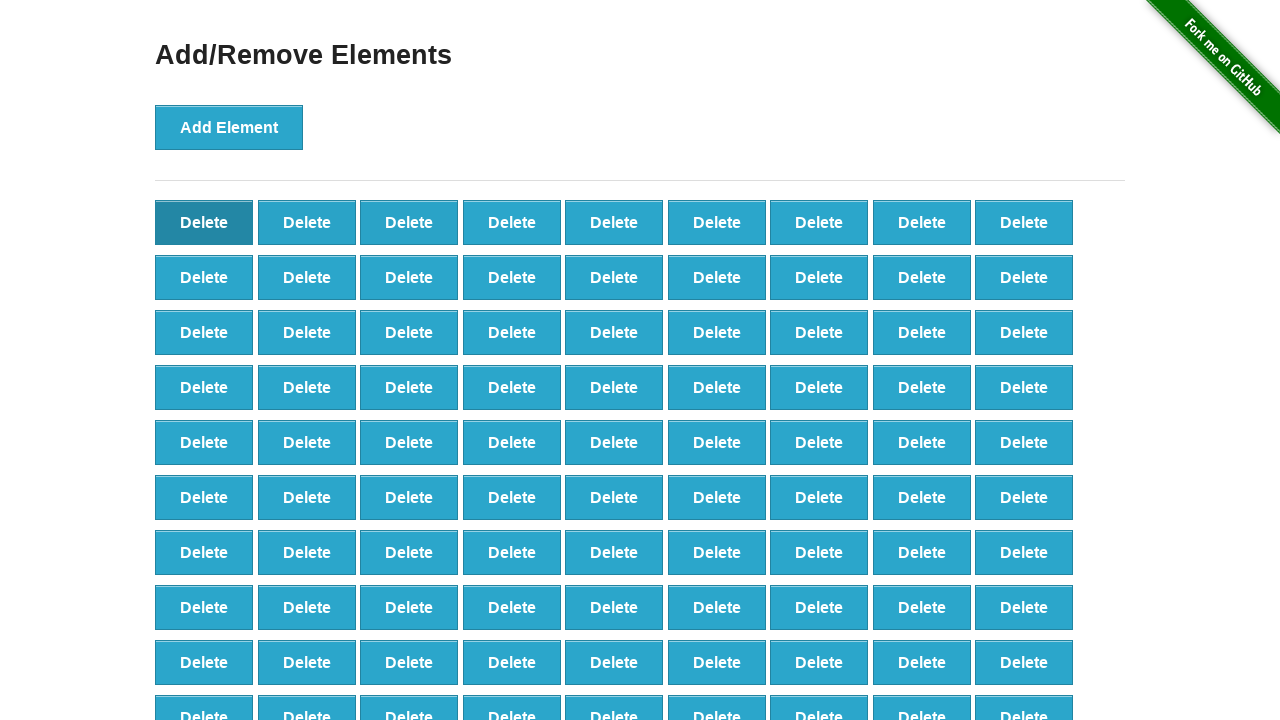

Clicked delete button (iteration 4/40) at (512, 222) on button[onclick='deleteElement()'] >> nth=3
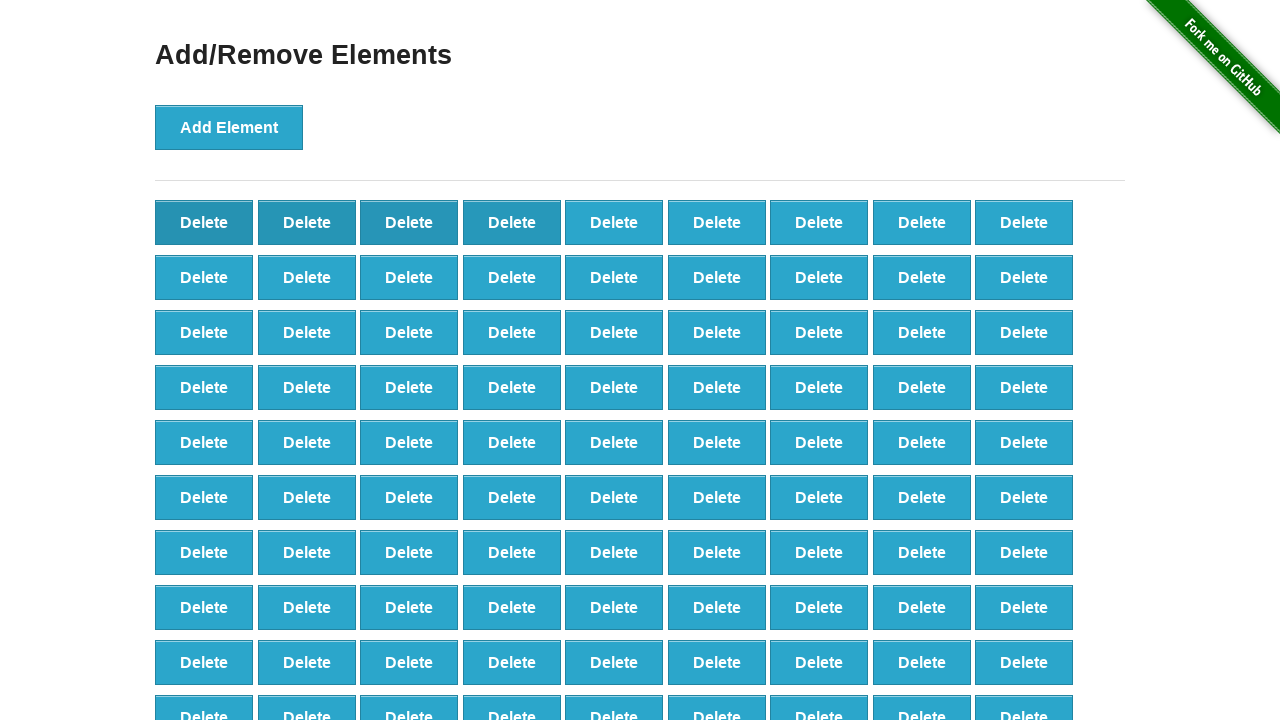

Clicked delete button (iteration 5/40) at (614, 222) on button[onclick='deleteElement()'] >> nth=4
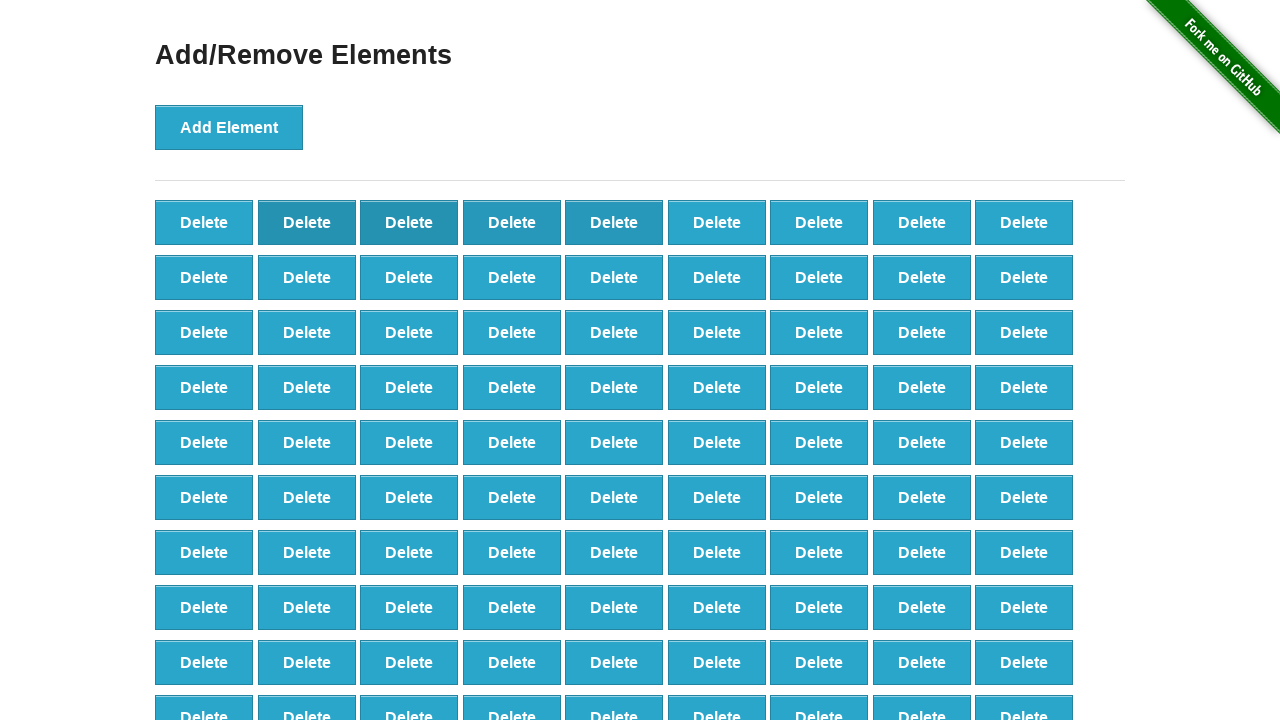

Clicked delete button (iteration 6/40) at (717, 222) on button[onclick='deleteElement()'] >> nth=5
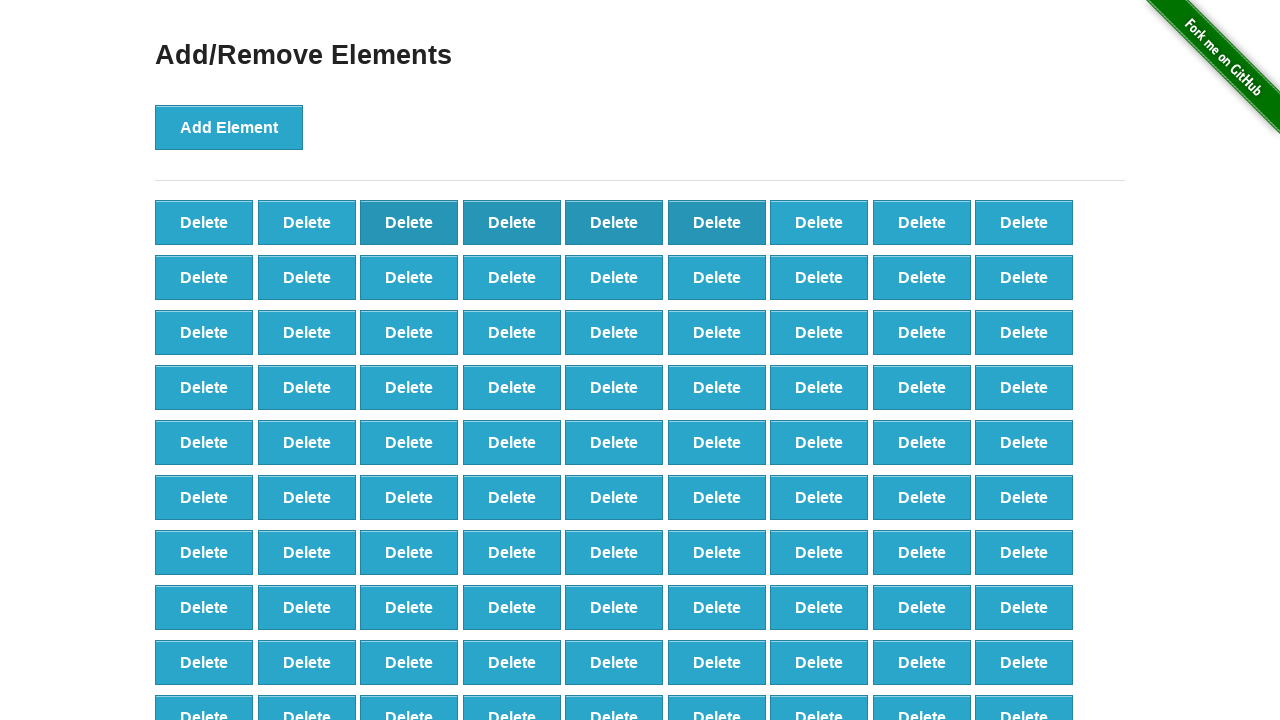

Clicked delete button (iteration 7/40) at (819, 222) on button[onclick='deleteElement()'] >> nth=6
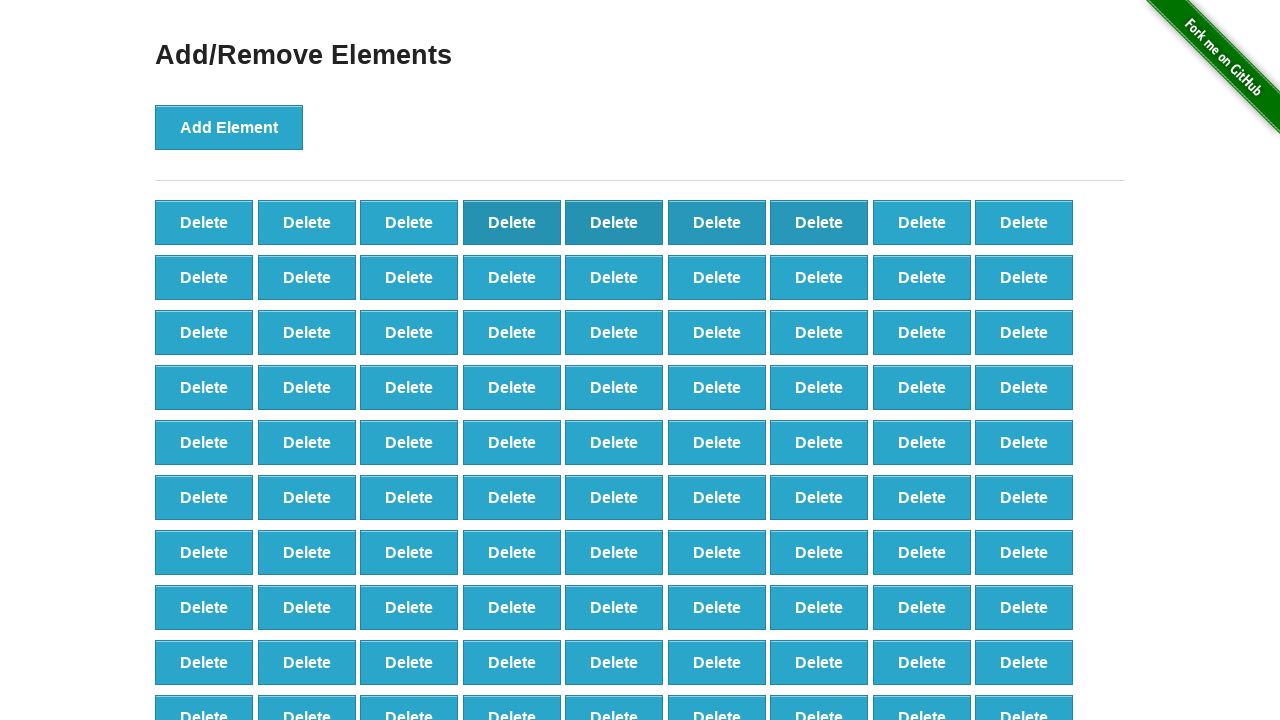

Clicked delete button (iteration 8/40) at (922, 222) on button[onclick='deleteElement()'] >> nth=7
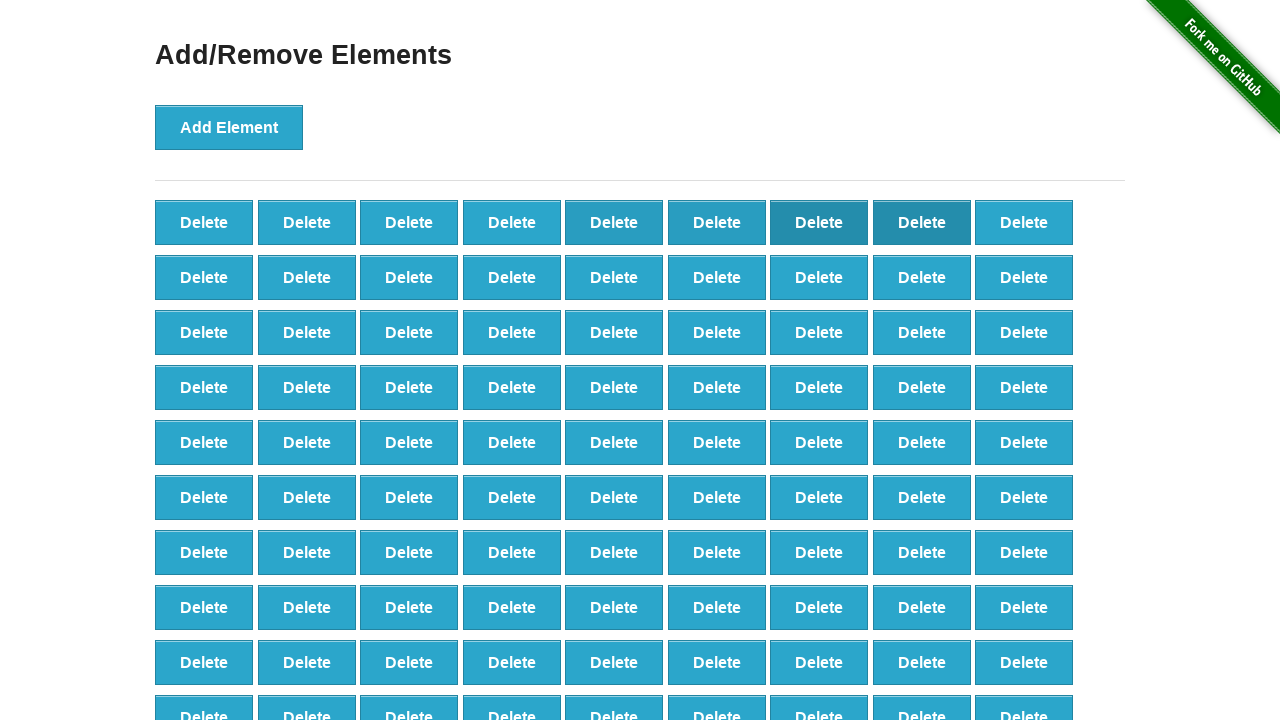

Clicked delete button (iteration 9/40) at (1024, 222) on button[onclick='deleteElement()'] >> nth=8
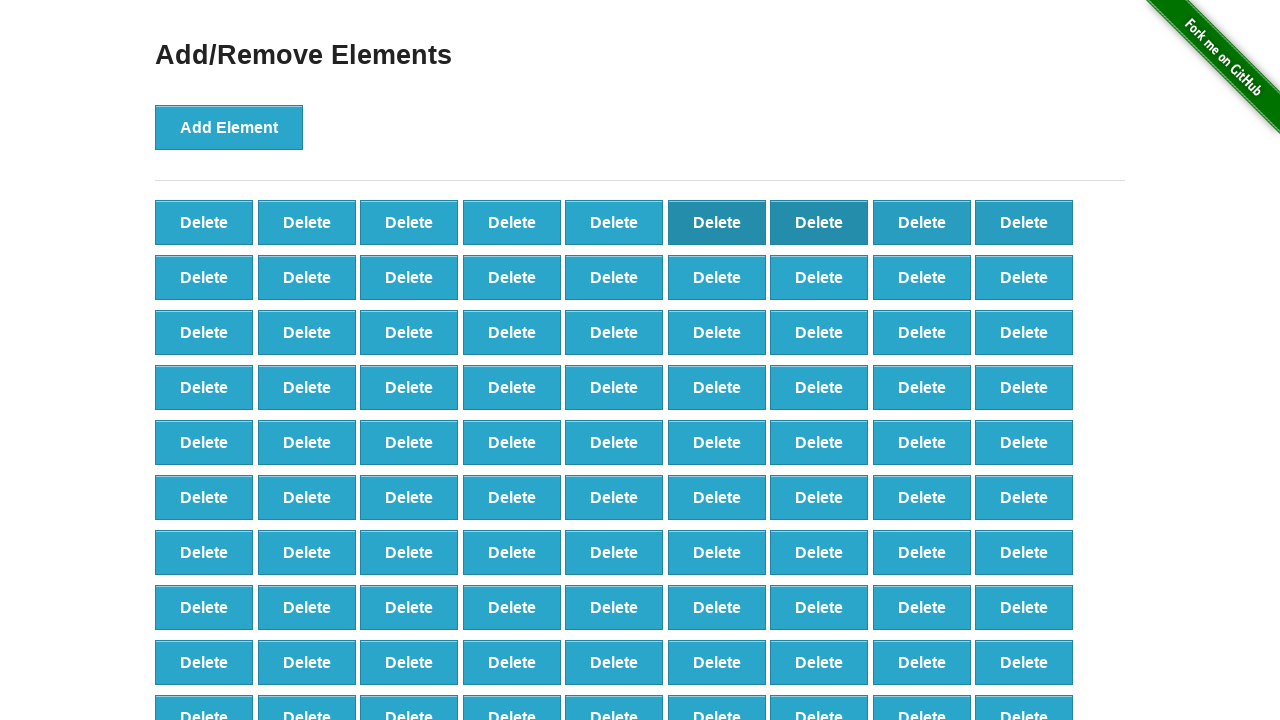

Clicked delete button (iteration 10/40) at (204, 277) on button[onclick='deleteElement()'] >> nth=9
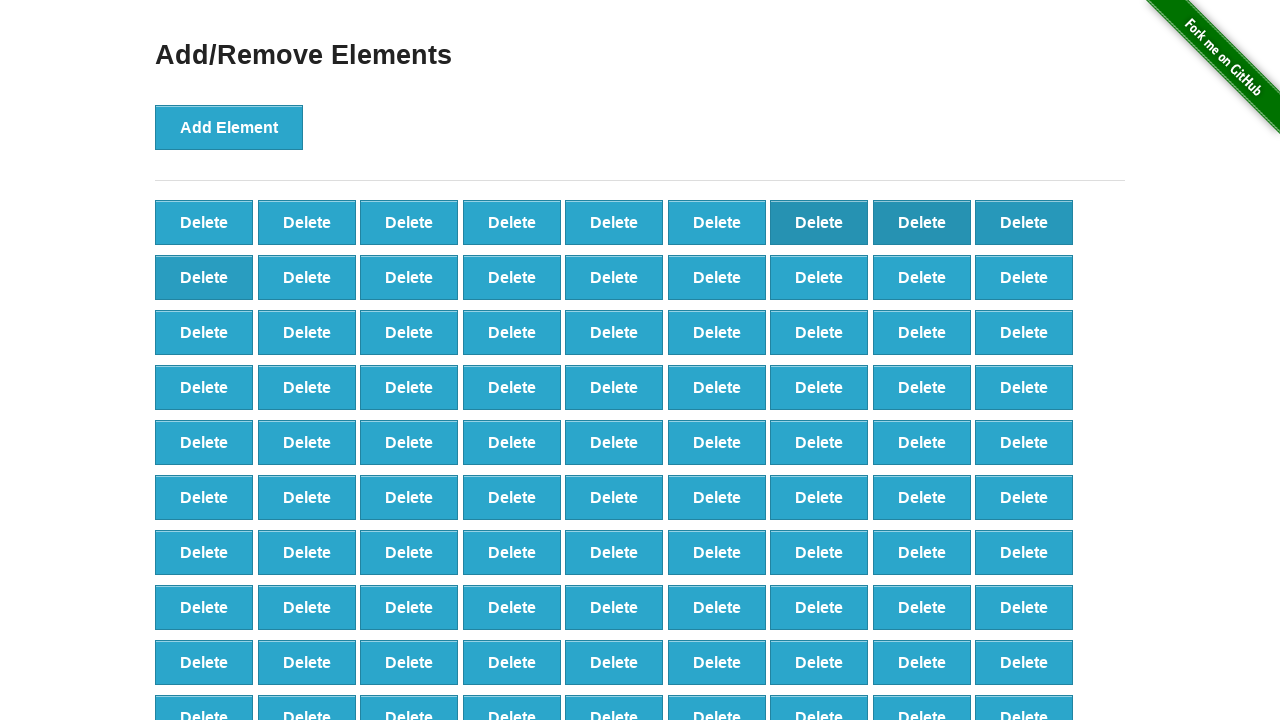

Clicked delete button (iteration 11/40) at (307, 277) on button[onclick='deleteElement()'] >> nth=10
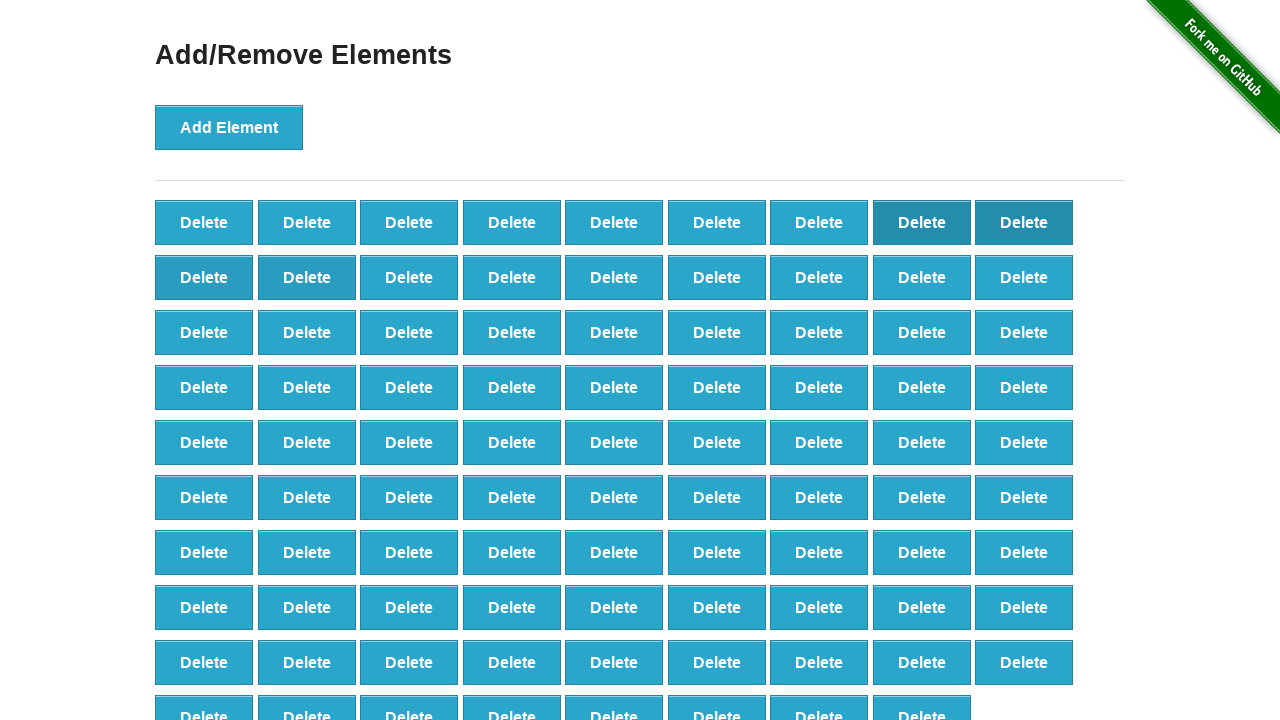

Clicked delete button (iteration 12/40) at (409, 277) on button[onclick='deleteElement()'] >> nth=11
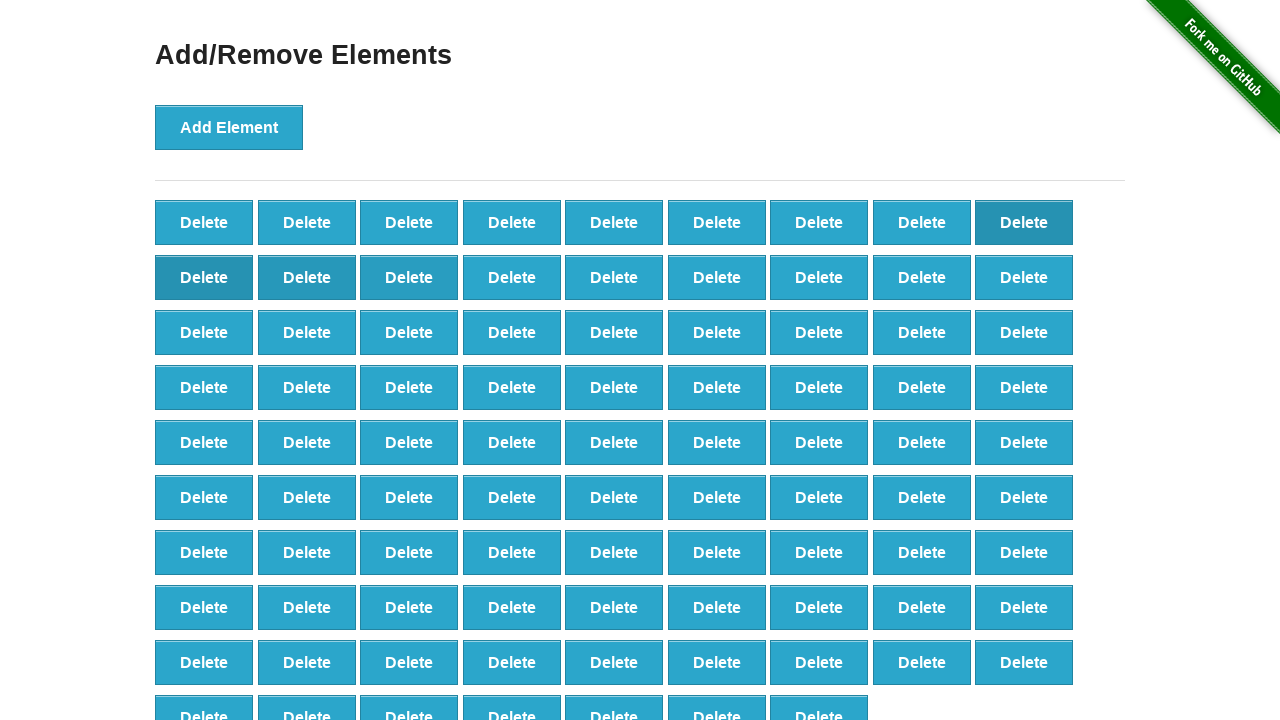

Clicked delete button (iteration 13/40) at (512, 277) on button[onclick='deleteElement()'] >> nth=12
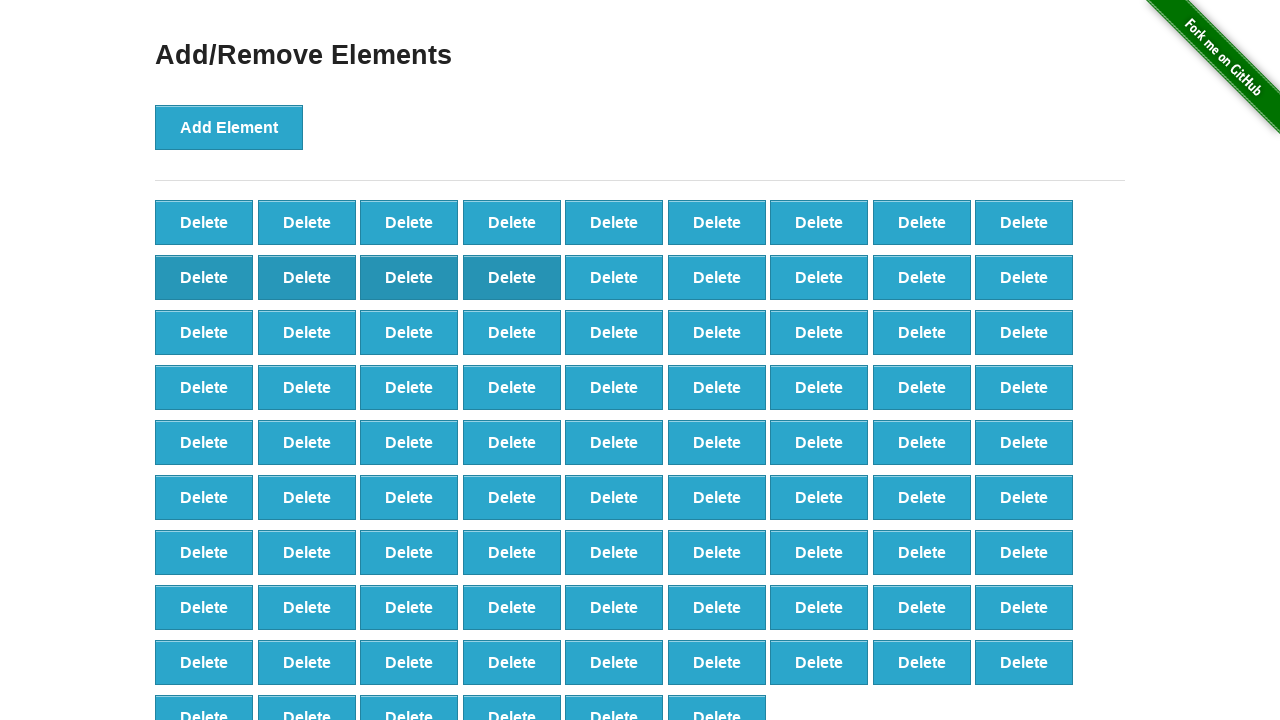

Clicked delete button (iteration 14/40) at (614, 277) on button[onclick='deleteElement()'] >> nth=13
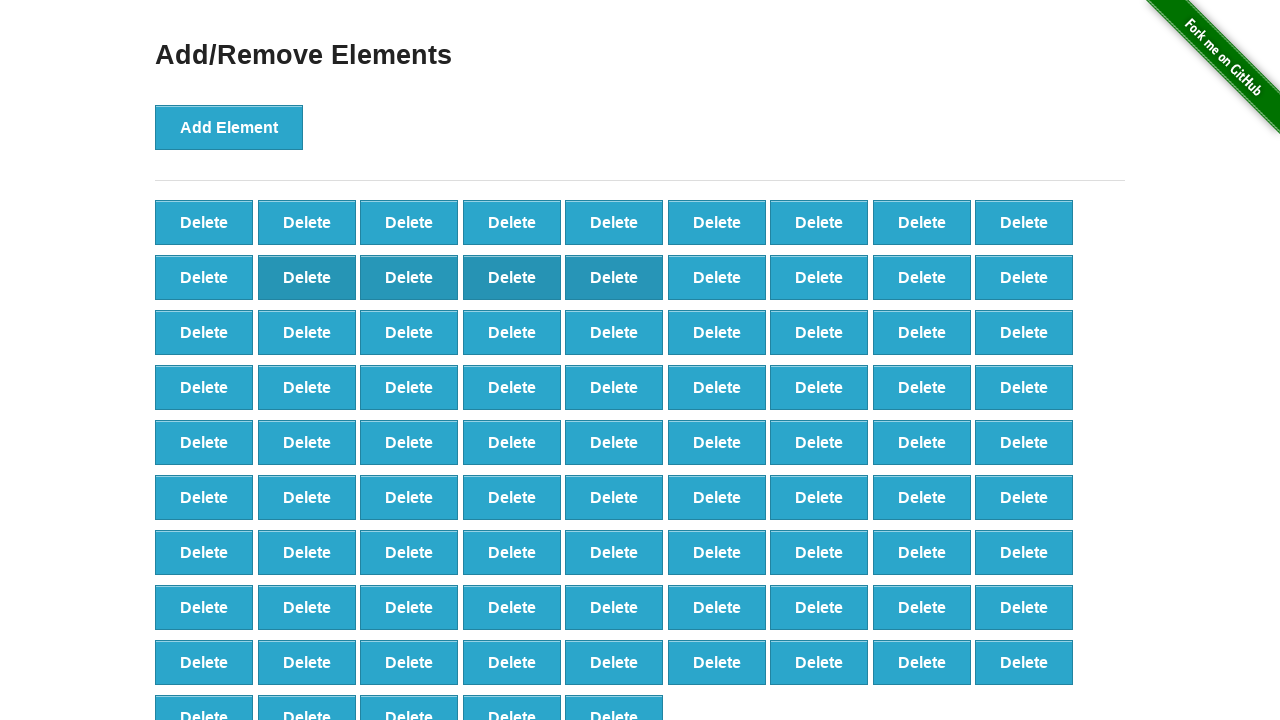

Clicked delete button (iteration 15/40) at (717, 277) on button[onclick='deleteElement()'] >> nth=14
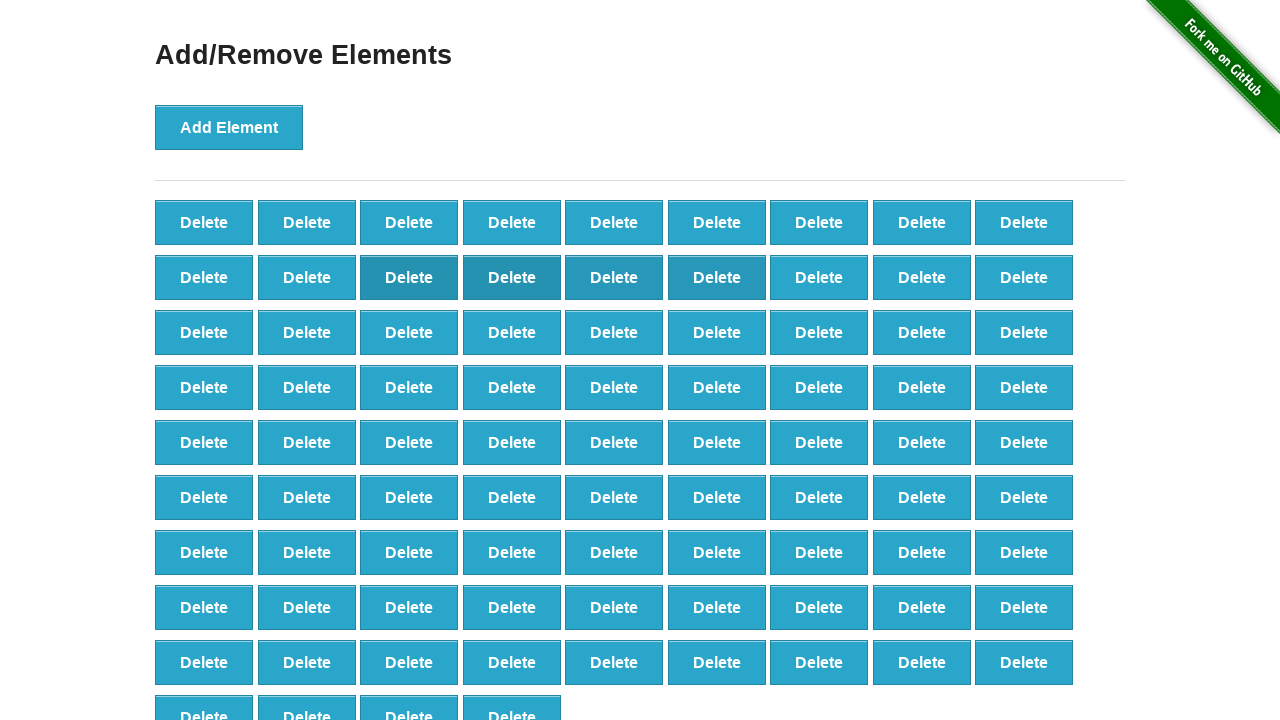

Clicked delete button (iteration 16/40) at (819, 277) on button[onclick='deleteElement()'] >> nth=15
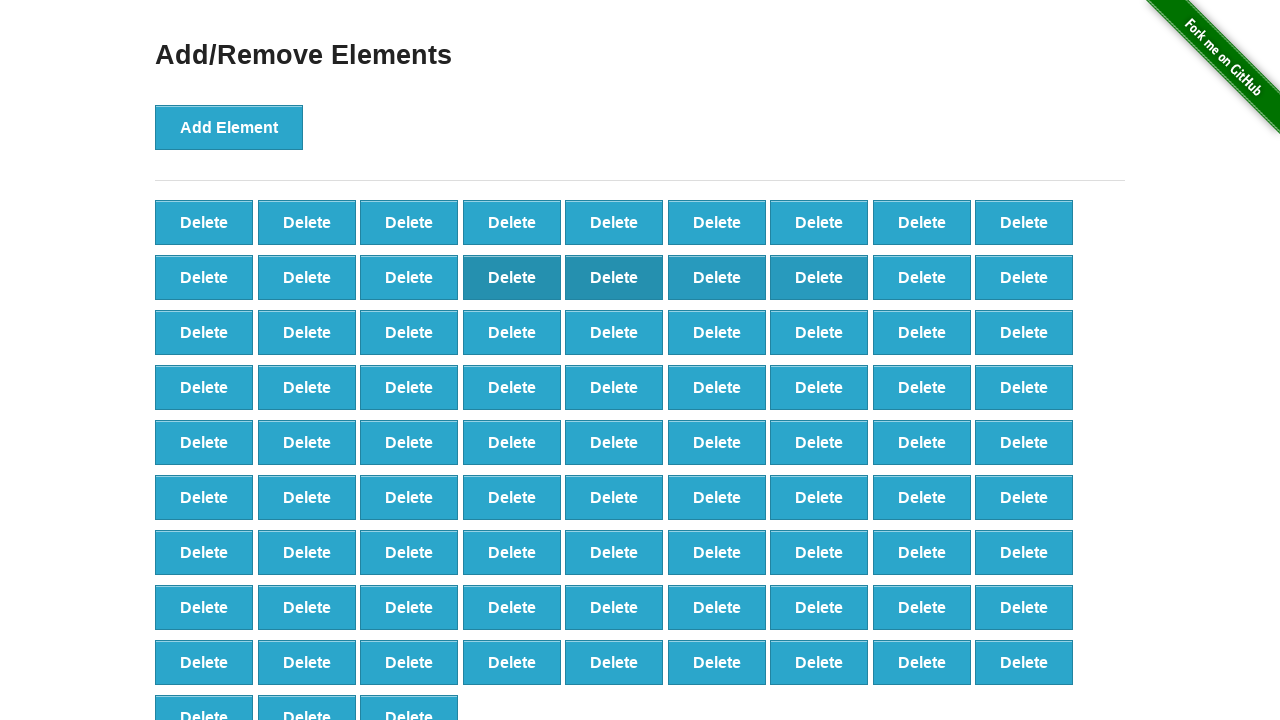

Clicked delete button (iteration 17/40) at (922, 277) on button[onclick='deleteElement()'] >> nth=16
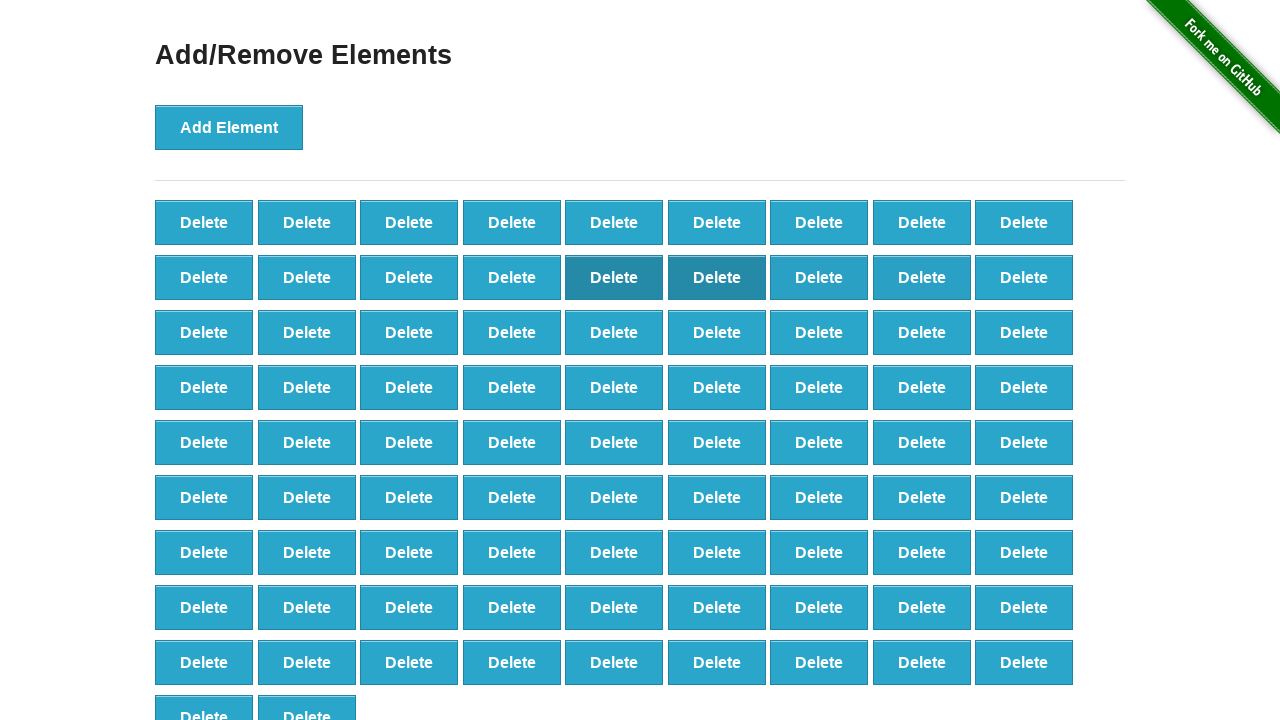

Clicked delete button (iteration 18/40) at (1024, 277) on button[onclick='deleteElement()'] >> nth=17
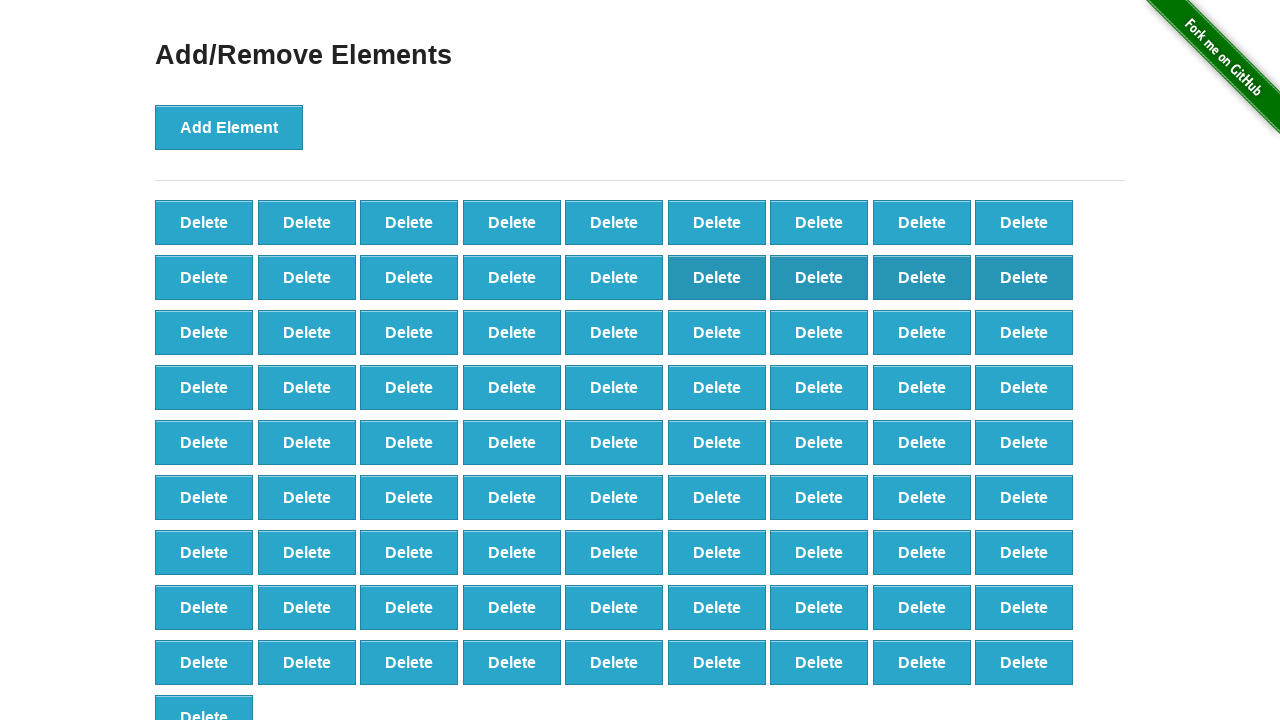

Clicked delete button (iteration 19/40) at (204, 332) on button[onclick='deleteElement()'] >> nth=18
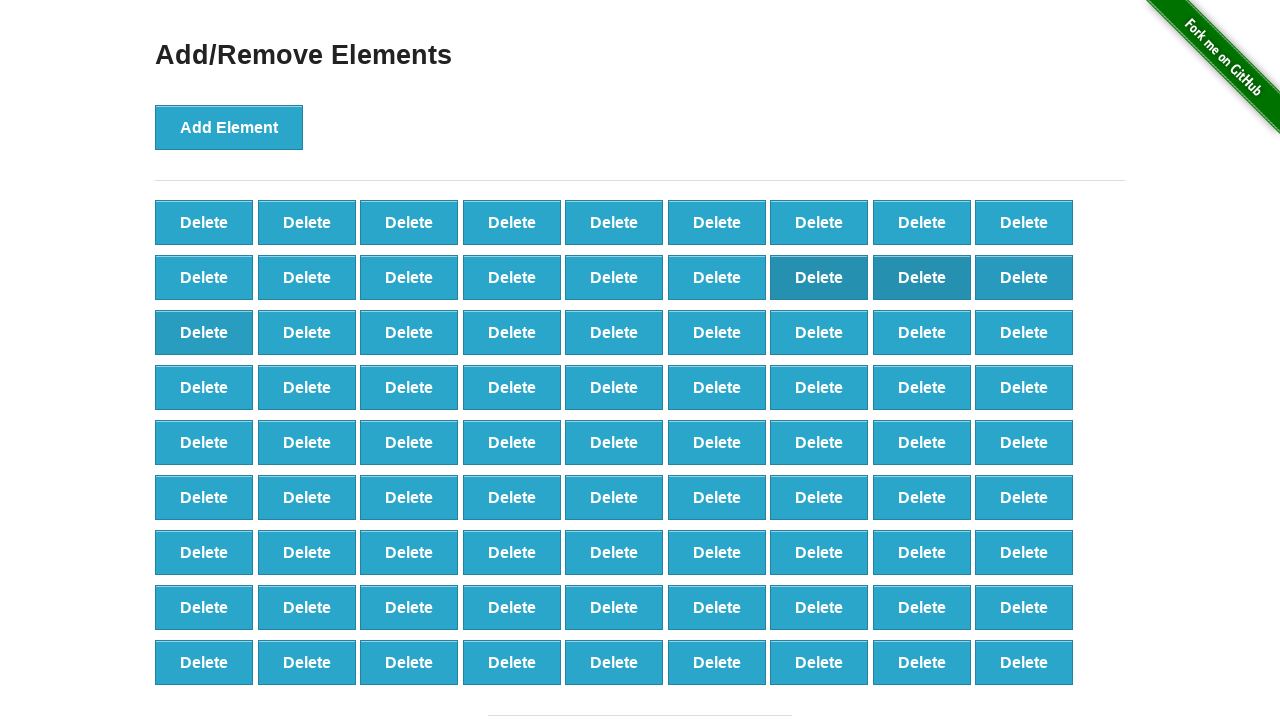

Clicked delete button (iteration 20/40) at (307, 332) on button[onclick='deleteElement()'] >> nth=19
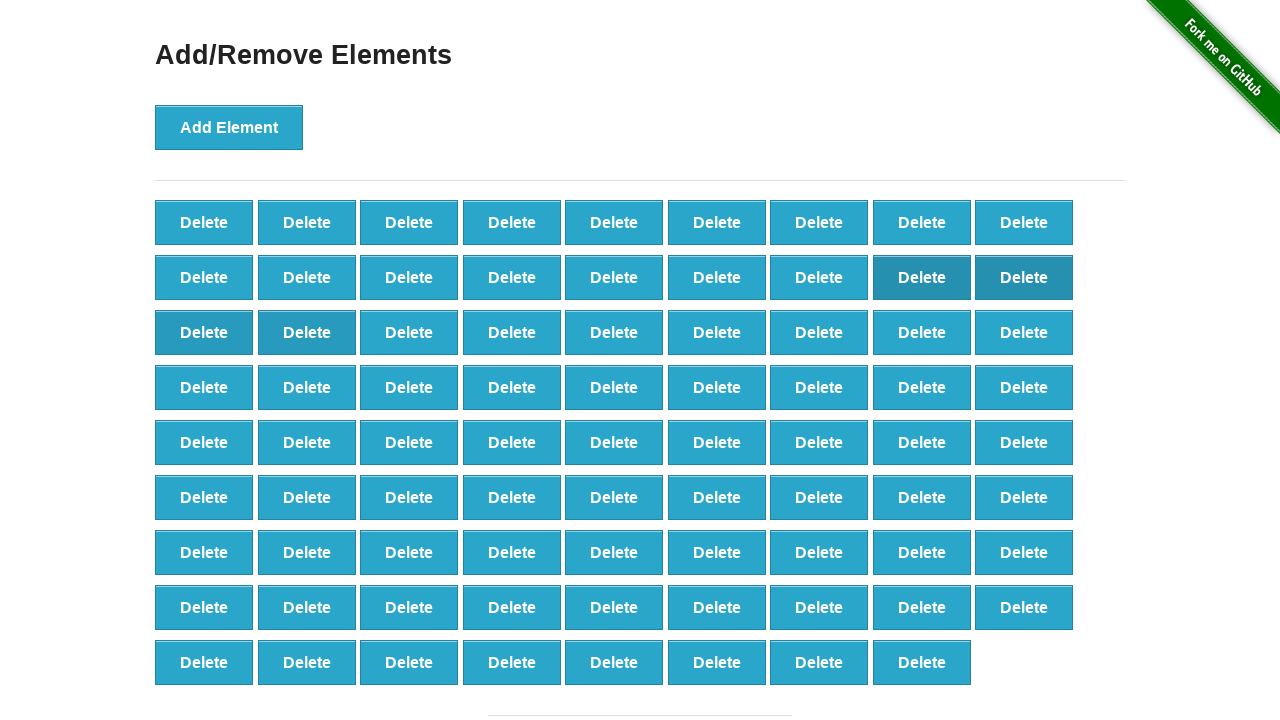

Clicked delete button (iteration 21/40) at (409, 332) on button[onclick='deleteElement()'] >> nth=20
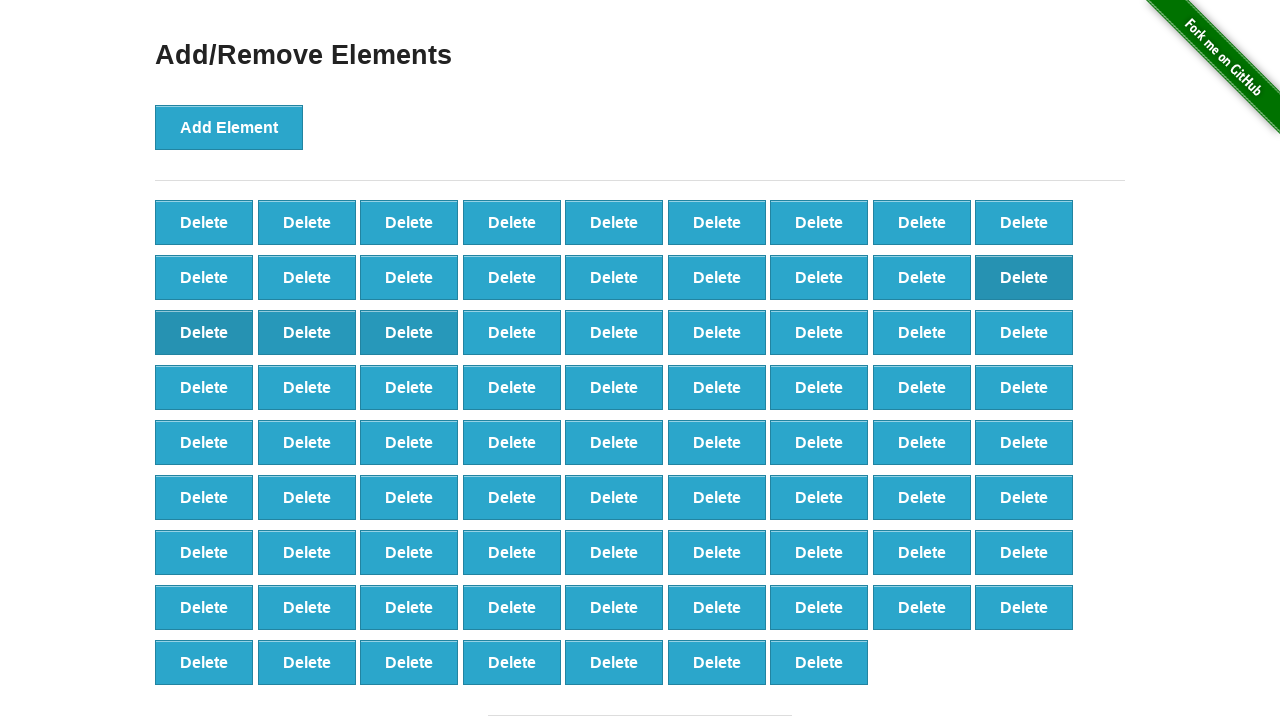

Clicked delete button (iteration 22/40) at (512, 332) on button[onclick='deleteElement()'] >> nth=21
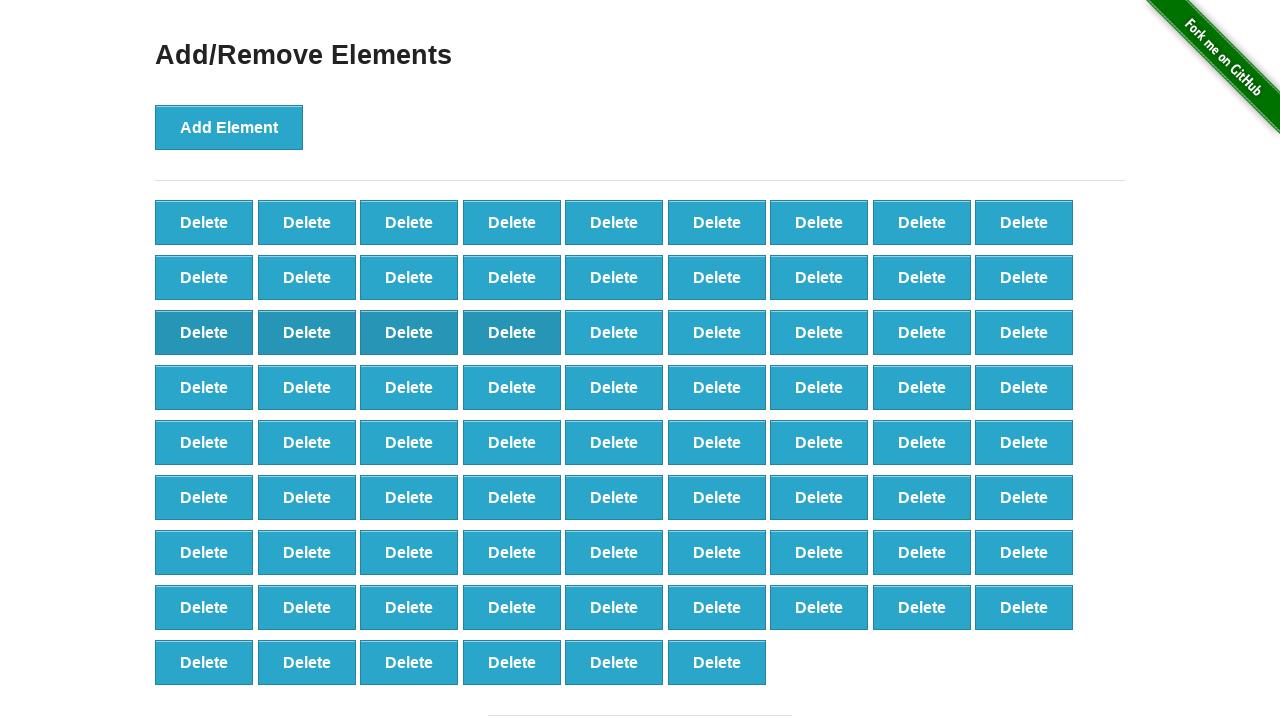

Clicked delete button (iteration 23/40) at (614, 332) on button[onclick='deleteElement()'] >> nth=22
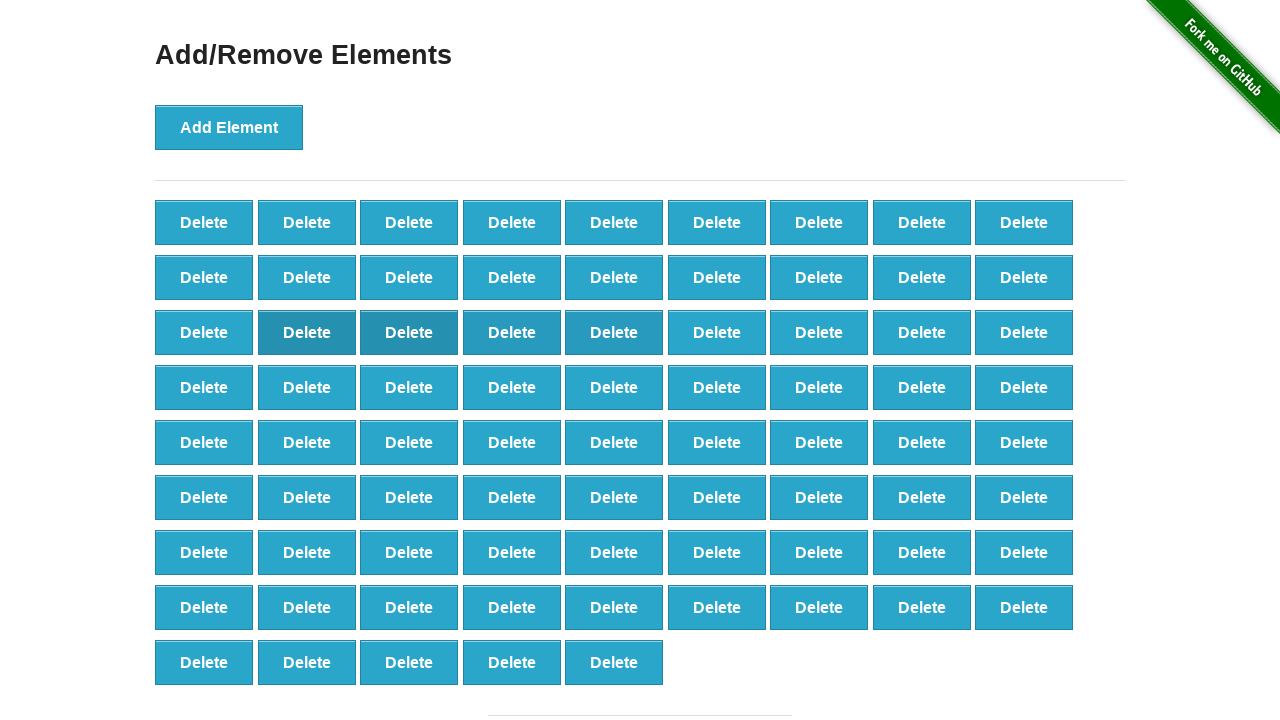

Clicked delete button (iteration 24/40) at (717, 332) on button[onclick='deleteElement()'] >> nth=23
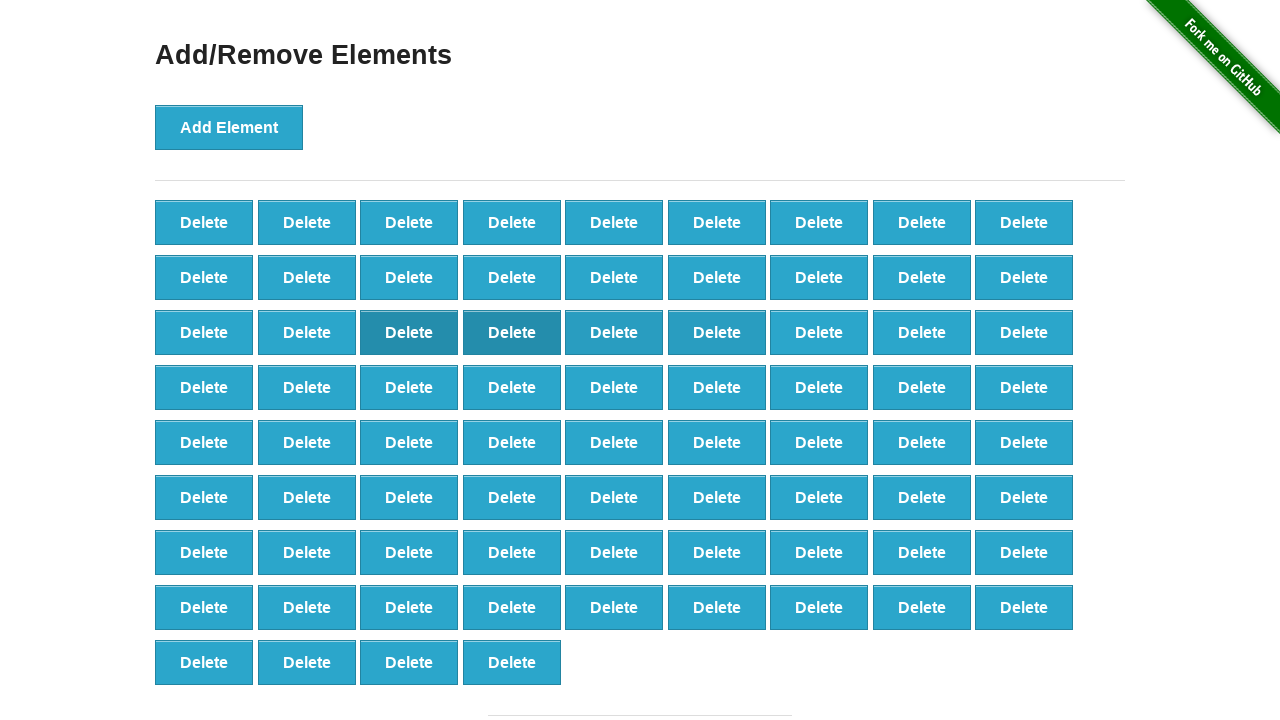

Clicked delete button (iteration 25/40) at (819, 332) on button[onclick='deleteElement()'] >> nth=24
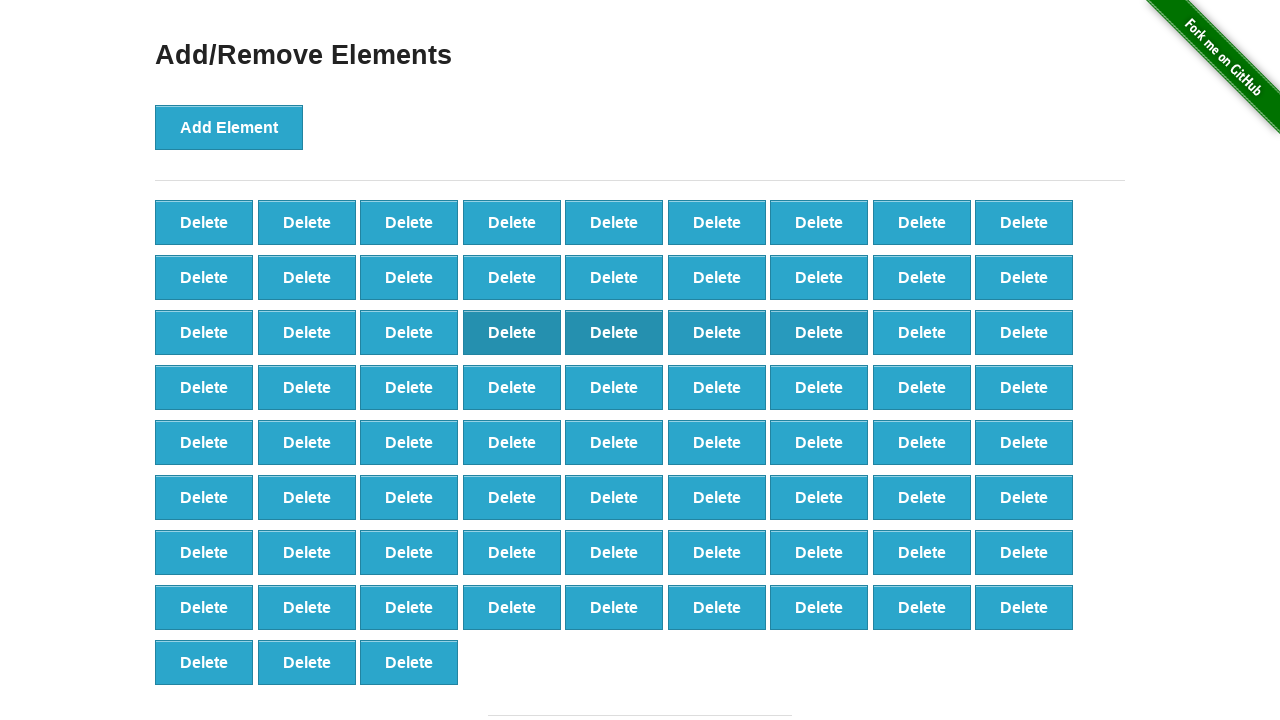

Clicked delete button (iteration 26/40) at (922, 332) on button[onclick='deleteElement()'] >> nth=25
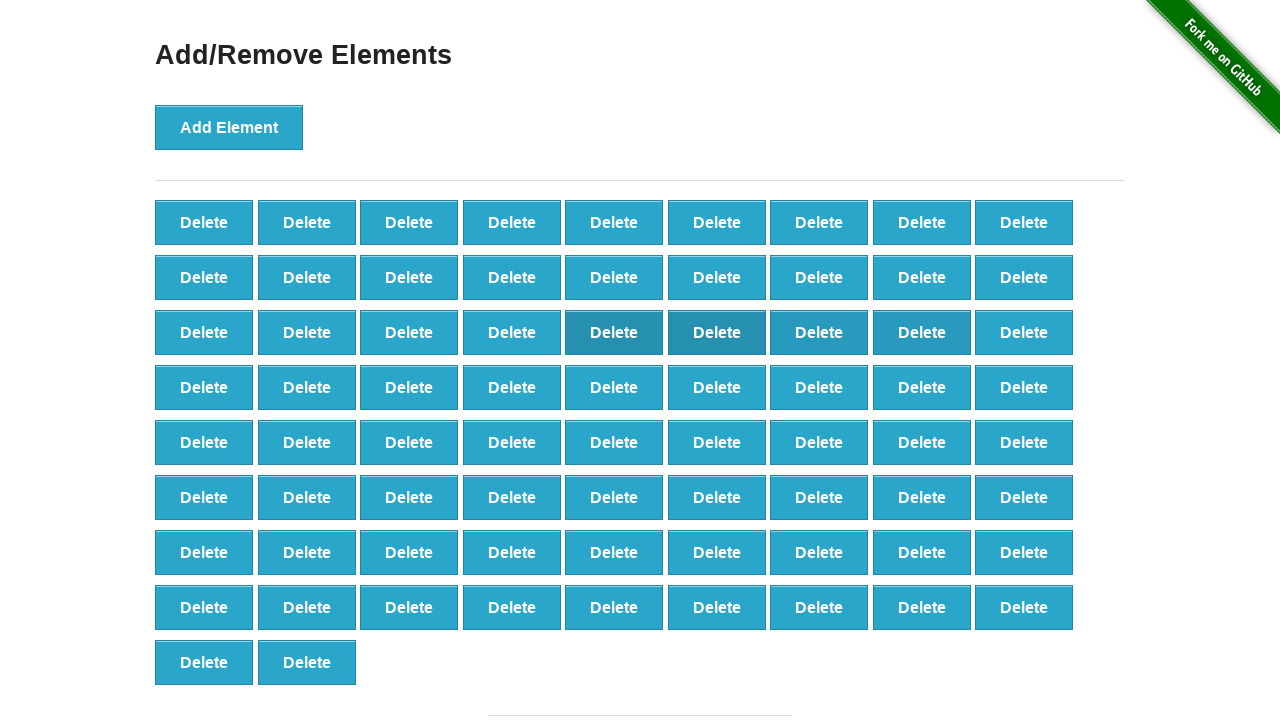

Clicked delete button (iteration 27/40) at (1024, 332) on button[onclick='deleteElement()'] >> nth=26
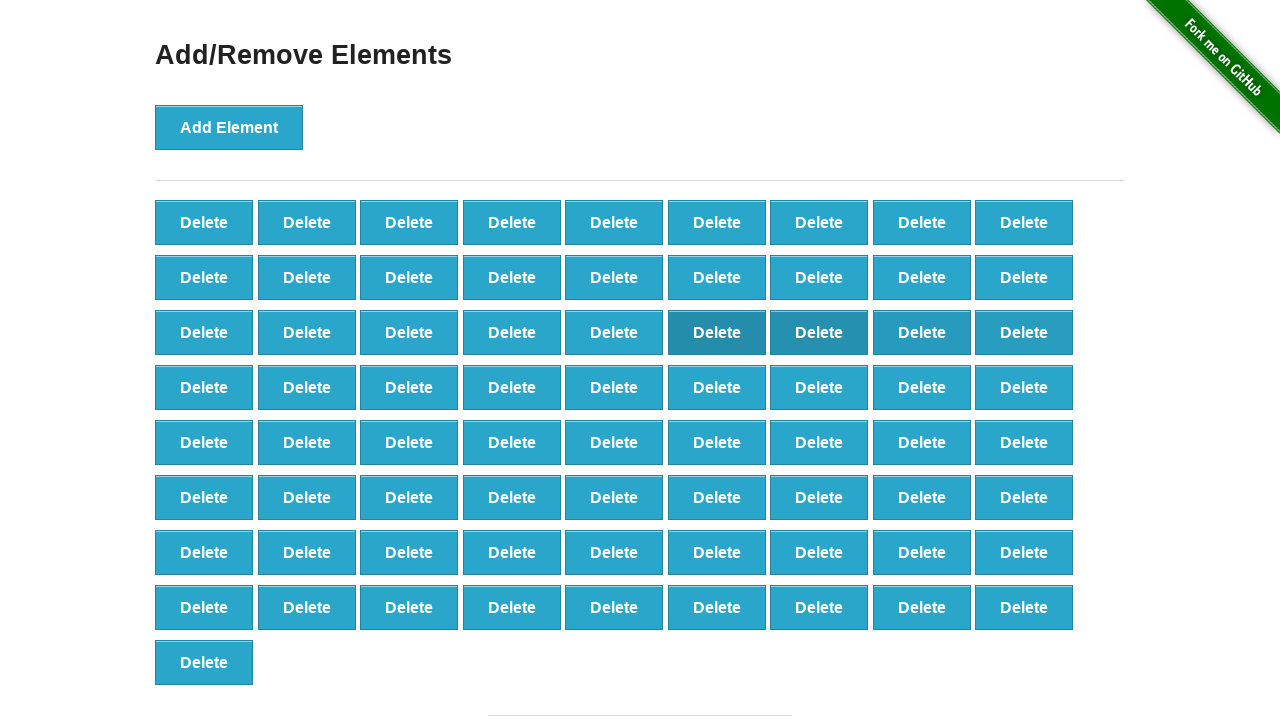

Clicked delete button (iteration 28/40) at (204, 387) on button[onclick='deleteElement()'] >> nth=27
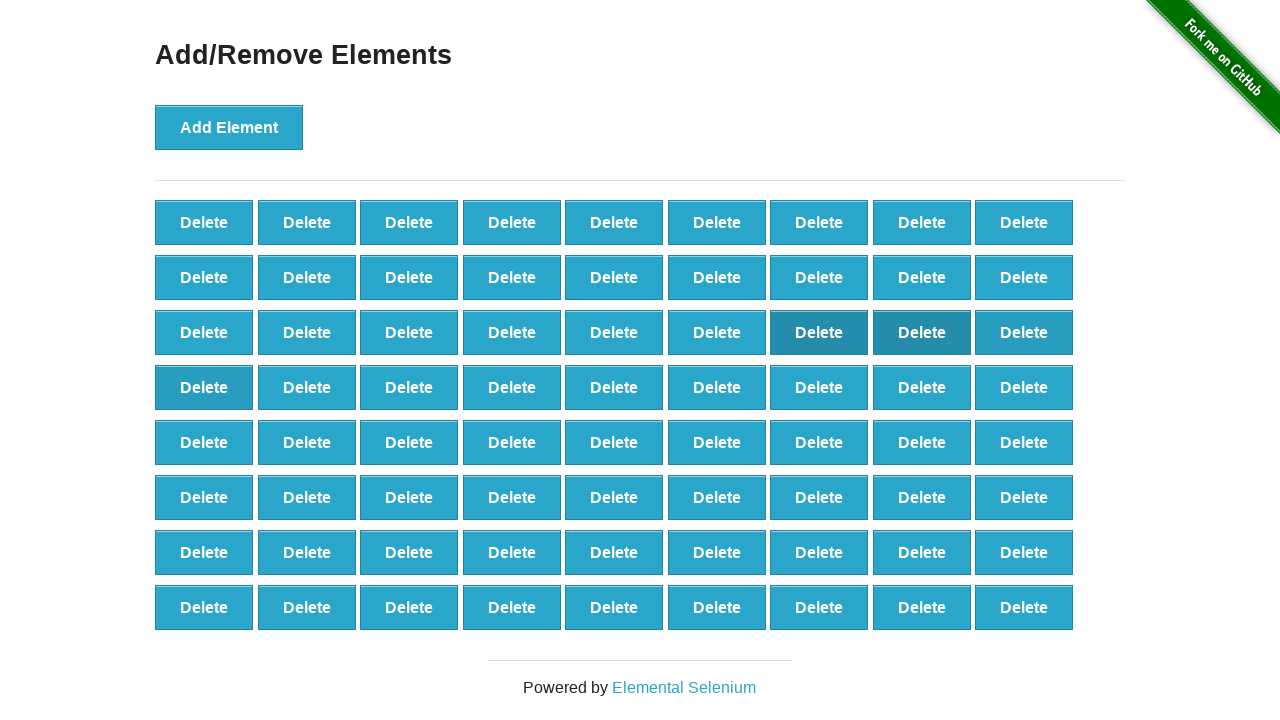

Clicked delete button (iteration 29/40) at (307, 387) on button[onclick='deleteElement()'] >> nth=28
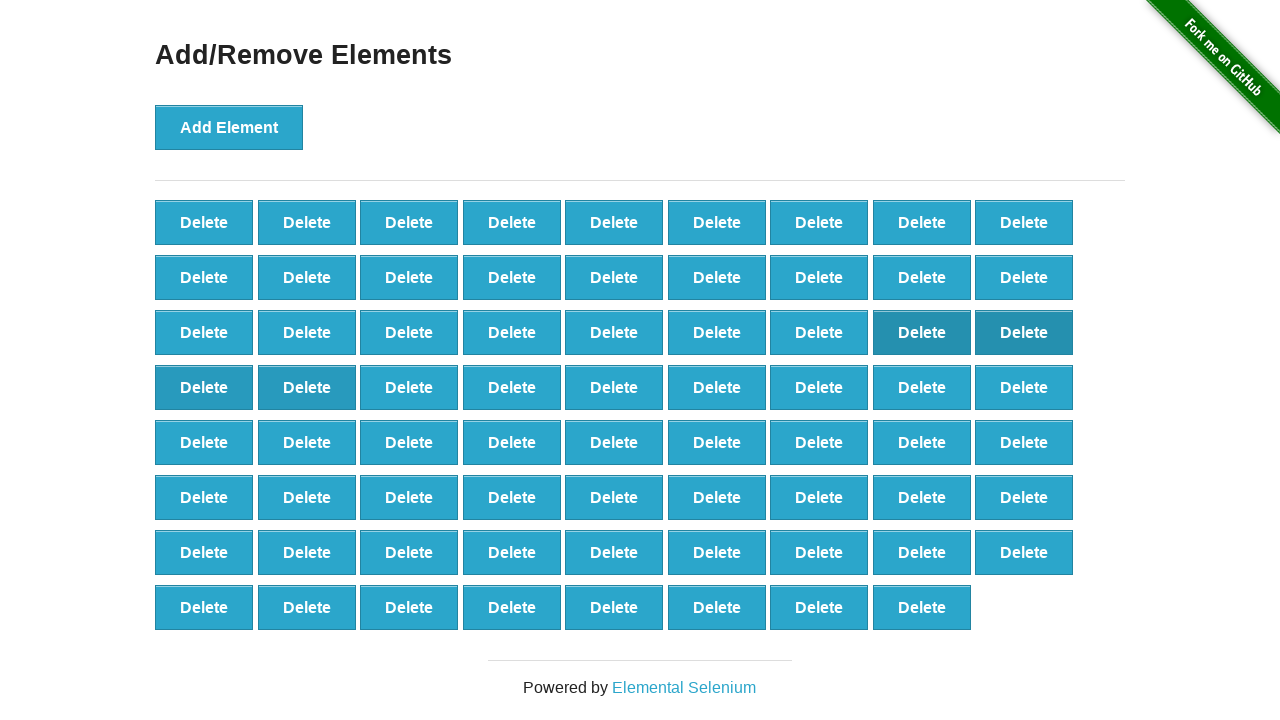

Clicked delete button (iteration 30/40) at (409, 387) on button[onclick='deleteElement()'] >> nth=29
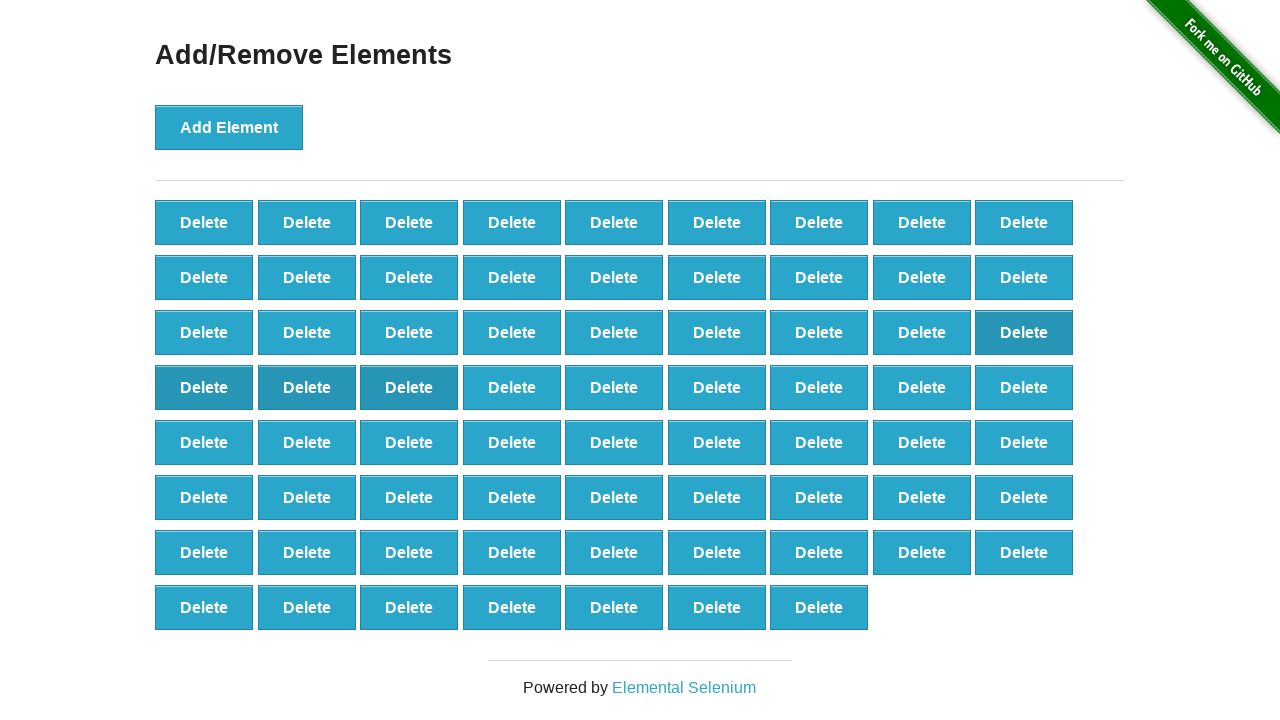

Clicked delete button (iteration 31/40) at (512, 387) on button[onclick='deleteElement()'] >> nth=30
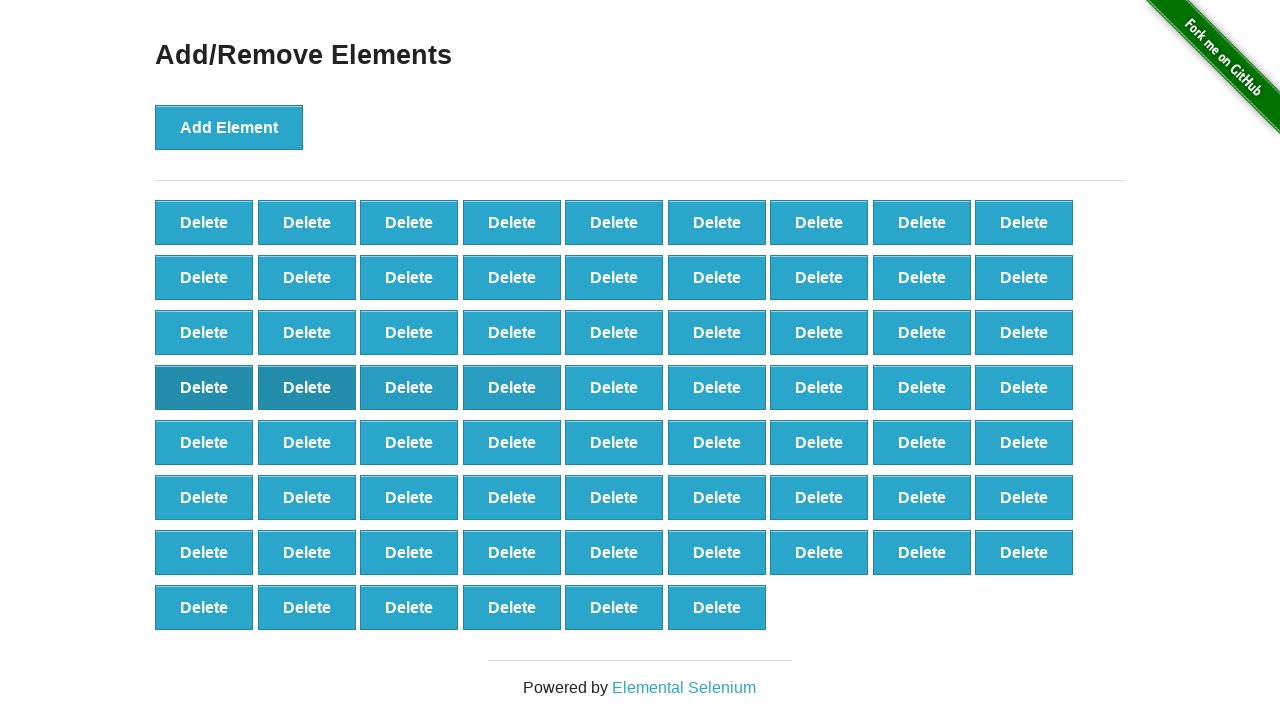

Clicked delete button (iteration 32/40) at (614, 387) on button[onclick='deleteElement()'] >> nth=31
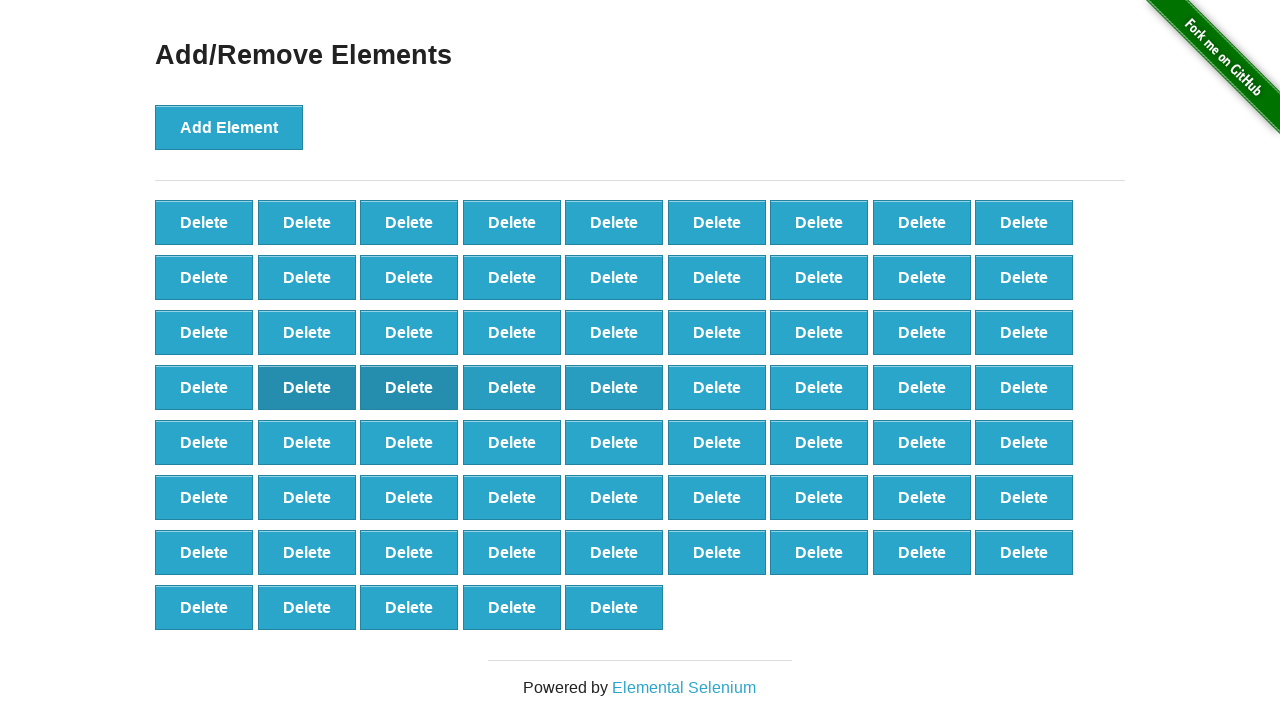

Clicked delete button (iteration 33/40) at (717, 387) on button[onclick='deleteElement()'] >> nth=32
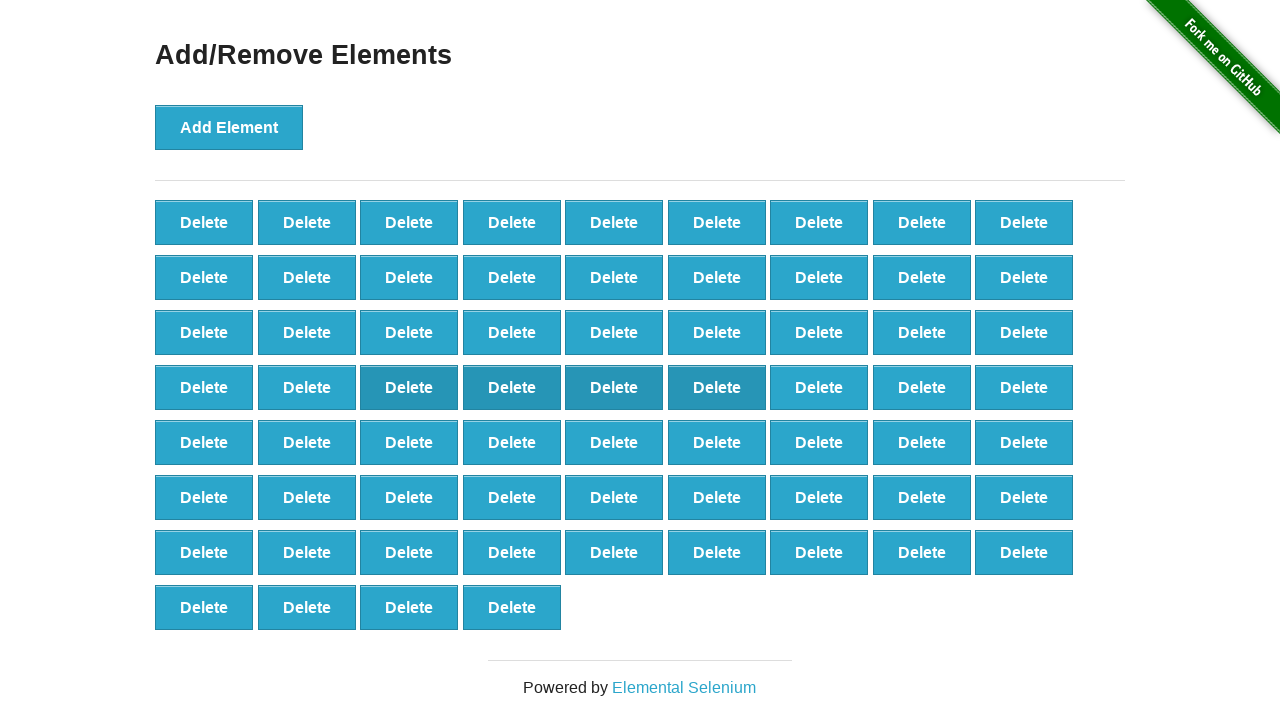

Clicked delete button (iteration 34/40) at (819, 387) on button[onclick='deleteElement()'] >> nth=33
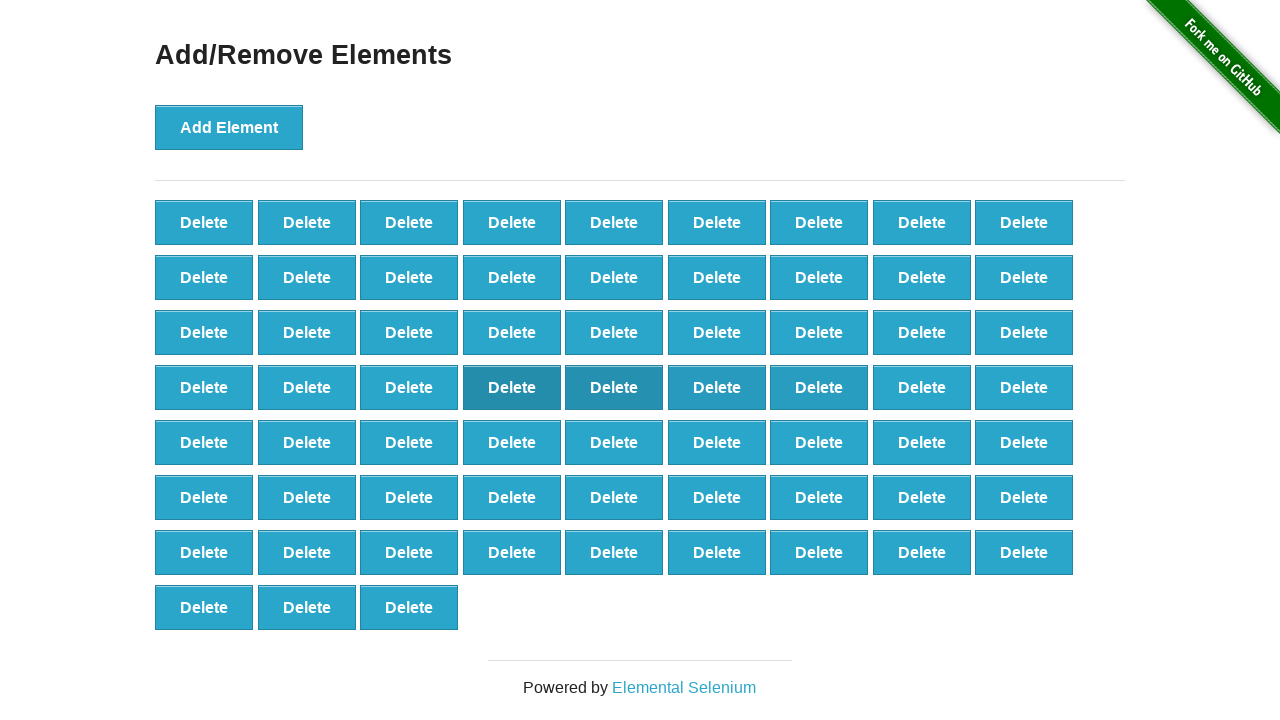

Clicked delete button (iteration 35/40) at (922, 387) on button[onclick='deleteElement()'] >> nth=34
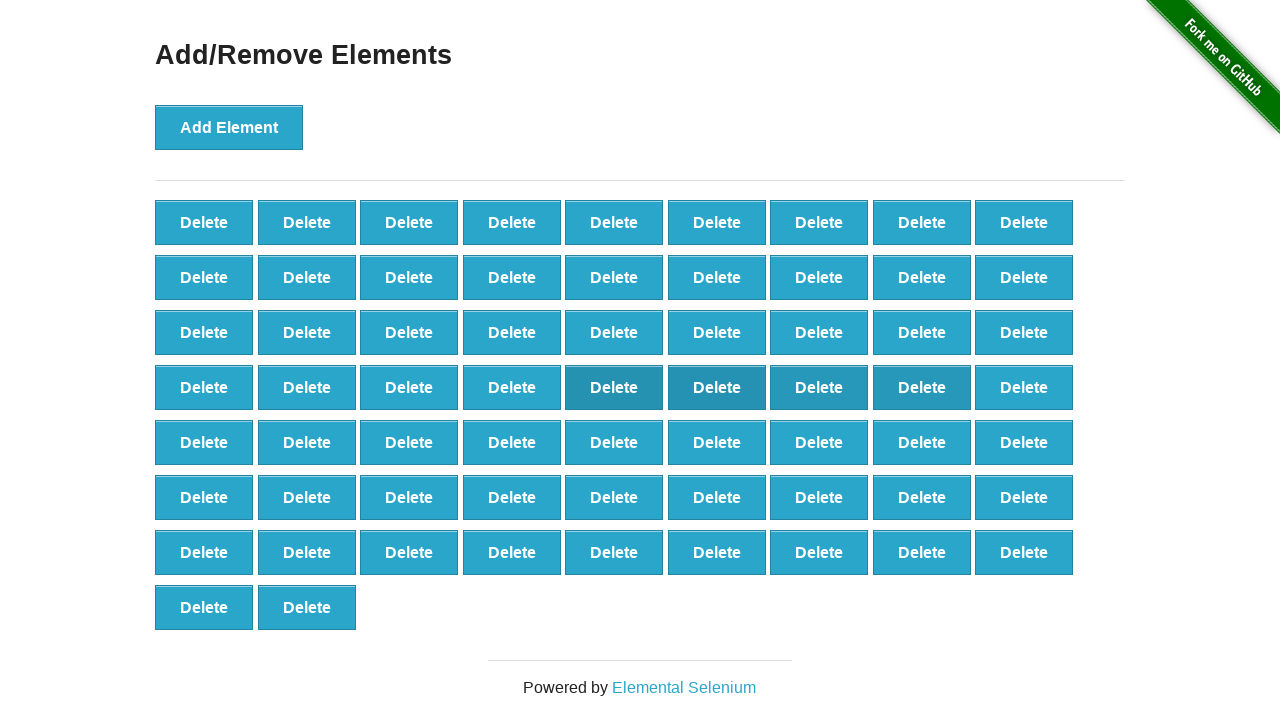

Clicked delete button (iteration 36/40) at (1024, 387) on button[onclick='deleteElement()'] >> nth=35
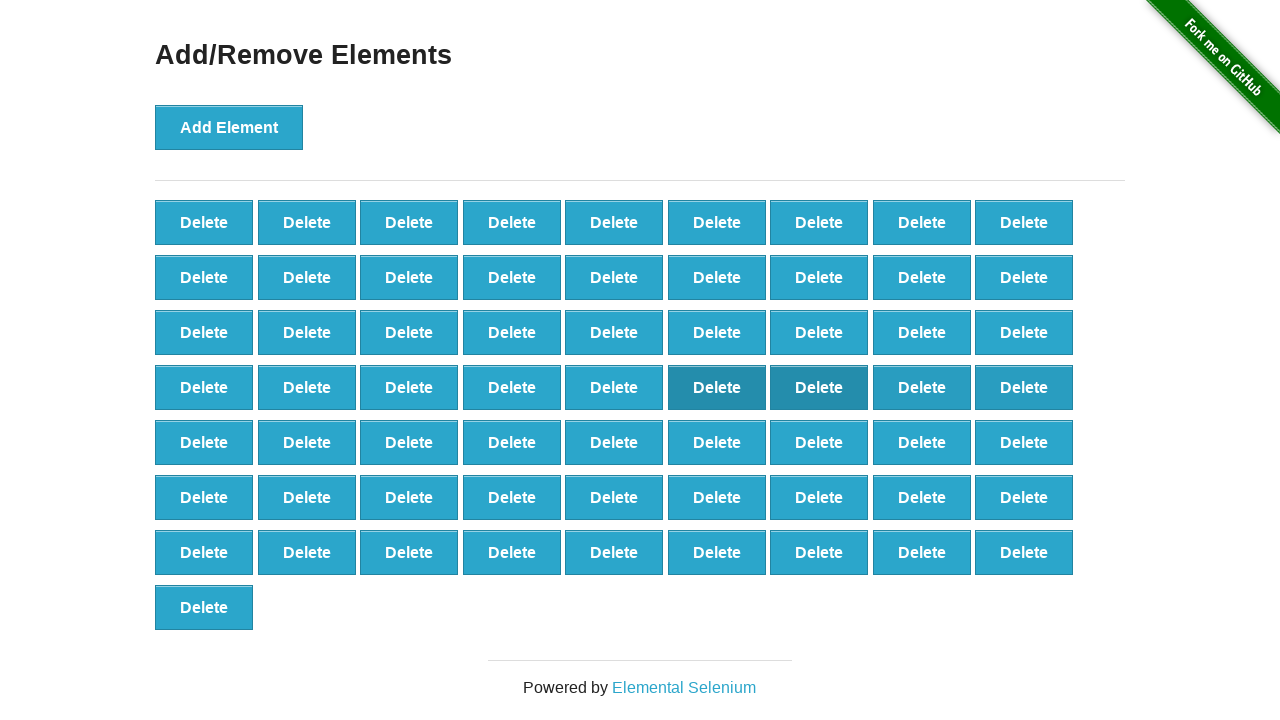

Clicked delete button (iteration 37/40) at (204, 442) on button[onclick='deleteElement()'] >> nth=36
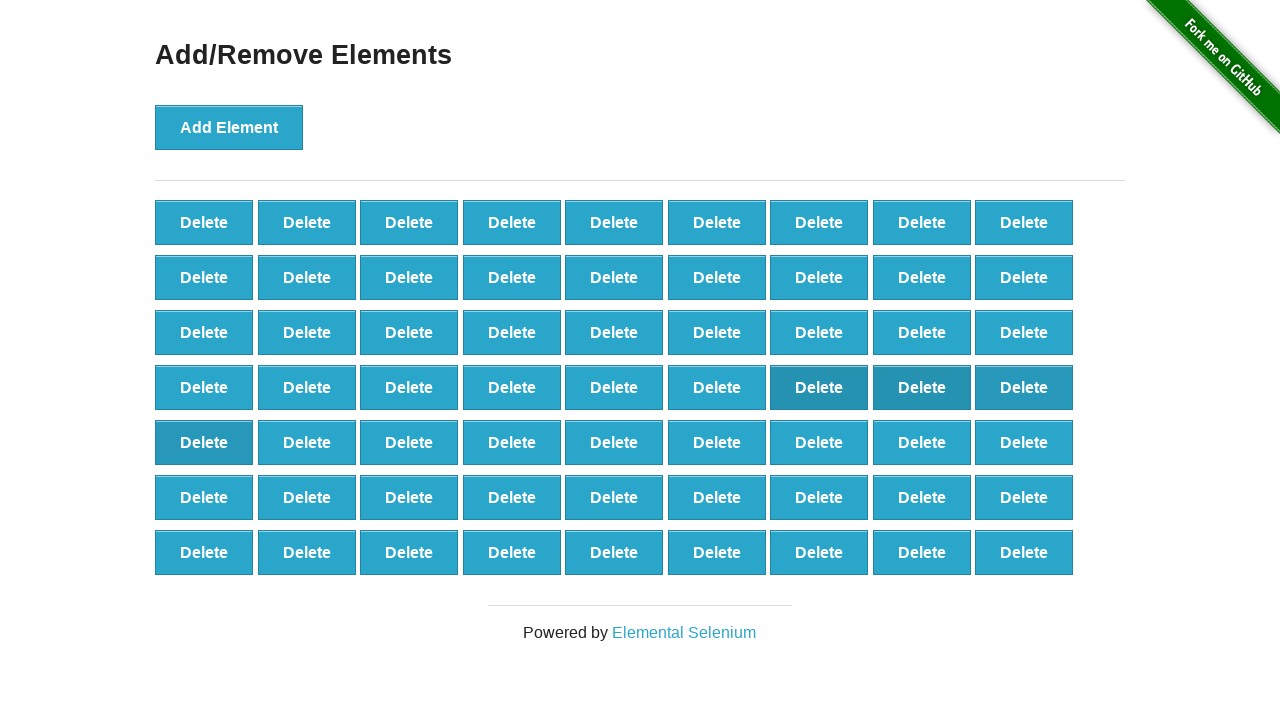

Clicked delete button (iteration 38/40) at (307, 442) on button[onclick='deleteElement()'] >> nth=37
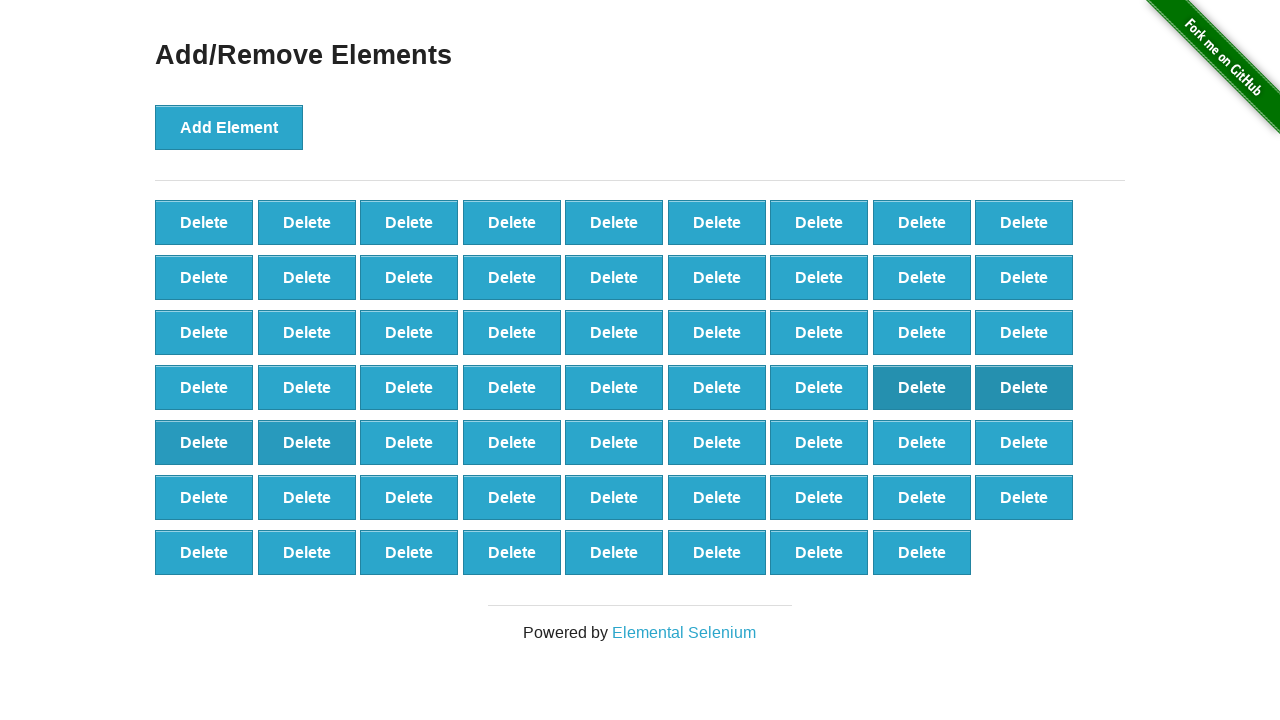

Clicked delete button (iteration 39/40) at (409, 442) on button[onclick='deleteElement()'] >> nth=38
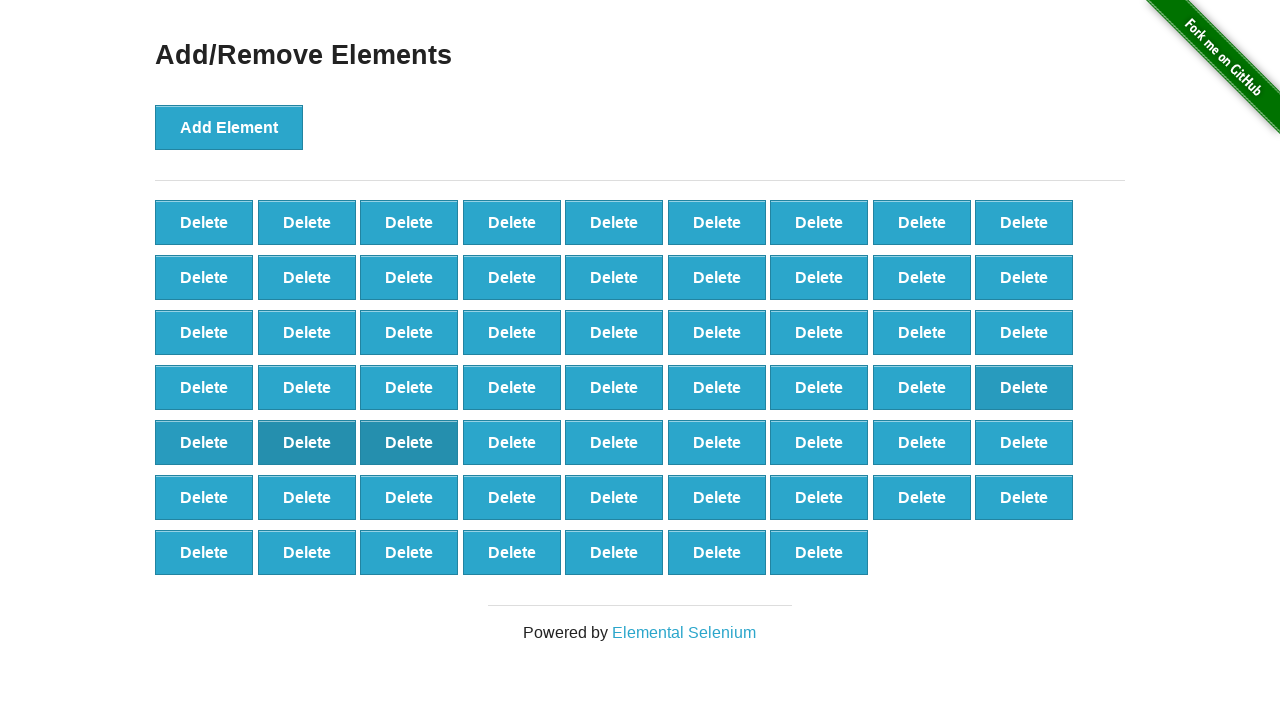

Clicked delete button (iteration 40/40) at (512, 442) on button[onclick='deleteElement()'] >> nth=39
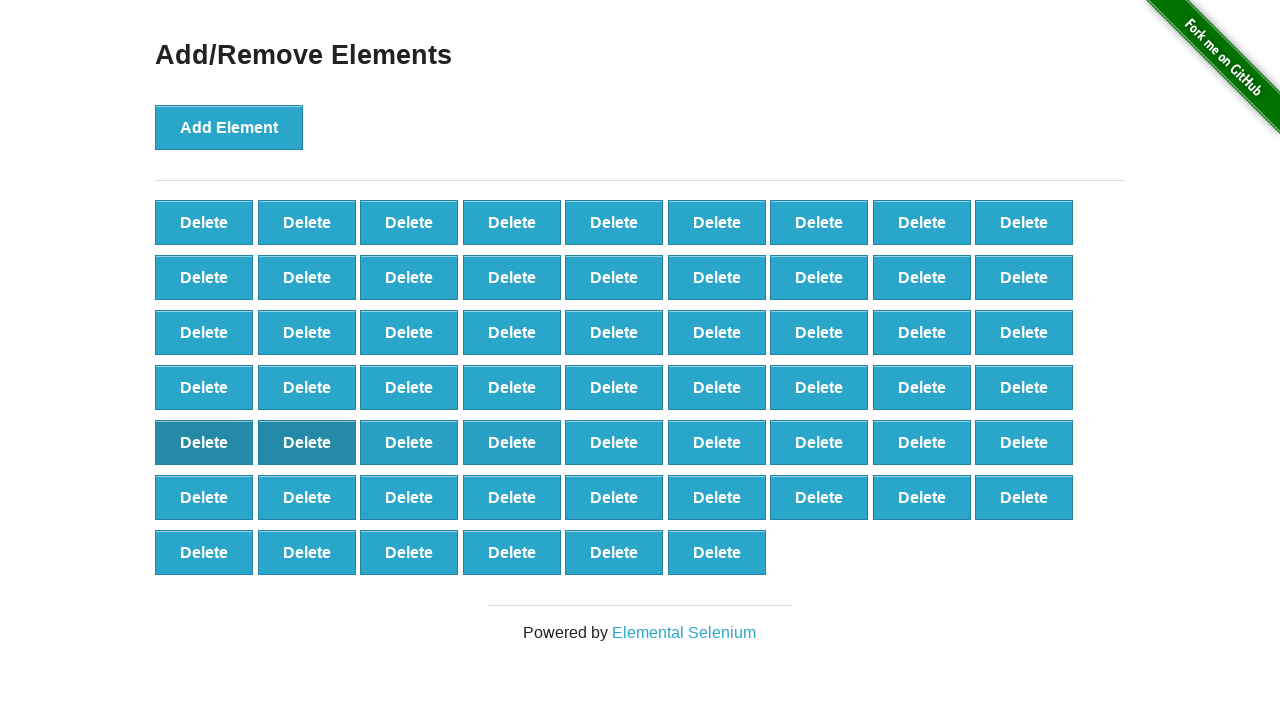

Located remaining delete buttons
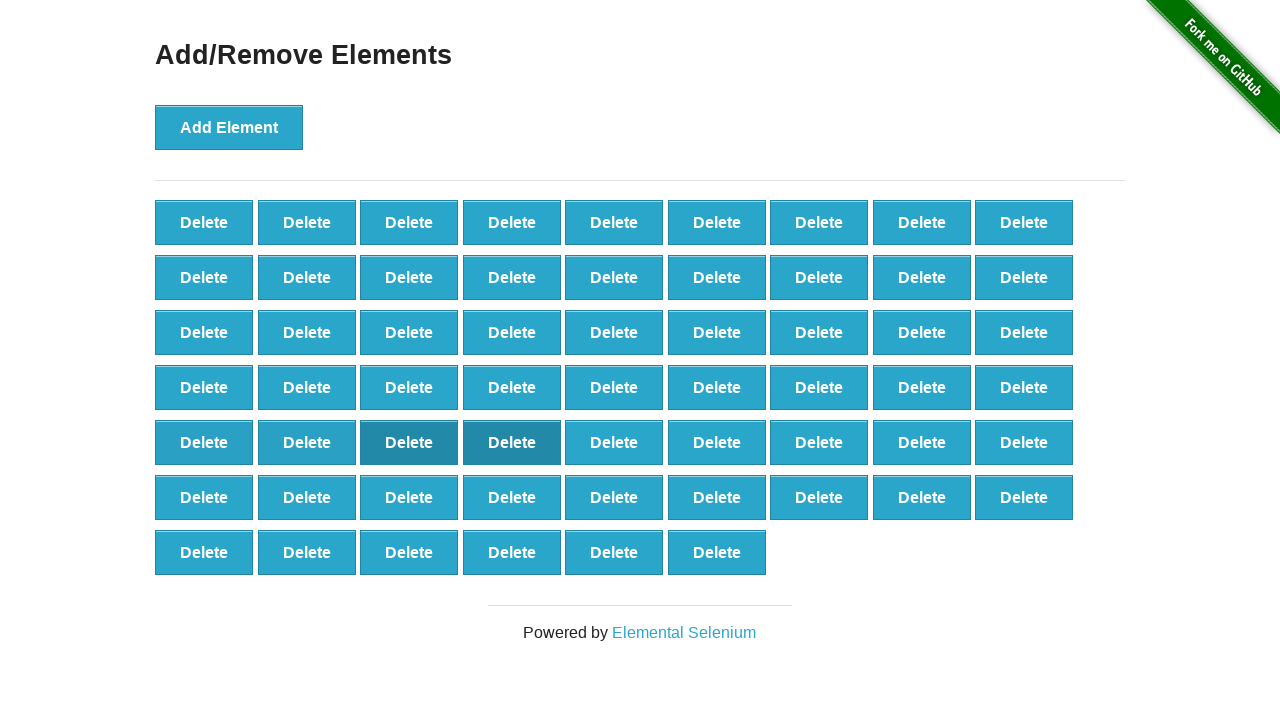

Counted remaining delete buttons: 60
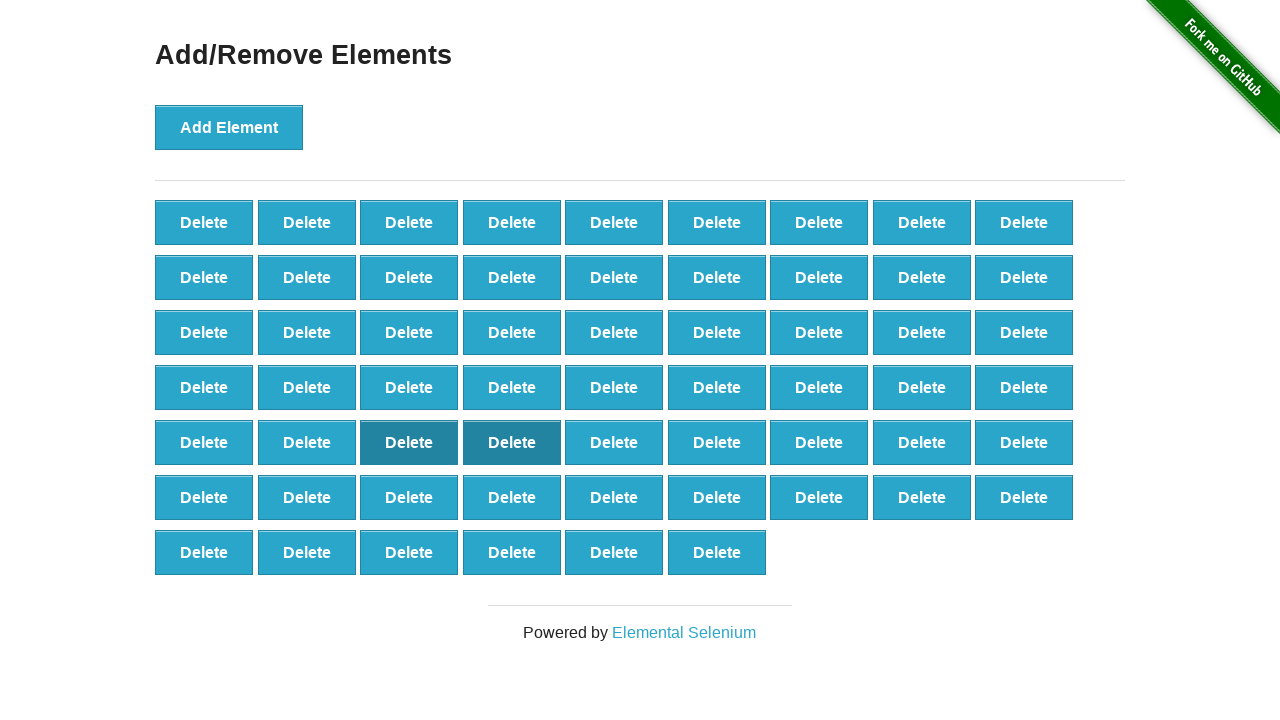

Verified that 60 buttons remain after deleting 40 elements
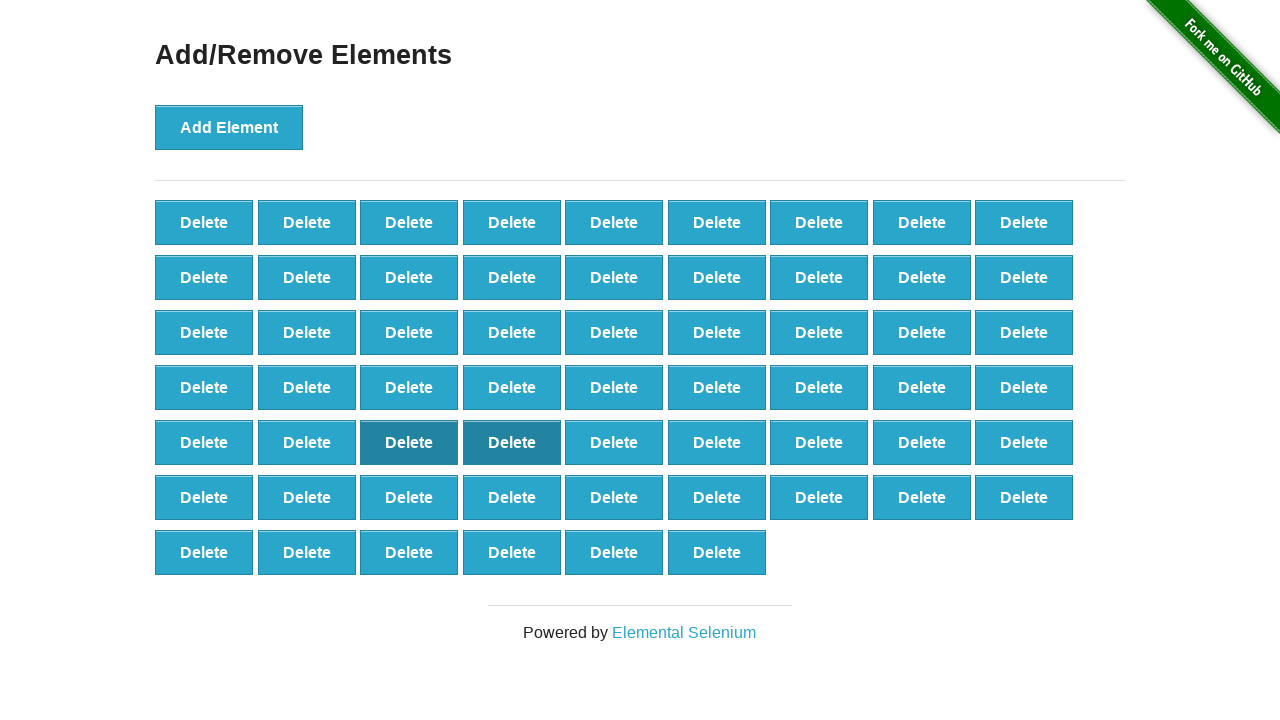

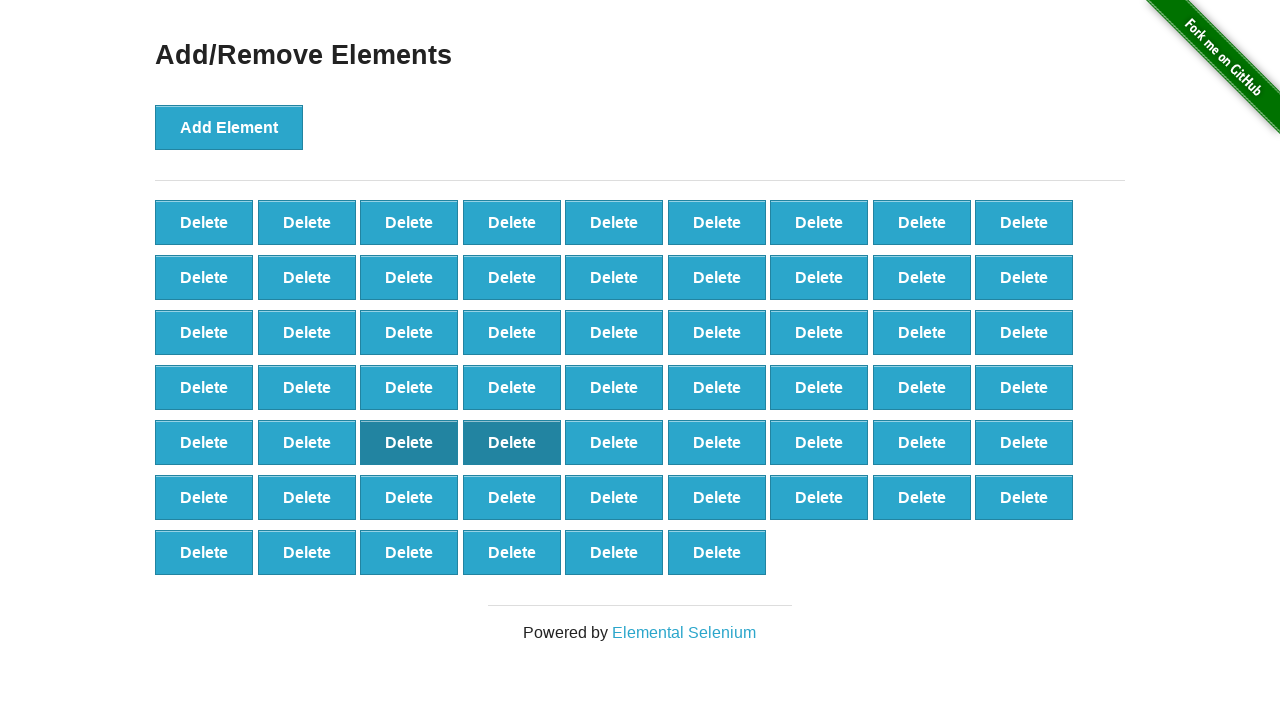